Automates the RPA Challenge by starting the challenge and filling multiple forms with test data including names, company details, addresses, emails and phone numbers

Starting URL: https://rpachallenge.com/

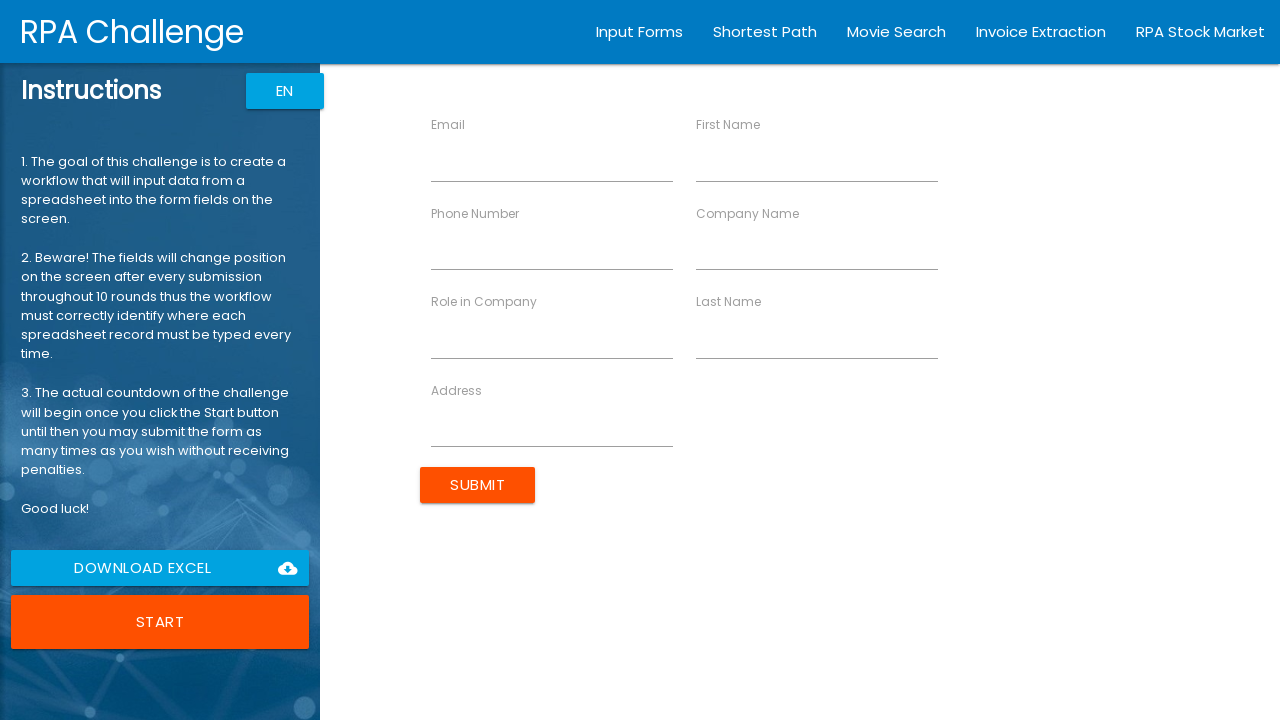

Start button selector loaded
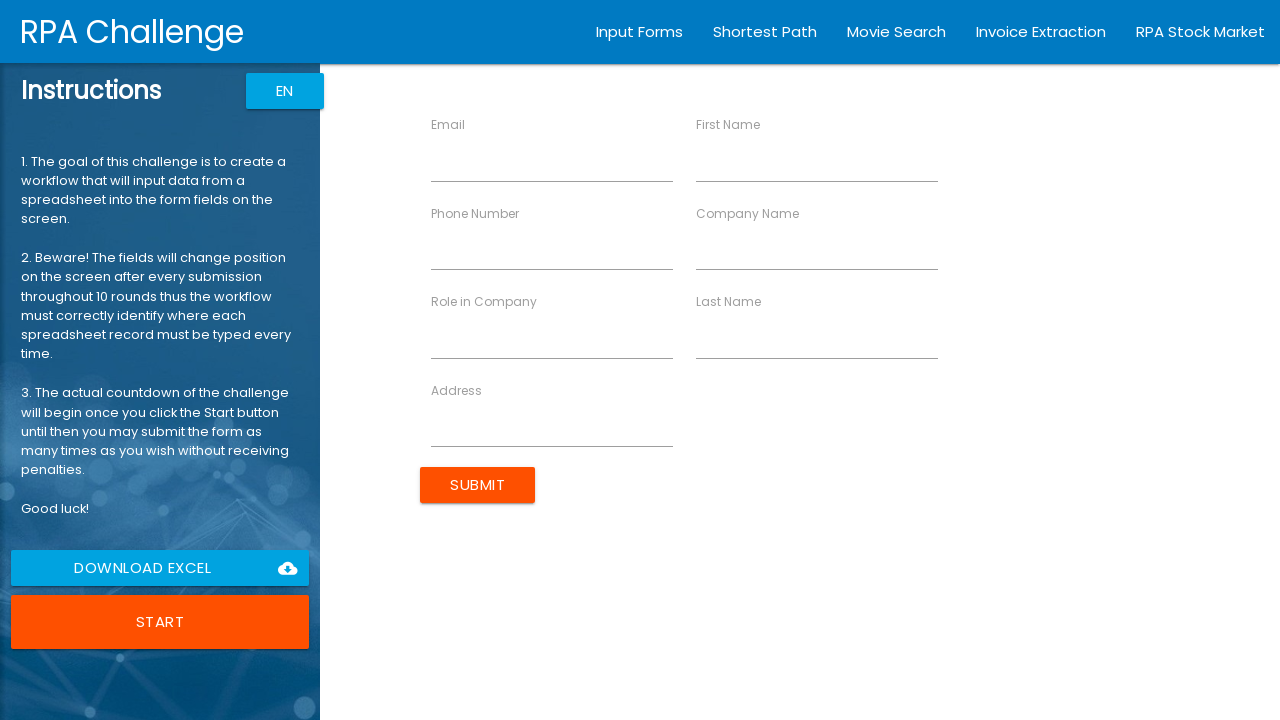

Clicked start button to begin RPA Challenge at (160, 622) on xpath=/html/body/app-root/div[2]/app-rpa1/div/div[1]/div[6]/button
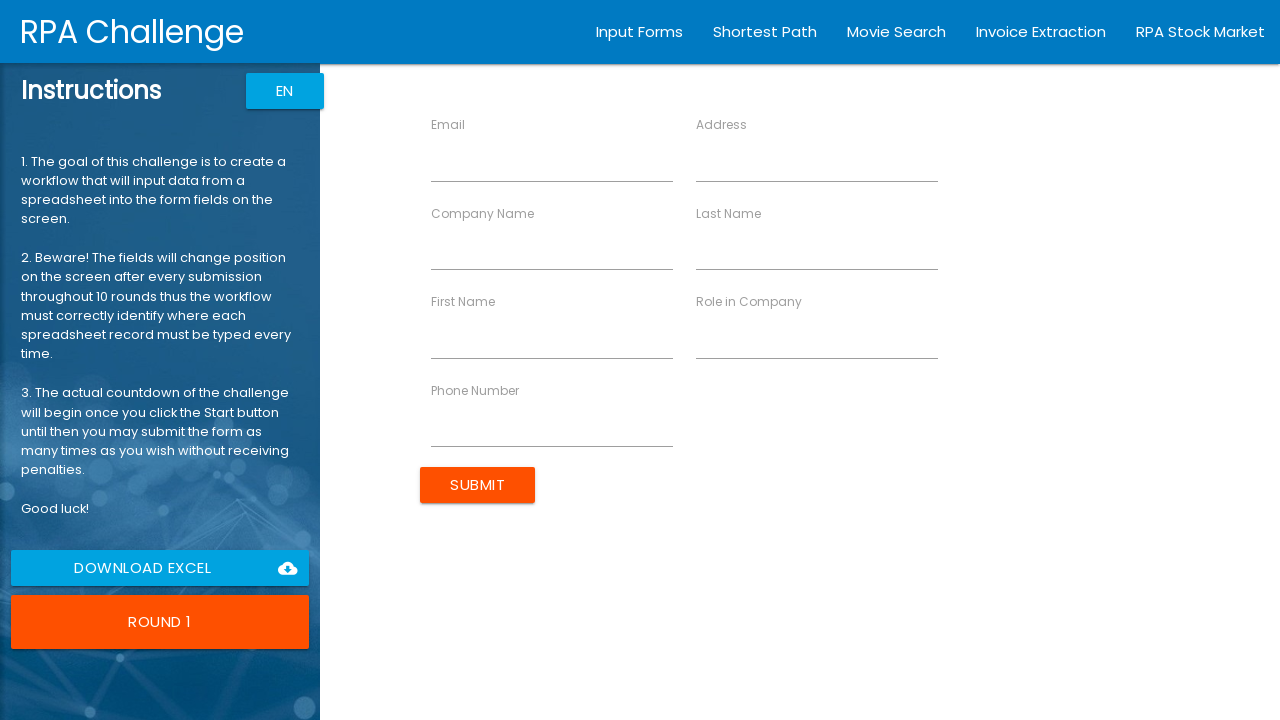

Filled first name field with 'John' on xpath=//input[contains(@ng-reflect-name, "labelFirstName")]
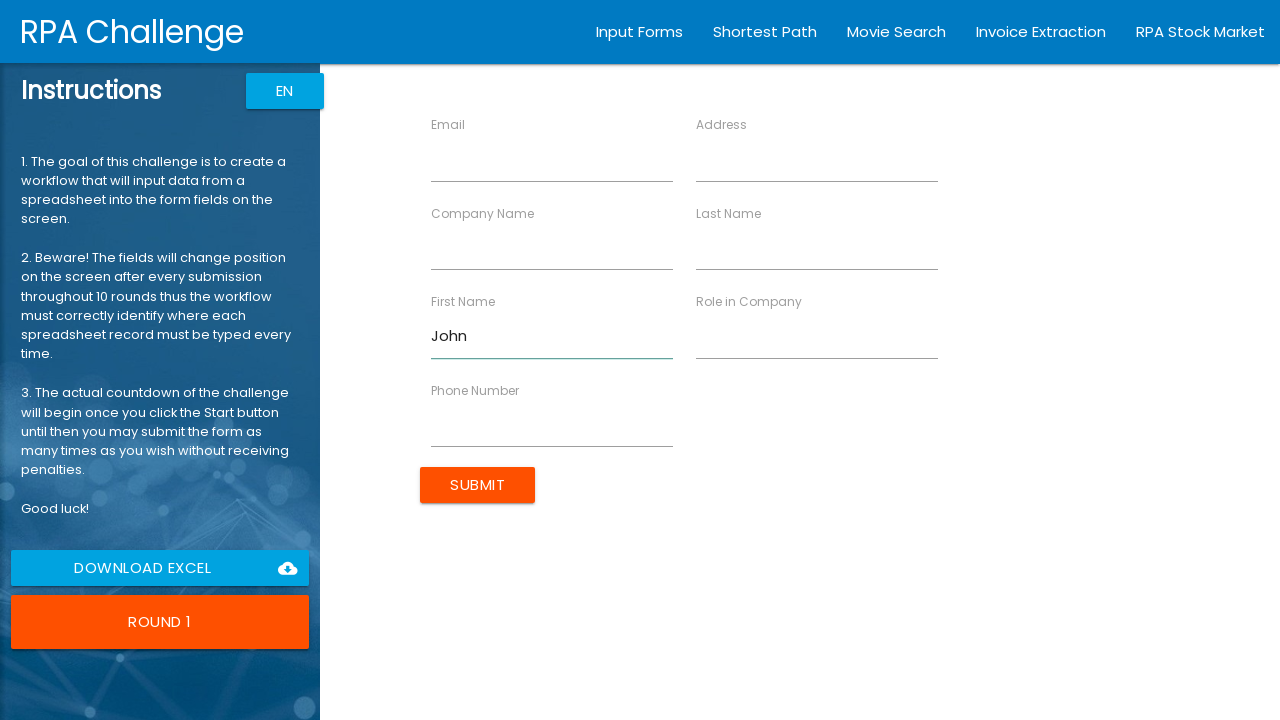

Filled last name field with 'Smith' on xpath=//input[contains(@ng-reflect-name, "labelLastName")]
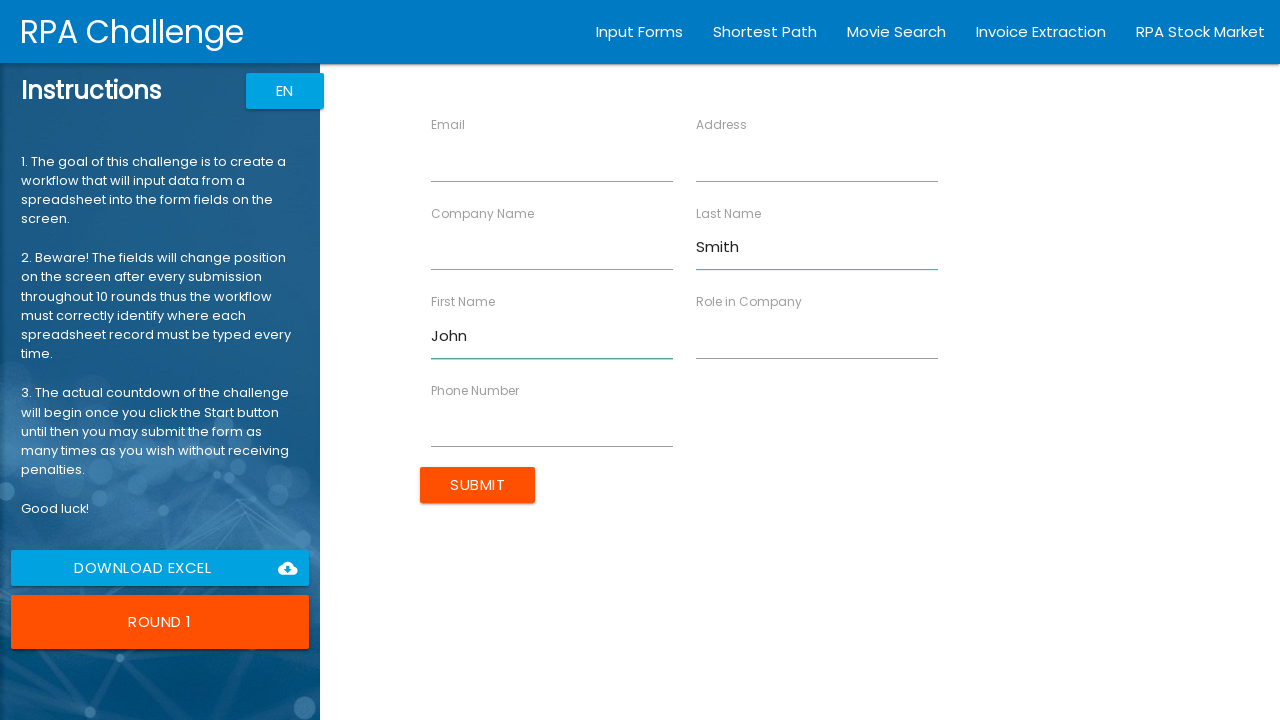

Filled company name field with 'IT Solutions Inc' on xpath=//input[contains(@ng-reflect-name, "labelCompanyName")]
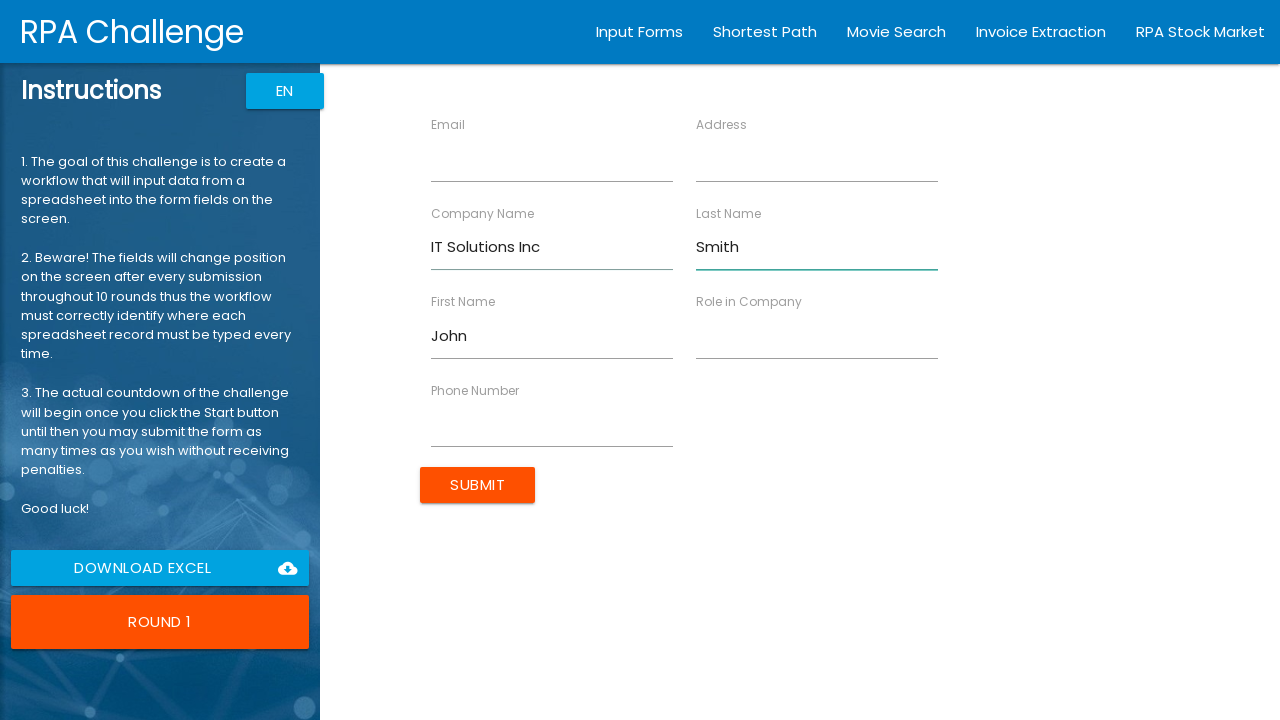

Filled role field with 'Software Engineer' on xpath=//input[contains(@ng-reflect-name, "labelRole")]
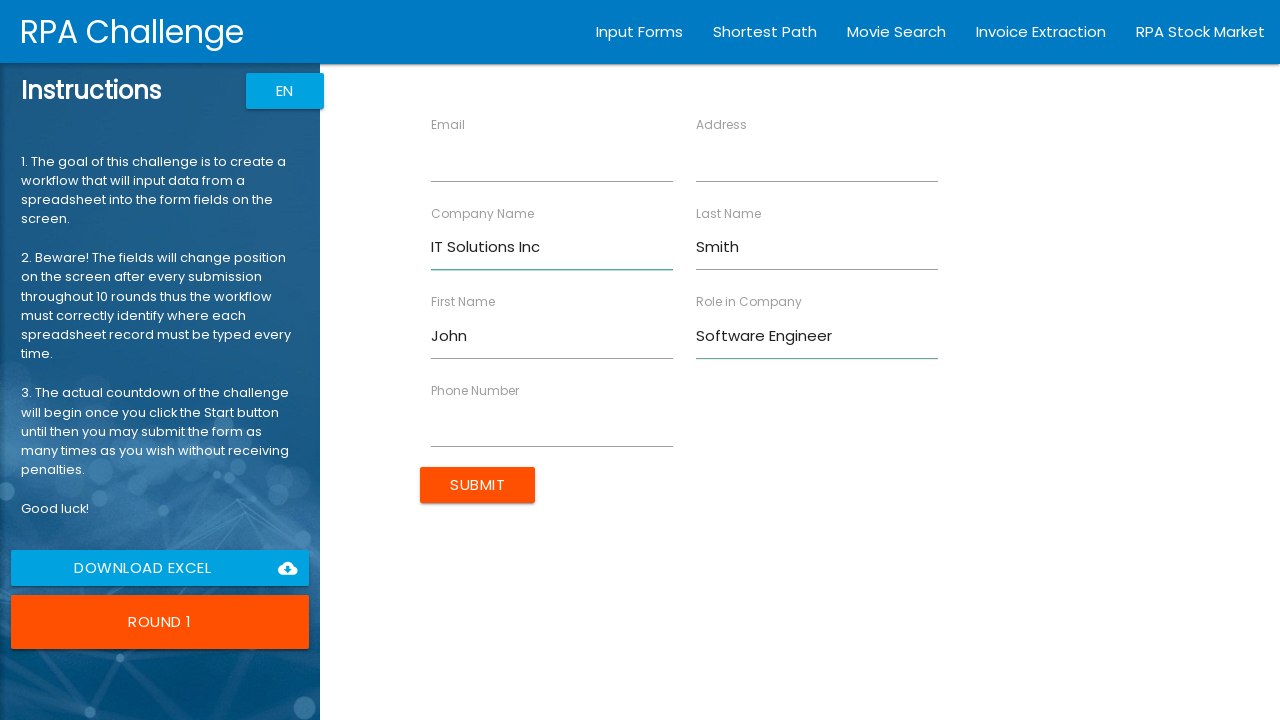

Filled address field with '123 Main St, New York, NY 10001' on xpath=//input[contains(@ng-reflect-name, "labelAddress")]
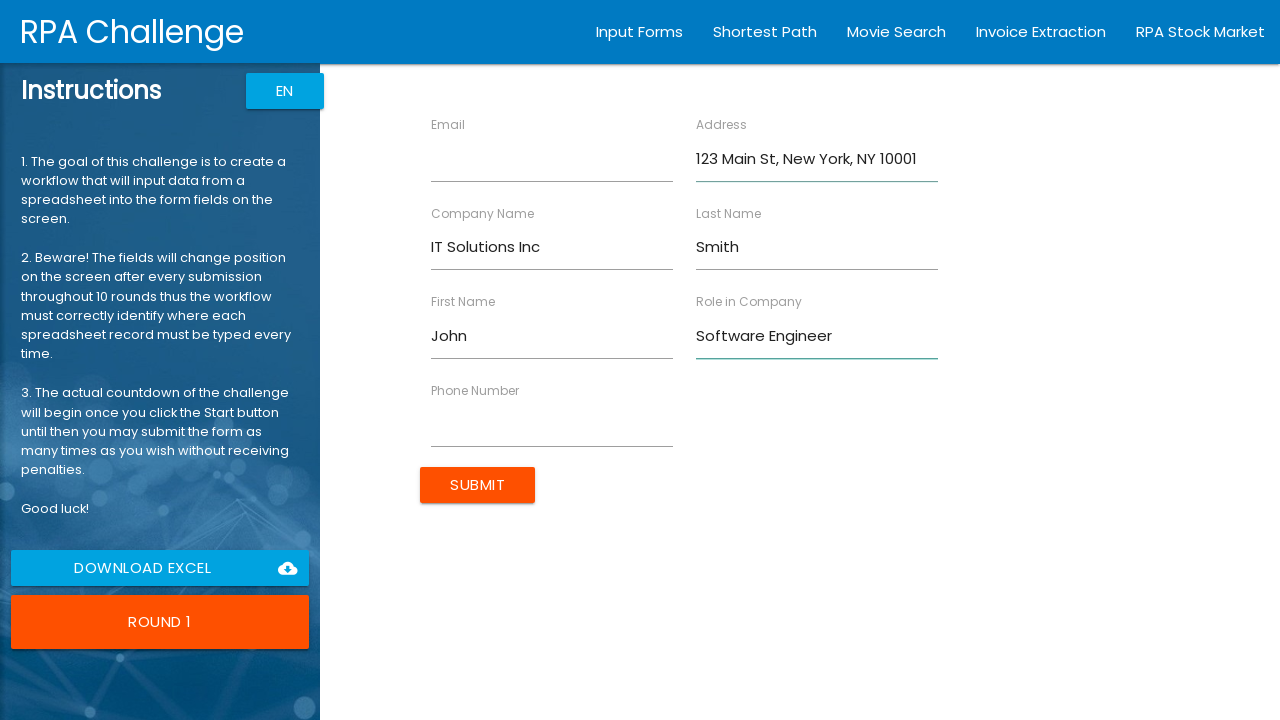

Filled email field with 'john.smith@itsolutions.com' on xpath=//input[contains(@ng-reflect-name, "labelEmail")]
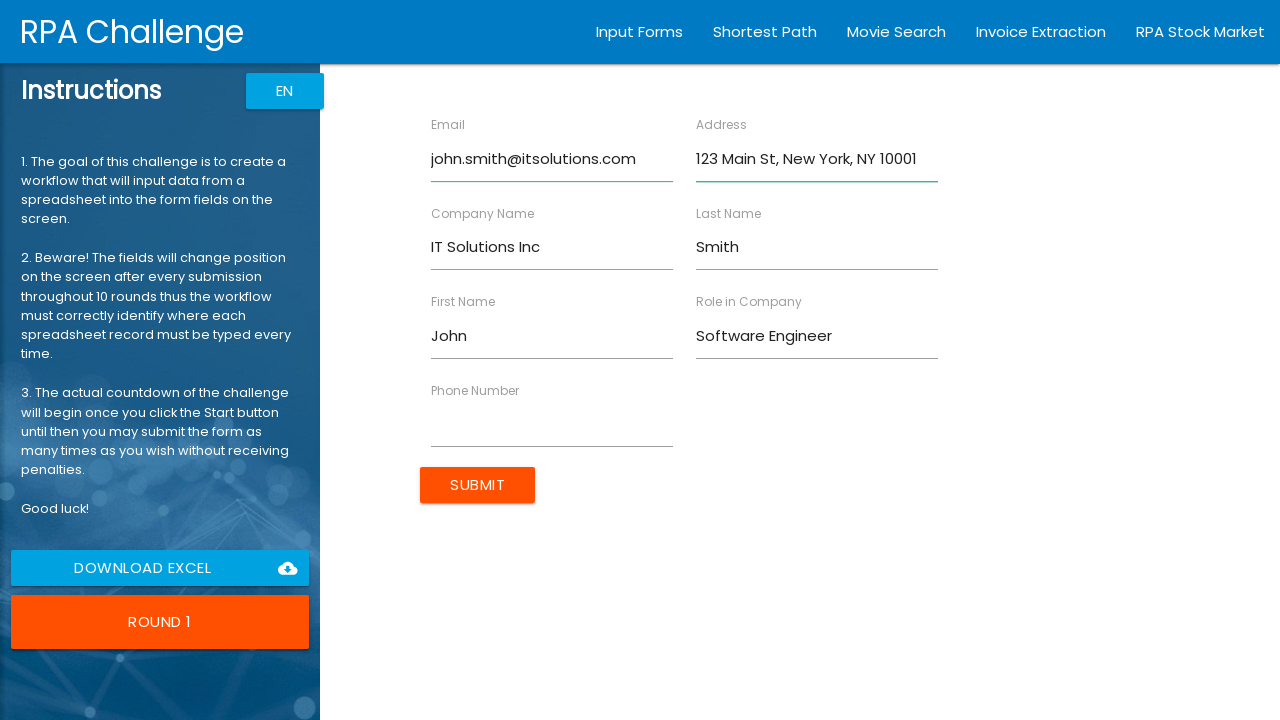

Filled phone number field with '555-0101' on xpath=//input[contains(@ng-reflect-name, "labelPhone")]
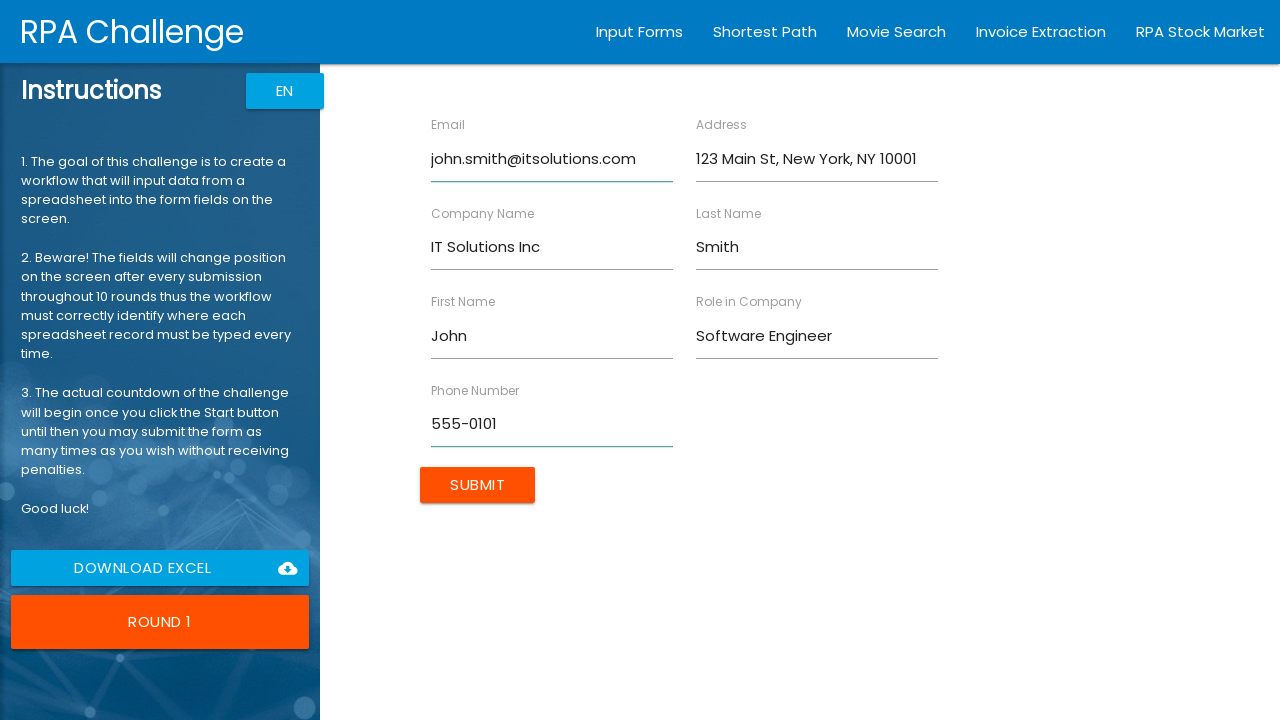

Submitted form for John Smith at (478, 485) on xpath=/html/body/app-root/div[2]/app-rpa1/div/div[2]/form/input
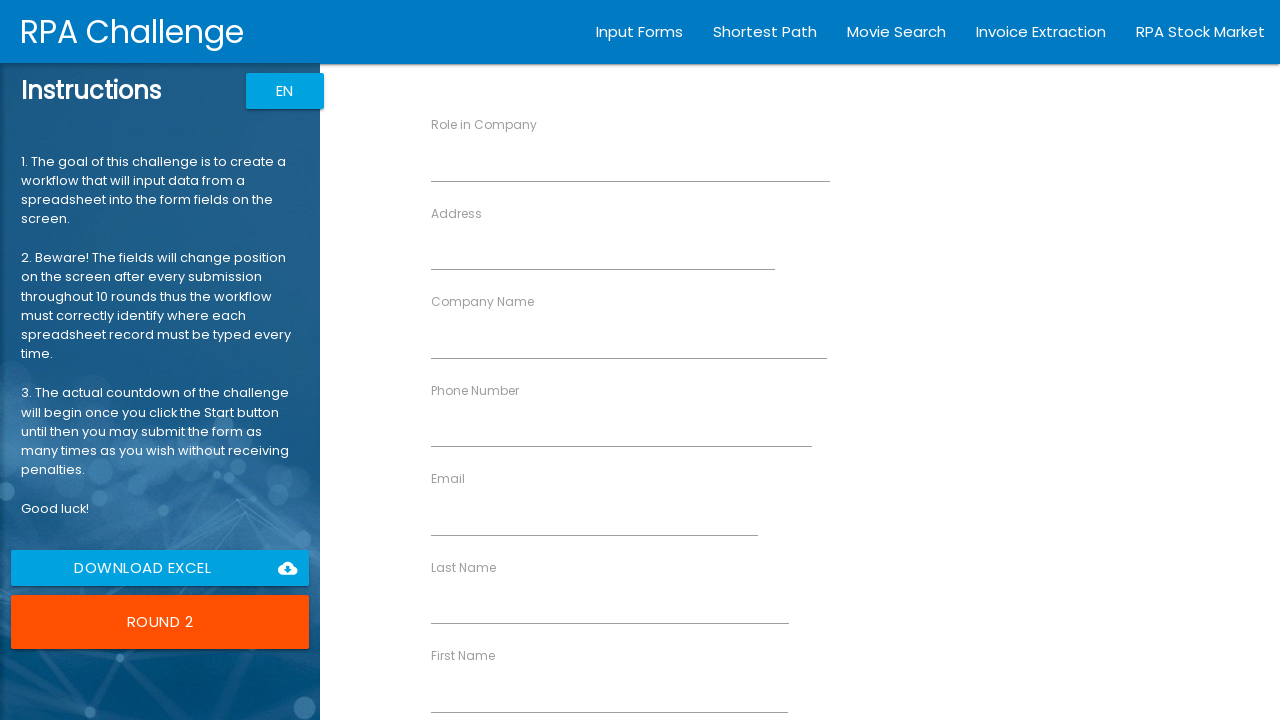

Waited 500ms before next form entry
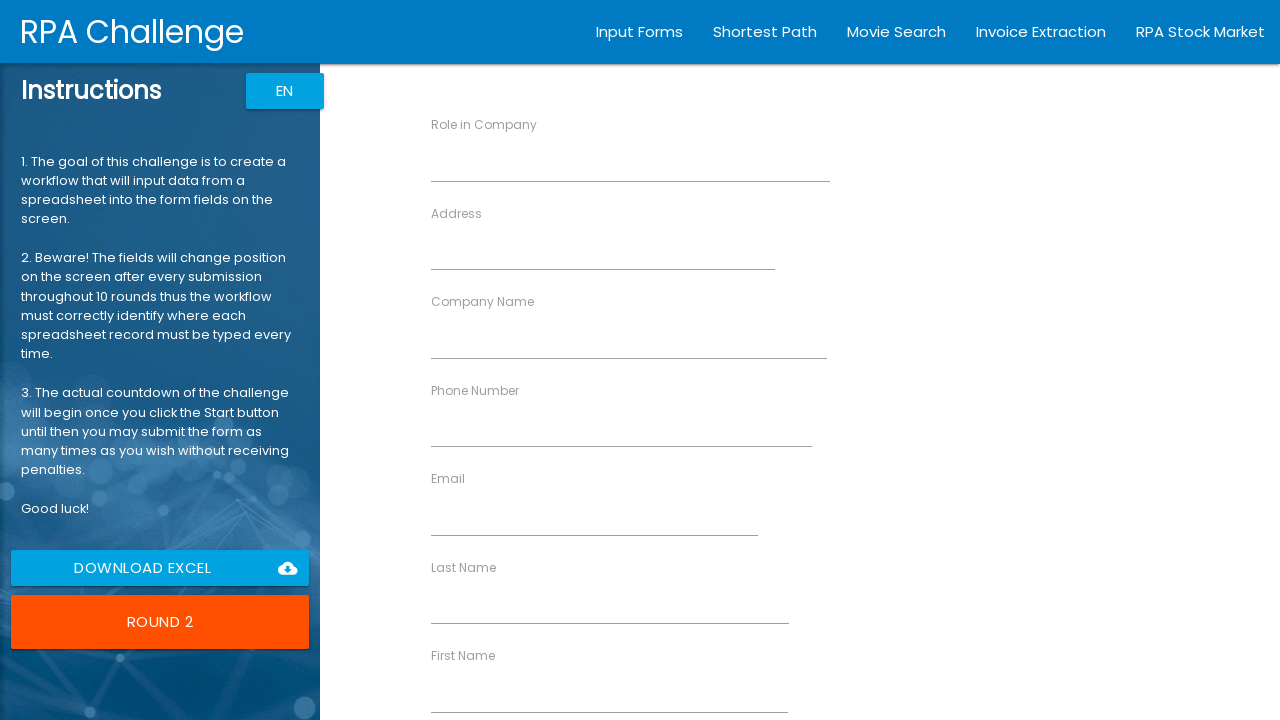

Filled first name field with 'Sarah' on xpath=//input[contains(@ng-reflect-name, "labelFirstName")]
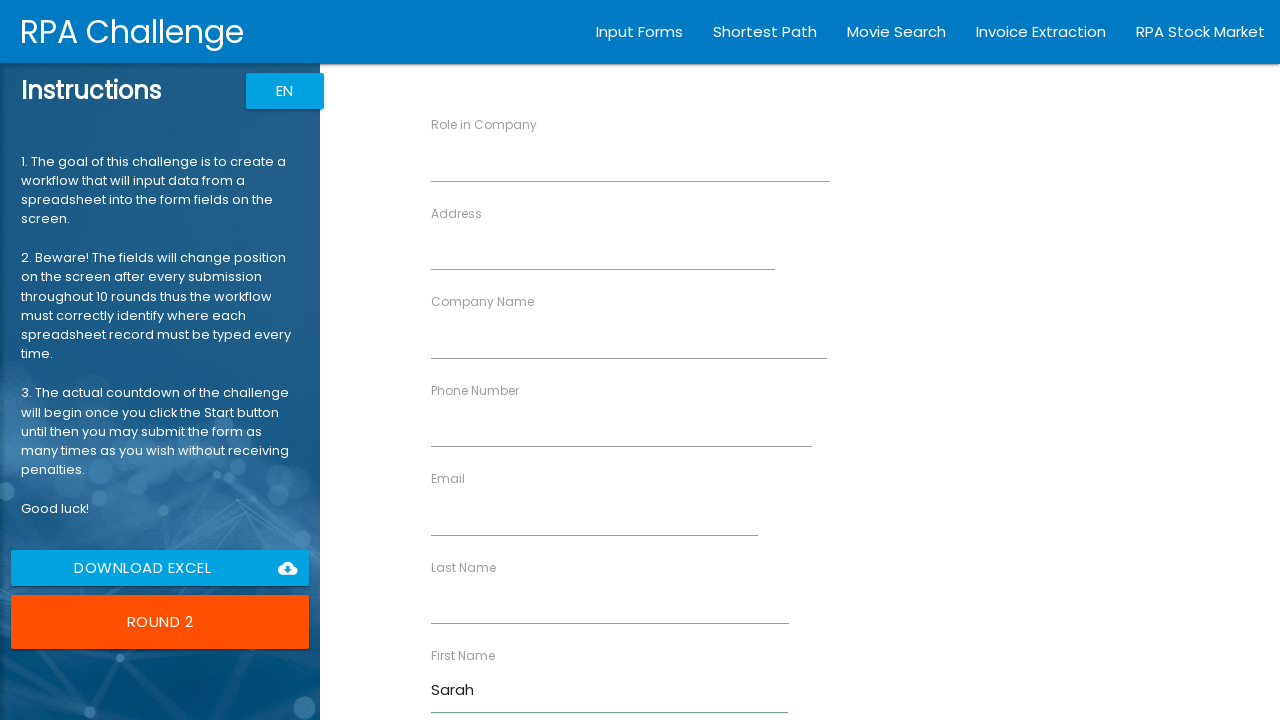

Filled last name field with 'Johnson' on xpath=//input[contains(@ng-reflect-name, "labelLastName")]
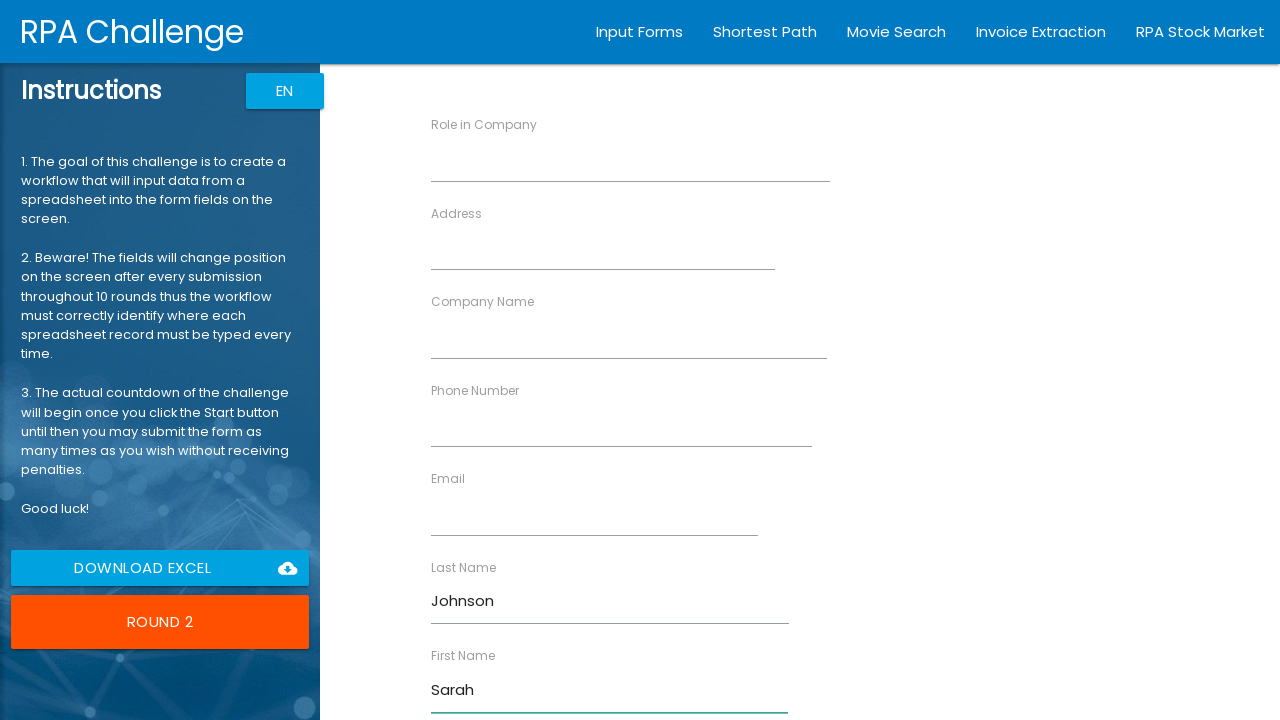

Filled company name field with 'Tech Corp' on xpath=//input[contains(@ng-reflect-name, "labelCompanyName")]
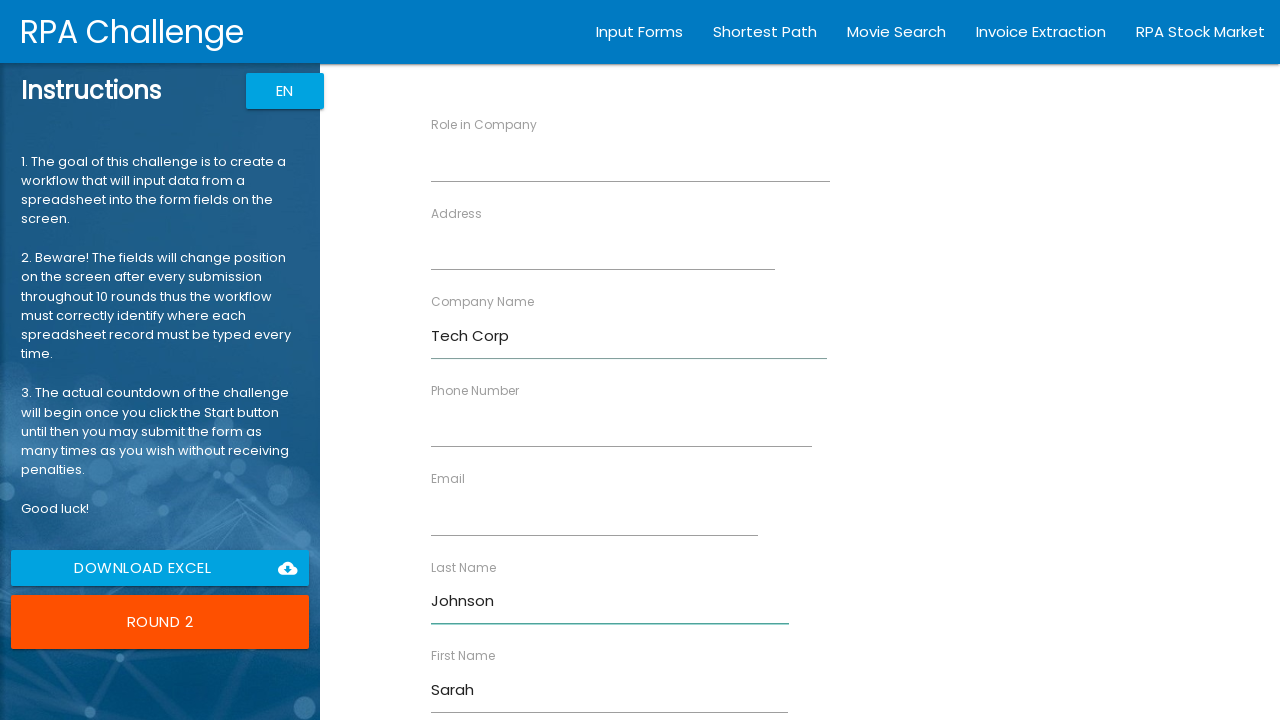

Filled role field with 'Product Manager' on xpath=//input[contains(@ng-reflect-name, "labelRole")]
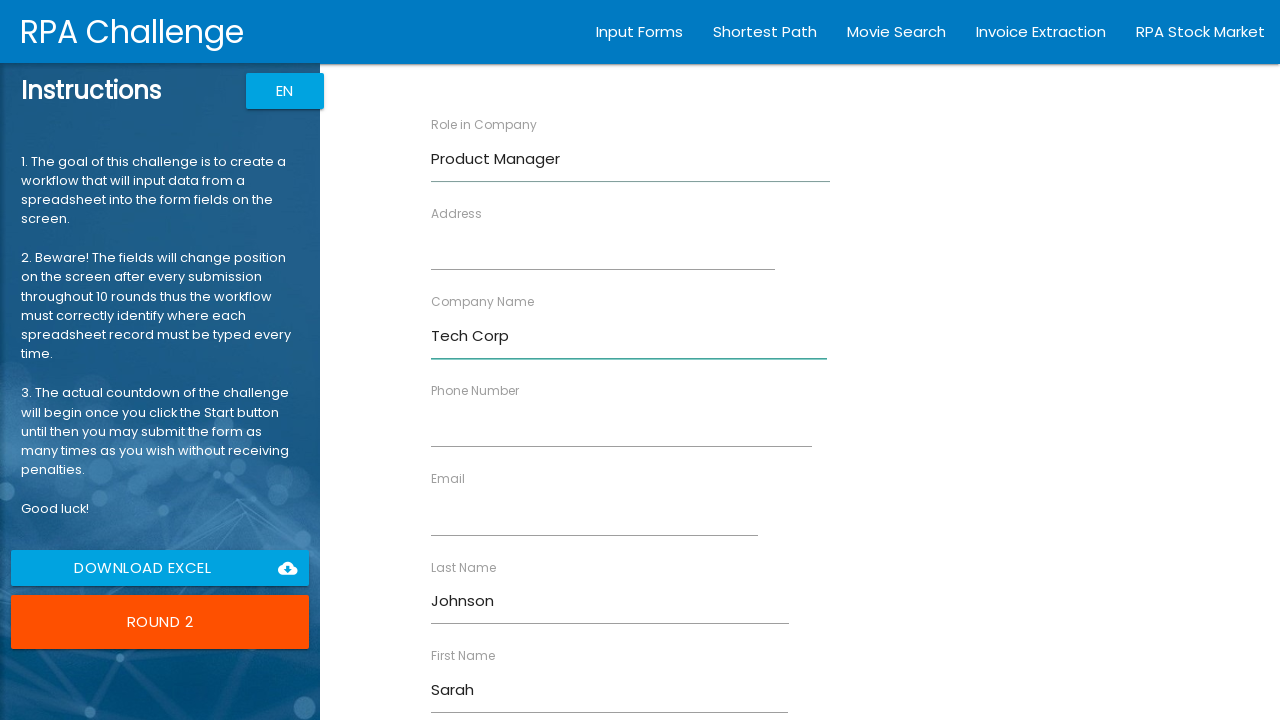

Filled address field with '456 Oak Ave, San Francisco, CA 94102' on xpath=//input[contains(@ng-reflect-name, "labelAddress")]
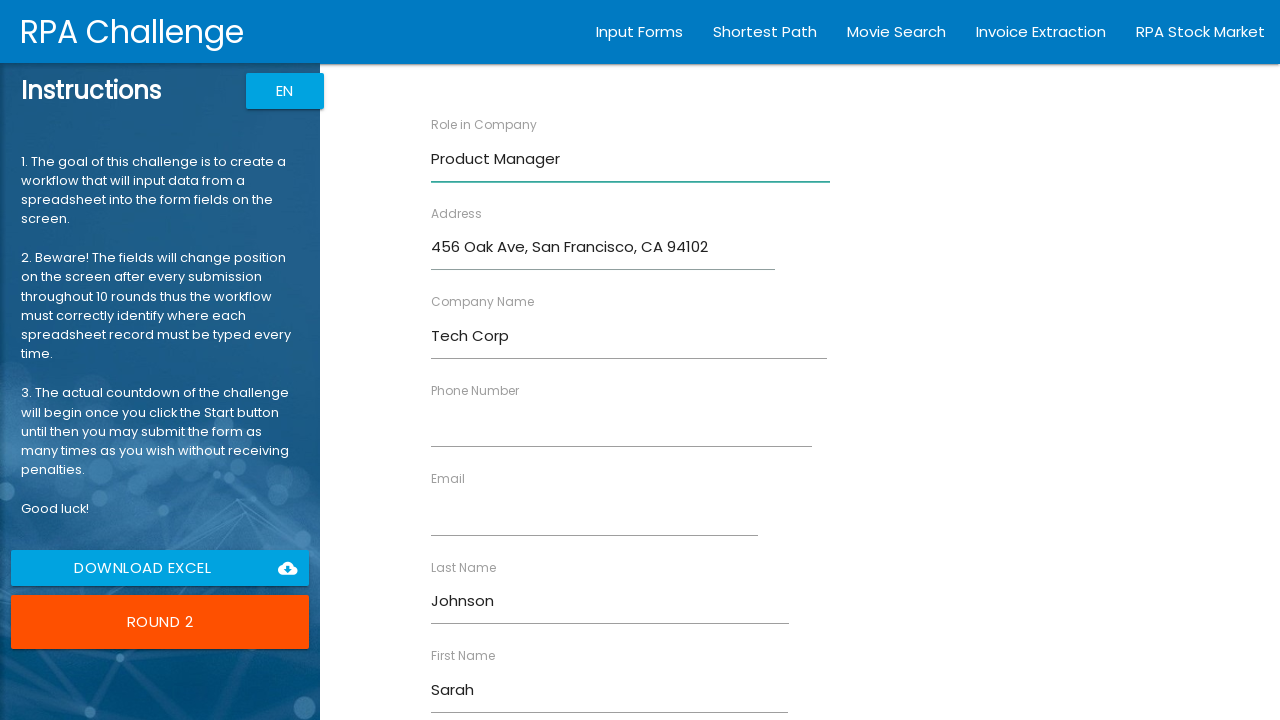

Filled email field with 'sarah.j@techcorp.com' on xpath=//input[contains(@ng-reflect-name, "labelEmail")]
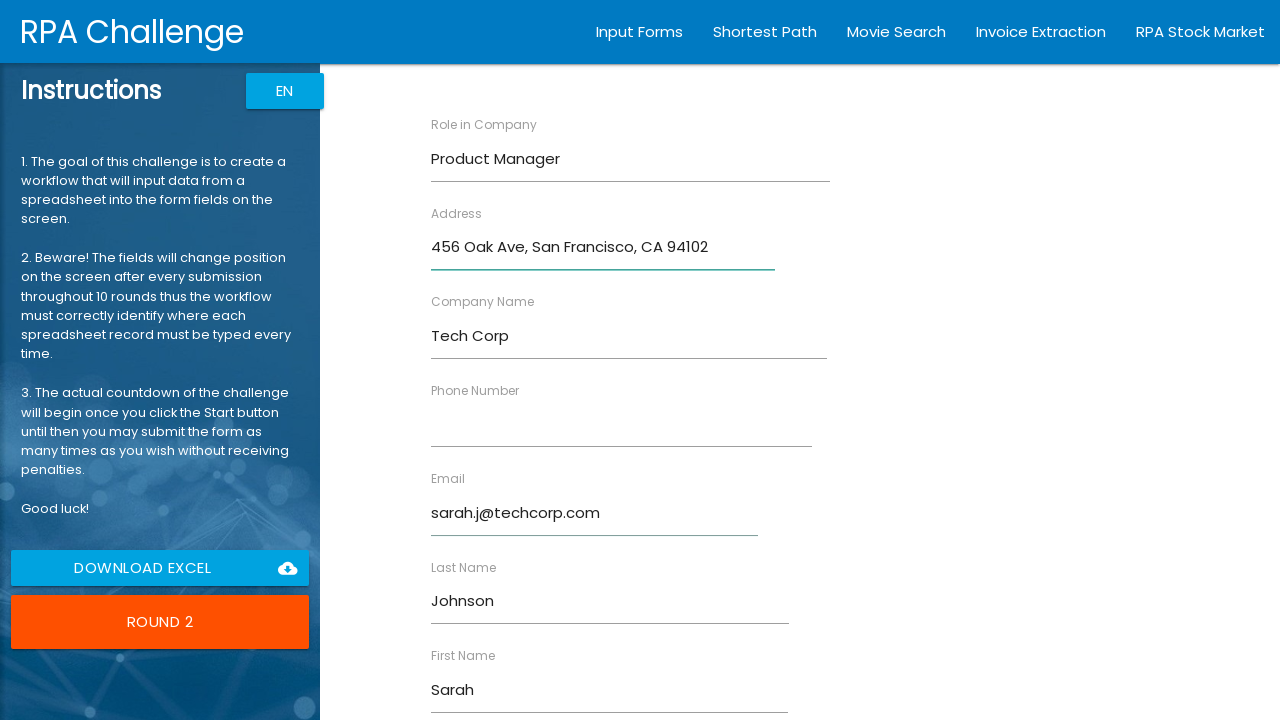

Filled phone number field with '555-0102' on xpath=//input[contains(@ng-reflect-name, "labelPhone")]
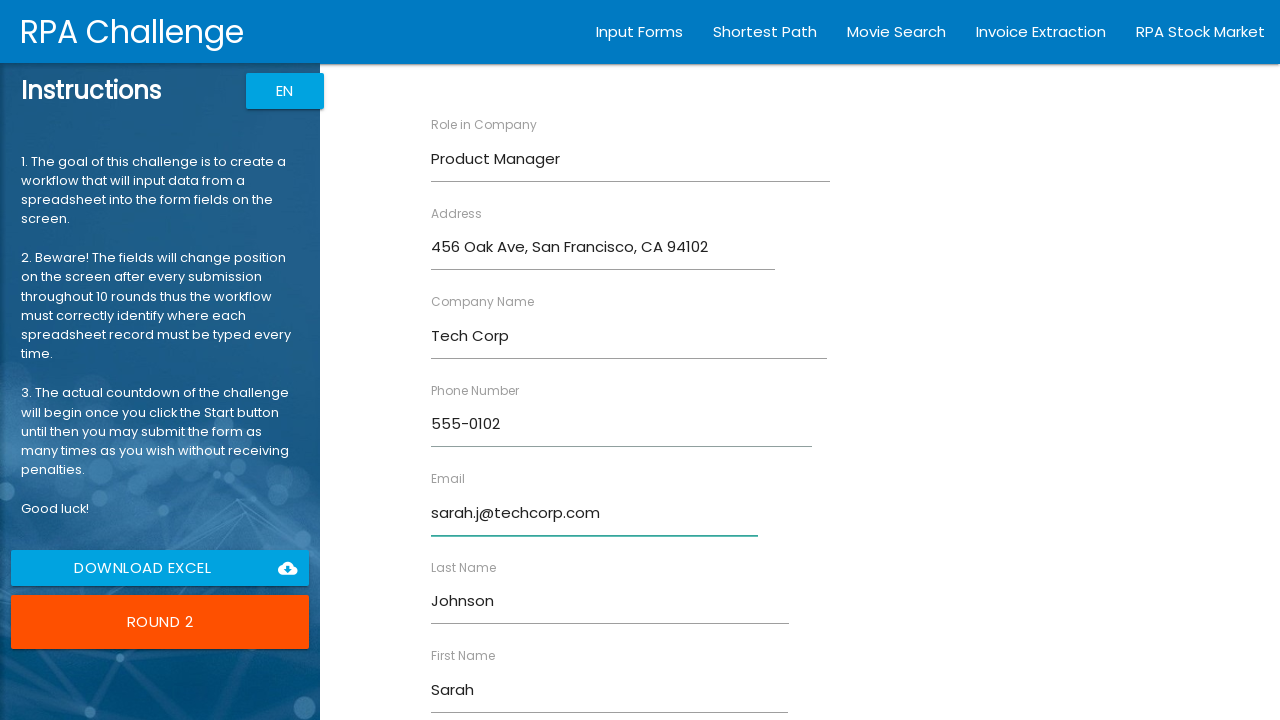

Submitted form for Sarah Johnson at (478, 688) on xpath=/html/body/app-root/div[2]/app-rpa1/div/div[2]/form/input
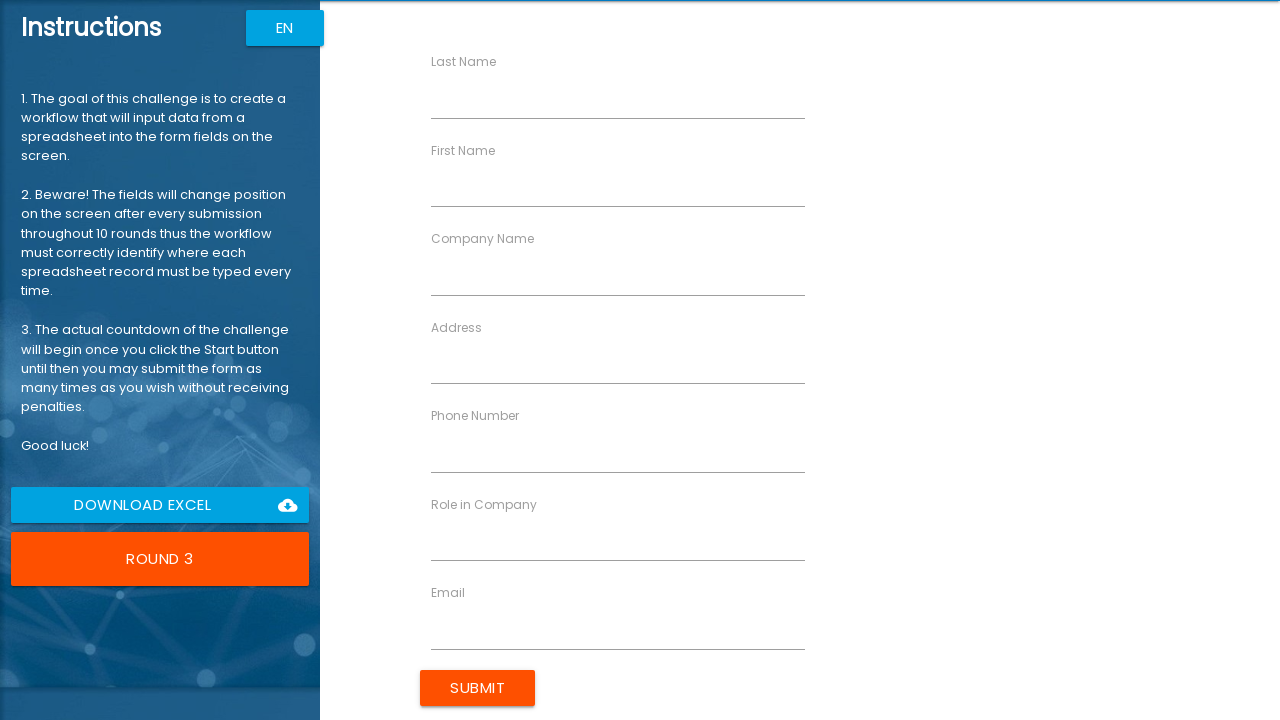

Waited 500ms before next form entry
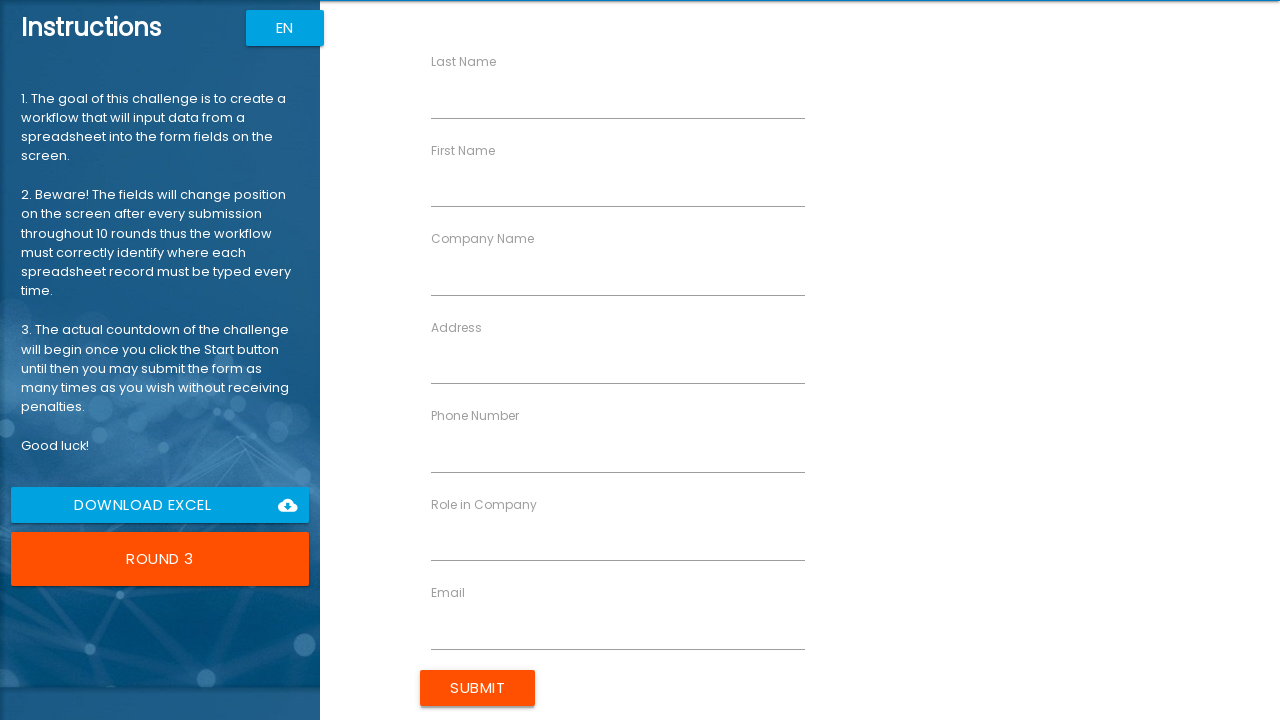

Filled first name field with 'Michael' on xpath=//input[contains(@ng-reflect-name, "labelFirstName")]
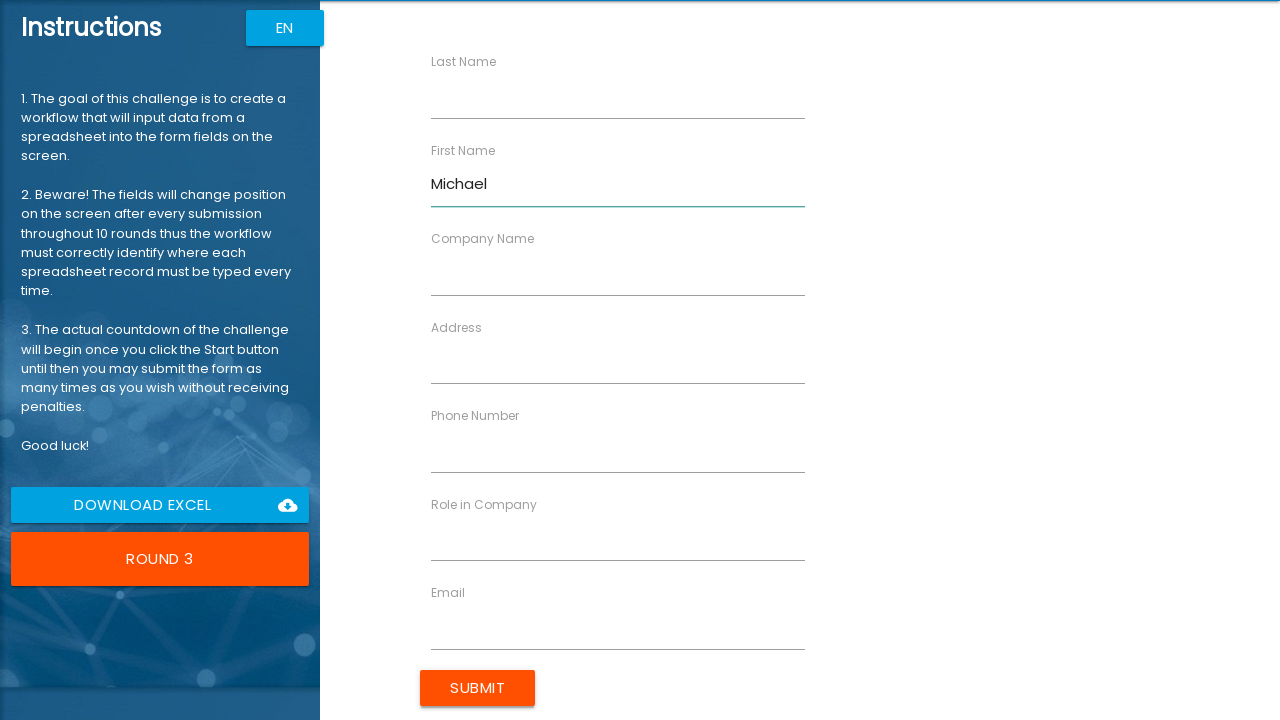

Filled last name field with 'Brown' on xpath=//input[contains(@ng-reflect-name, "labelLastName")]
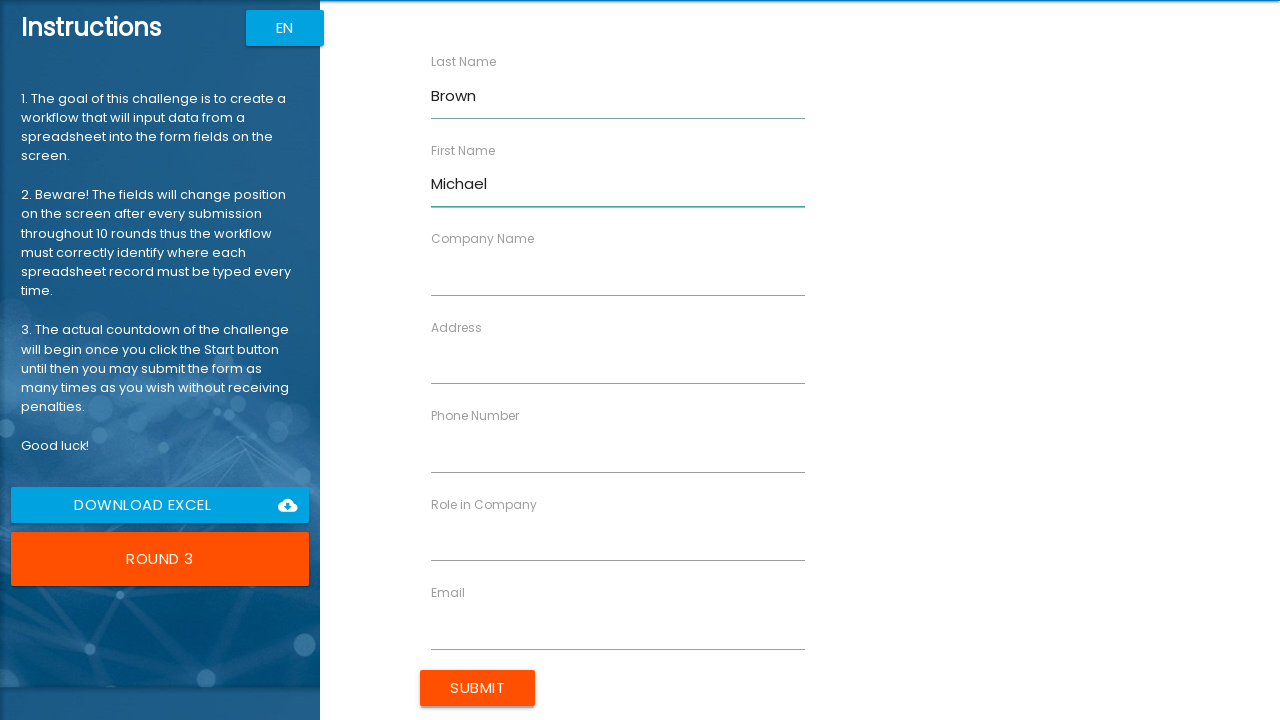

Filled company name field with 'Digital Services LLC' on xpath=//input[contains(@ng-reflect-name, "labelCompanyName")]
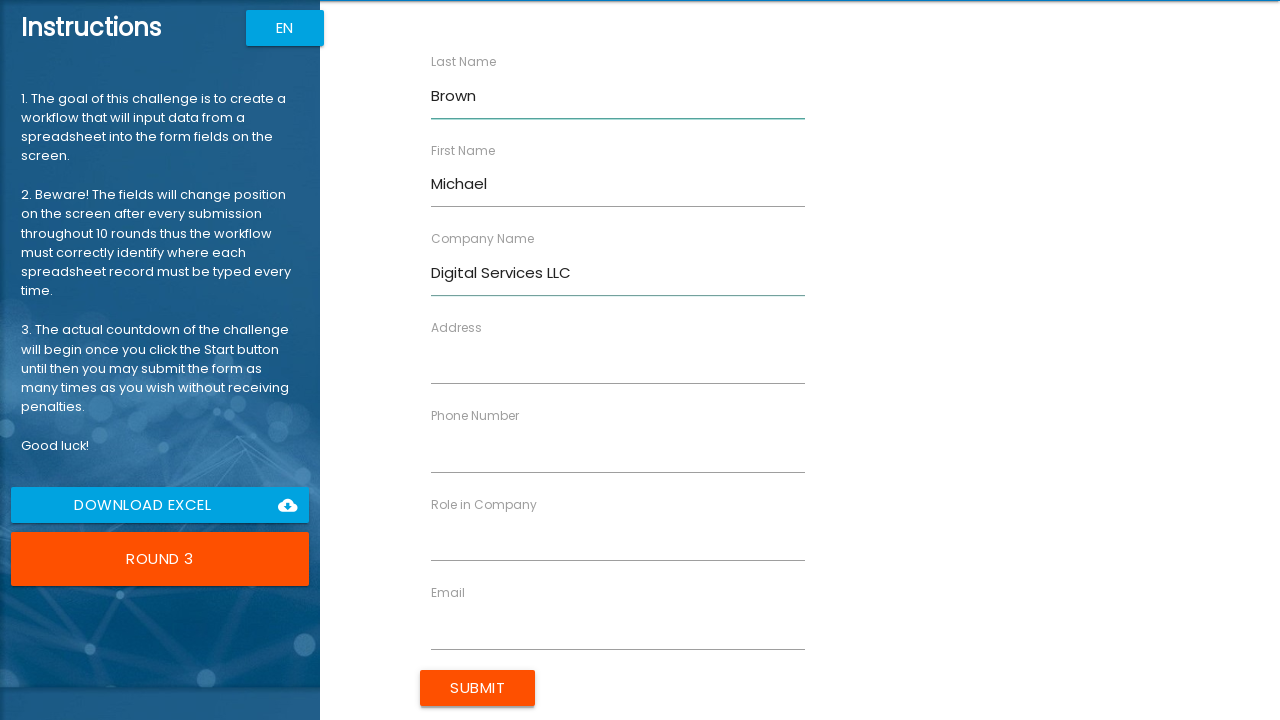

Filled role field with 'Data Analyst' on xpath=//input[contains(@ng-reflect-name, "labelRole")]
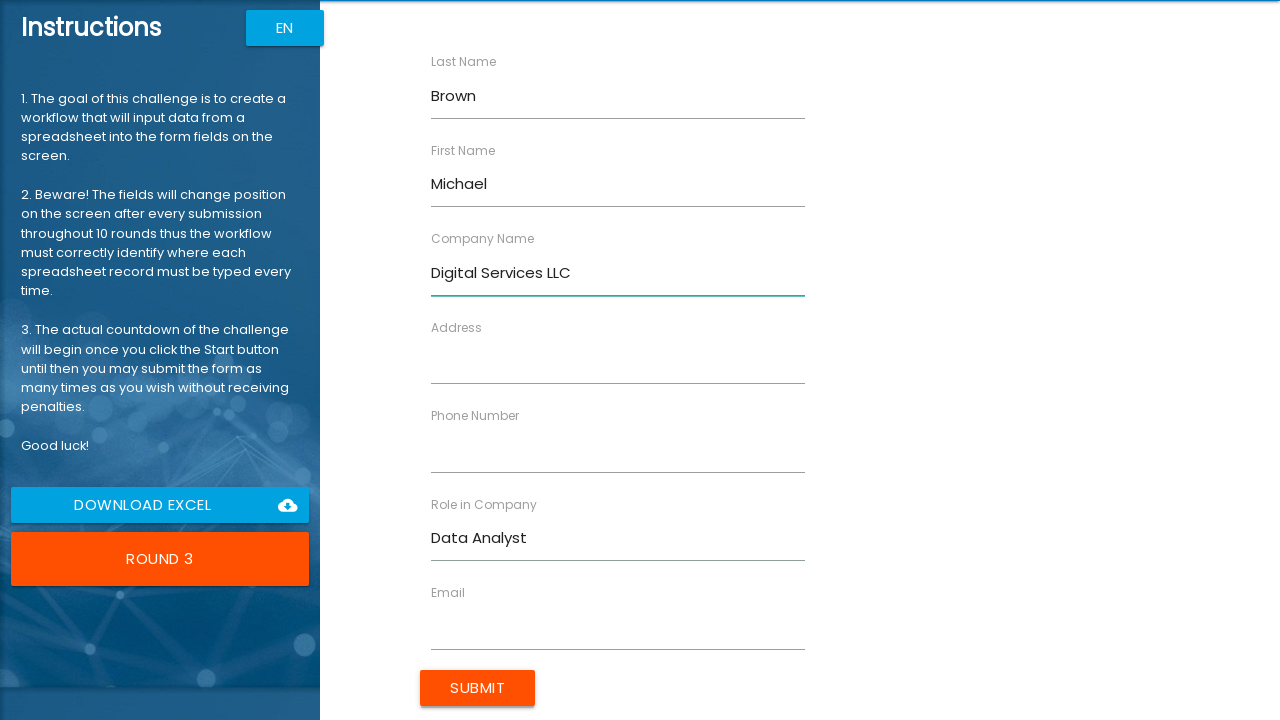

Filled address field with '789 Pine Rd, Chicago, IL 60601' on xpath=//input[contains(@ng-reflect-name, "labelAddress")]
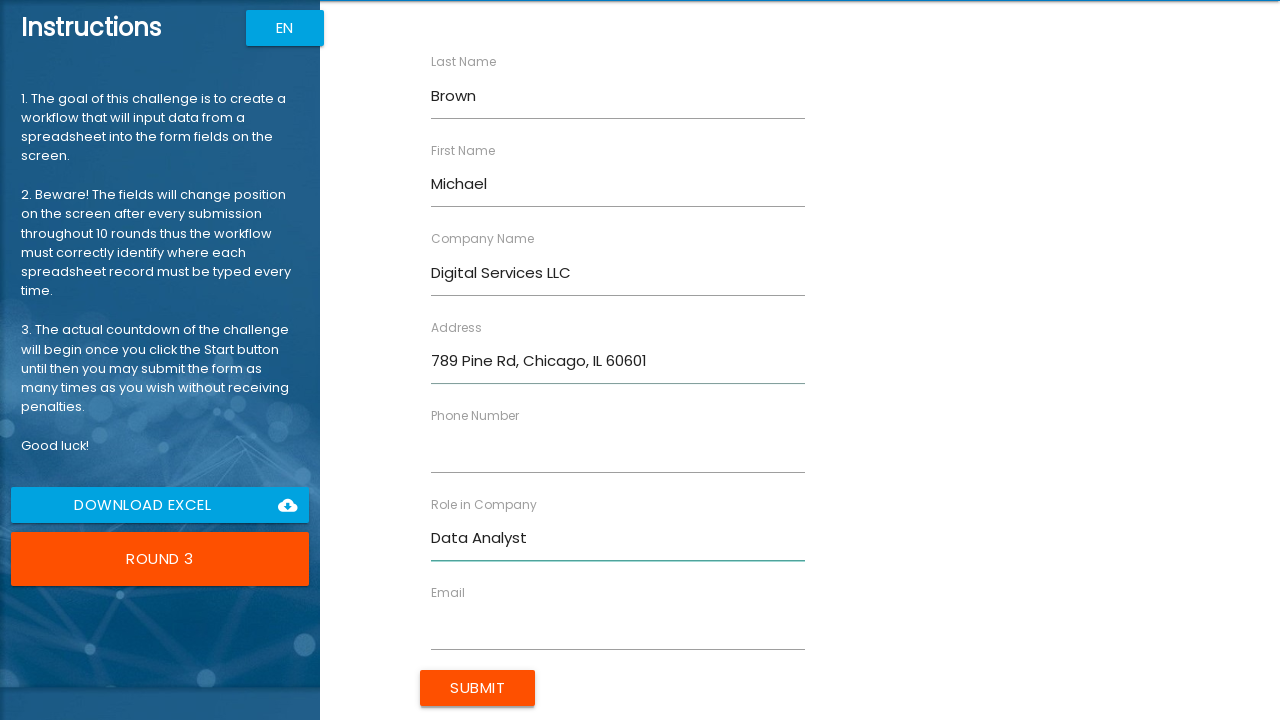

Filled email field with 'mbrown@digitalservices.com' on xpath=//input[contains(@ng-reflect-name, "labelEmail")]
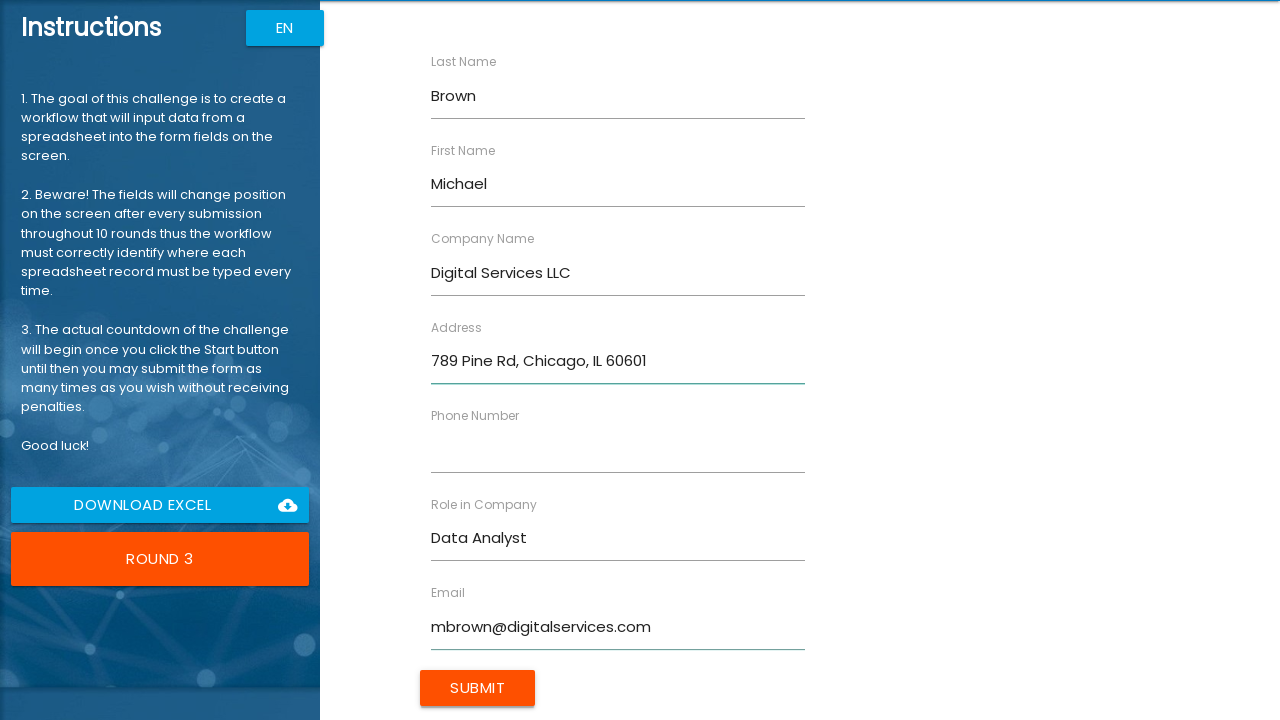

Filled phone number field with '555-0103' on xpath=//input[contains(@ng-reflect-name, "labelPhone")]
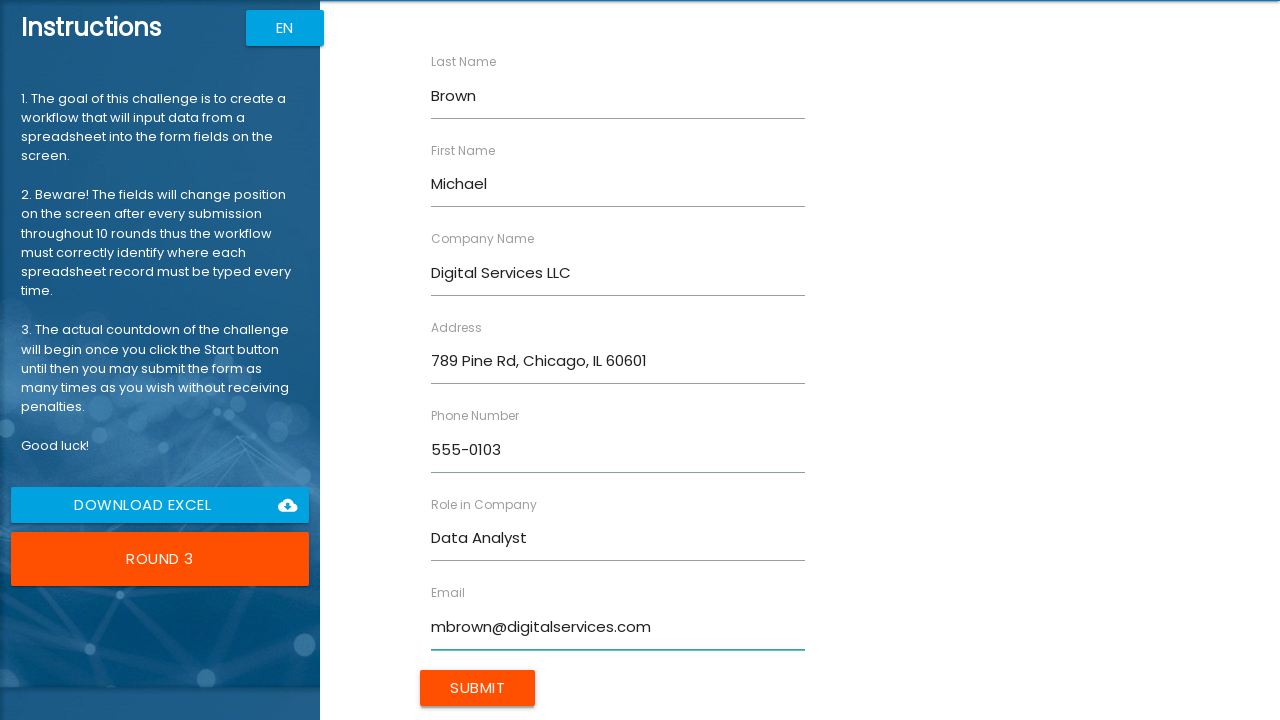

Submitted form for Michael Brown at (478, 688) on xpath=/html/body/app-root/div[2]/app-rpa1/div/div[2]/form/input
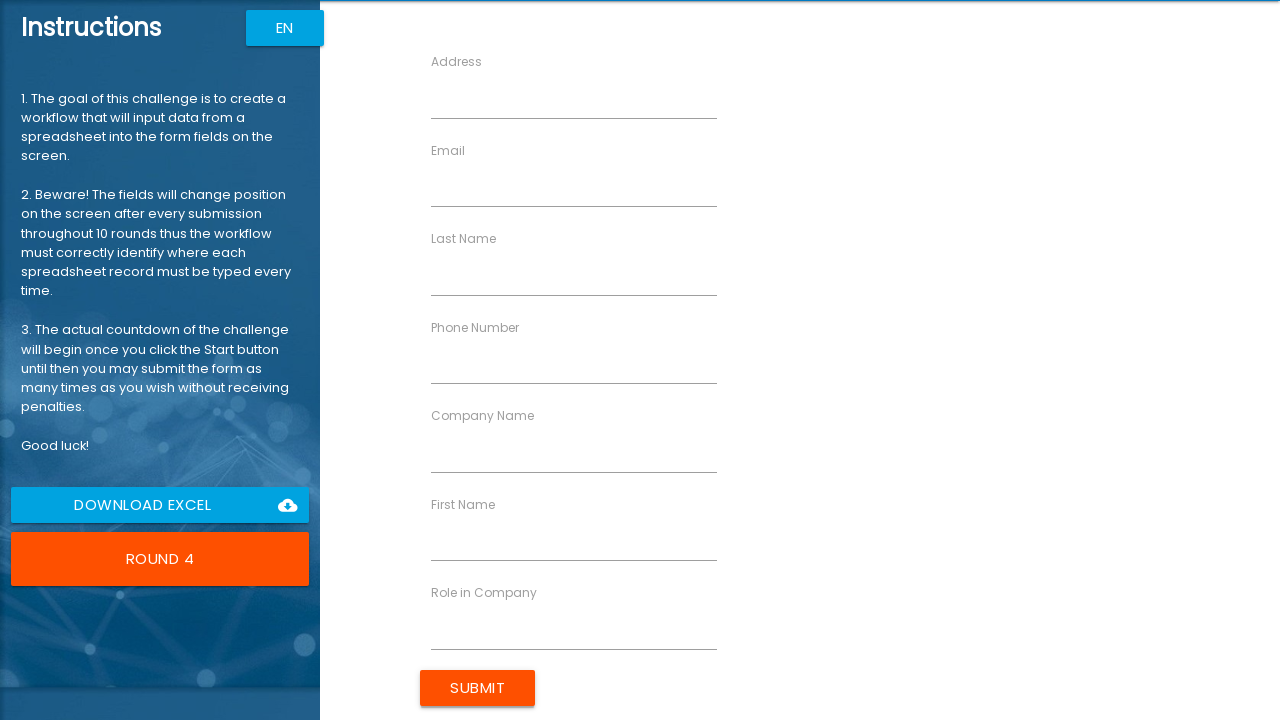

Waited 500ms before next form entry
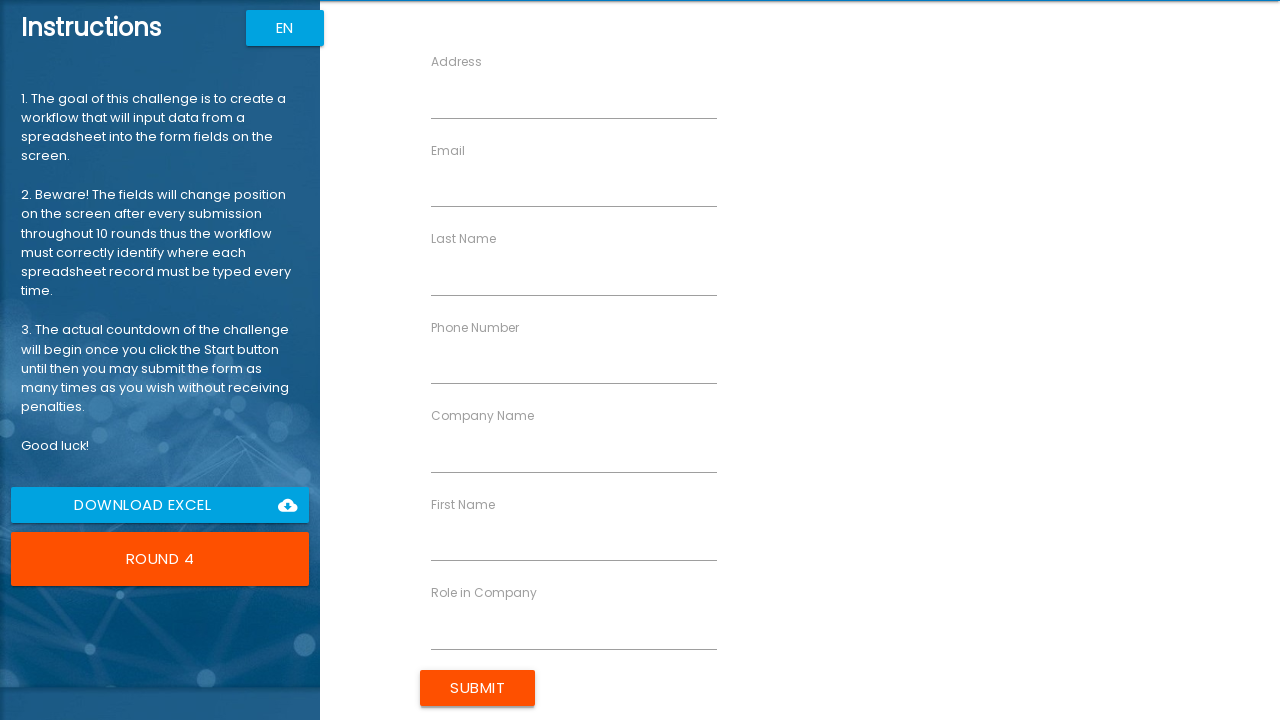

Filled first name field with 'Emma' on xpath=//input[contains(@ng-reflect-name, "labelFirstName")]
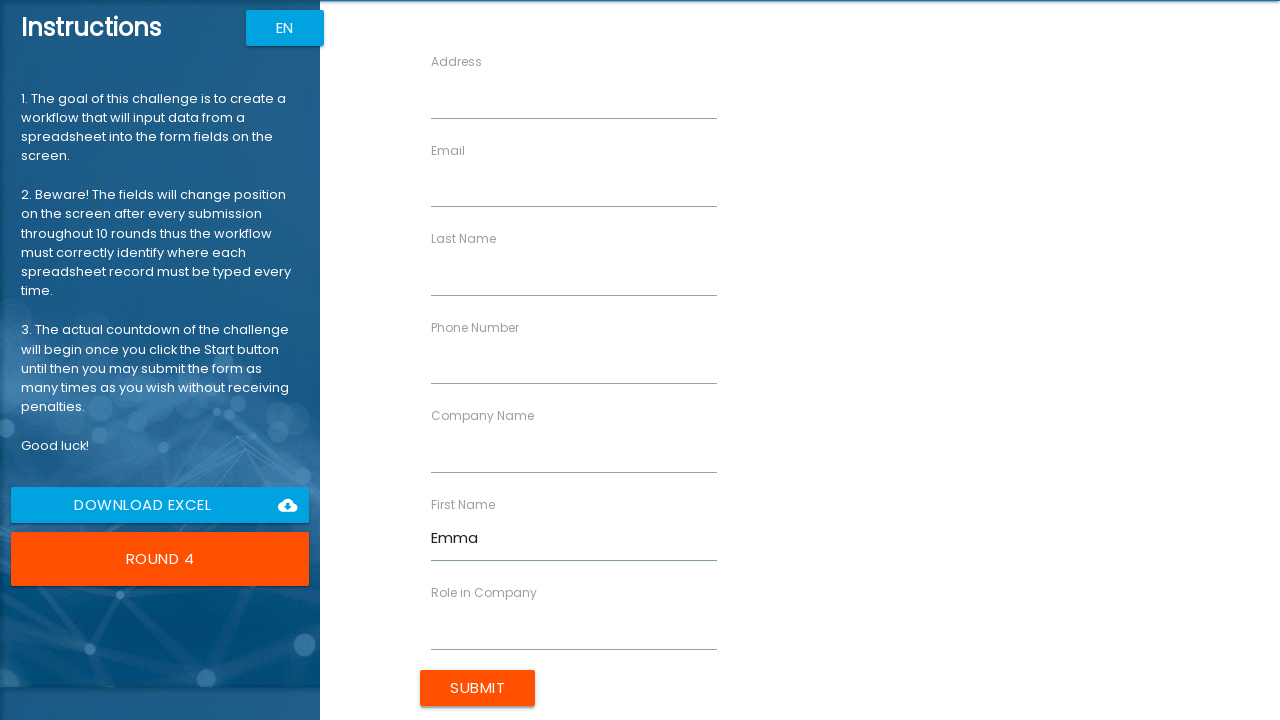

Filled last name field with 'Davis' on xpath=//input[contains(@ng-reflect-name, "labelLastName")]
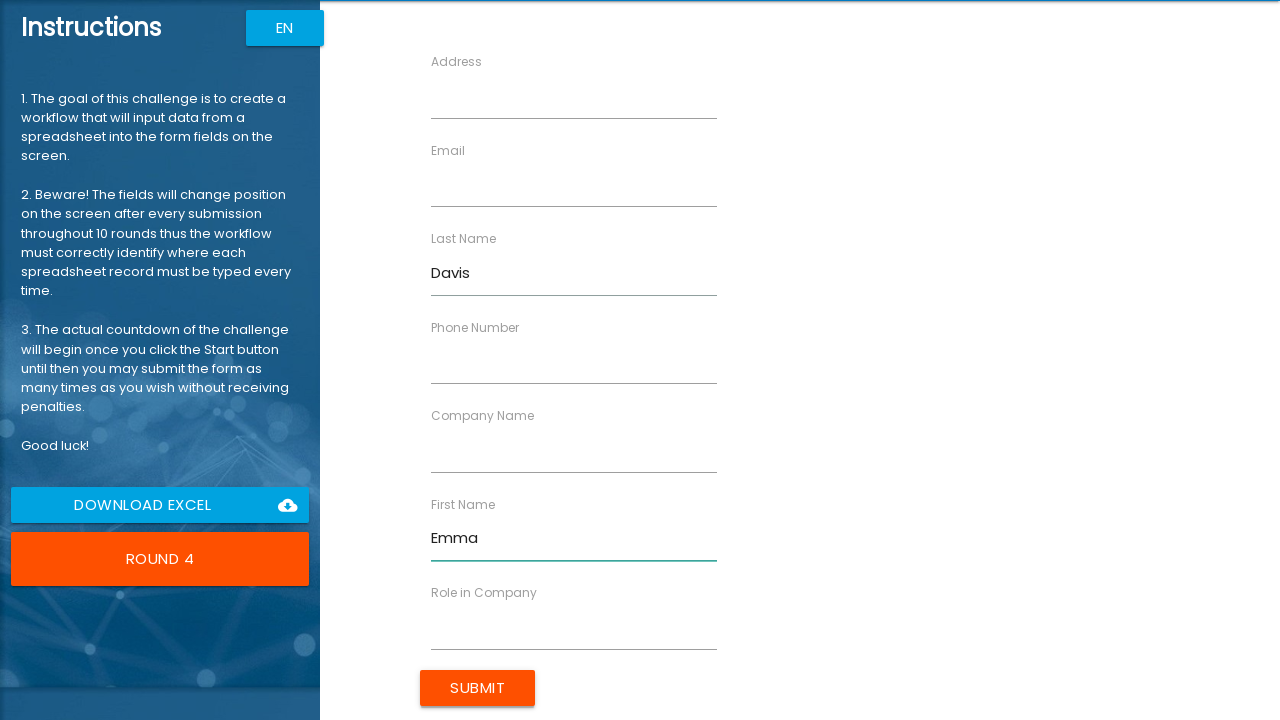

Filled company name field with 'Cloud Systems' on xpath=//input[contains(@ng-reflect-name, "labelCompanyName")]
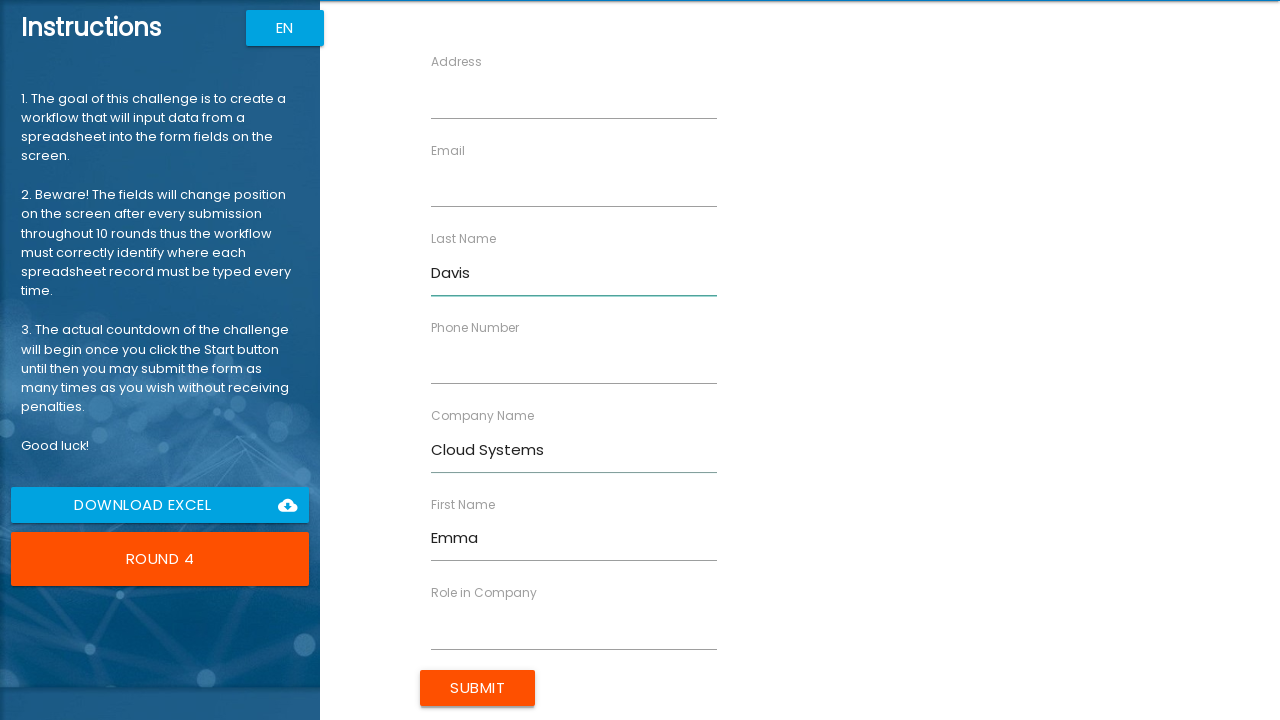

Filled role field with 'DevOps Engineer' on xpath=//input[contains(@ng-reflect-name, "labelRole")]
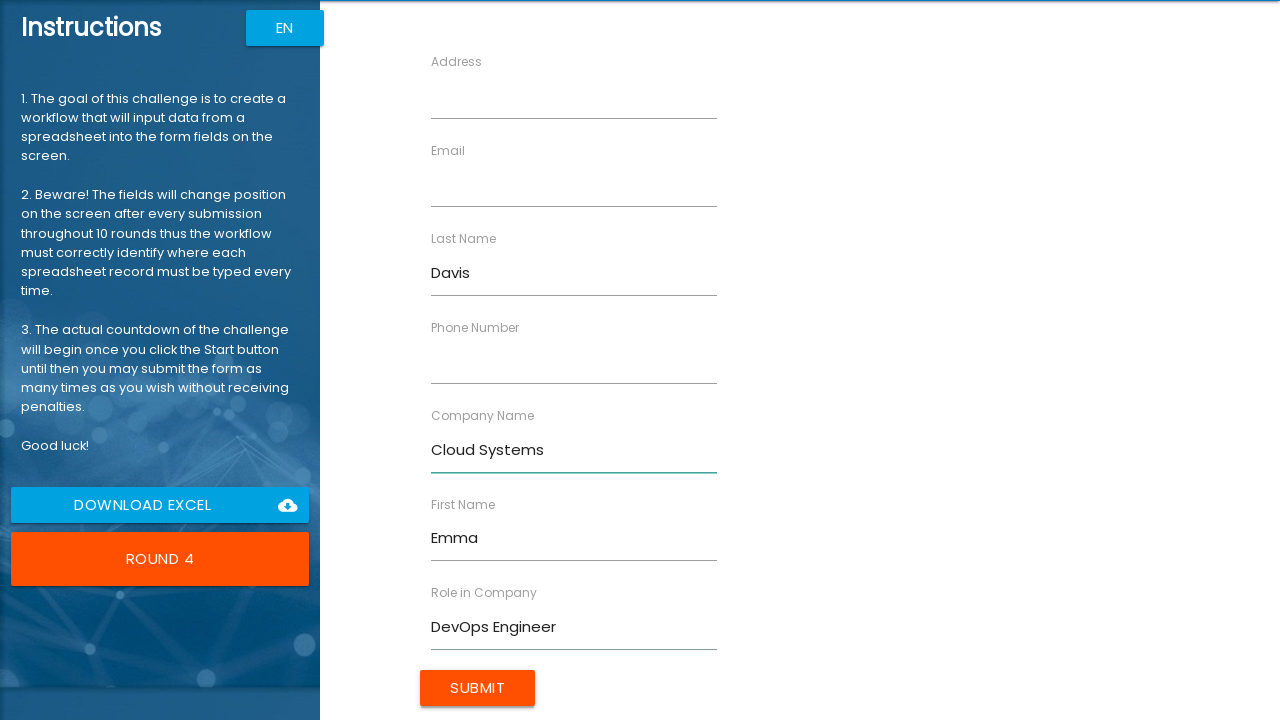

Filled address field with '321 Elm St, Austin, TX 78701' on xpath=//input[contains(@ng-reflect-name, "labelAddress")]
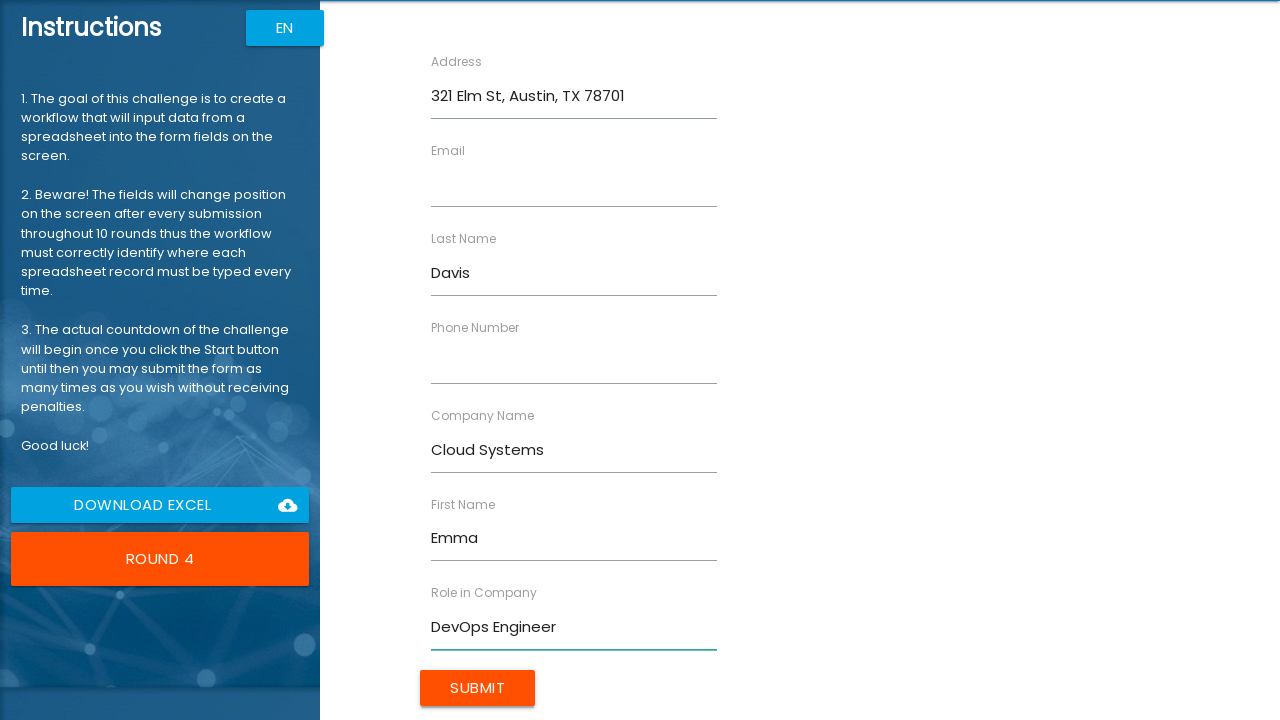

Filled email field with 'emma.davis@cloudsystems.io' on xpath=//input[contains(@ng-reflect-name, "labelEmail")]
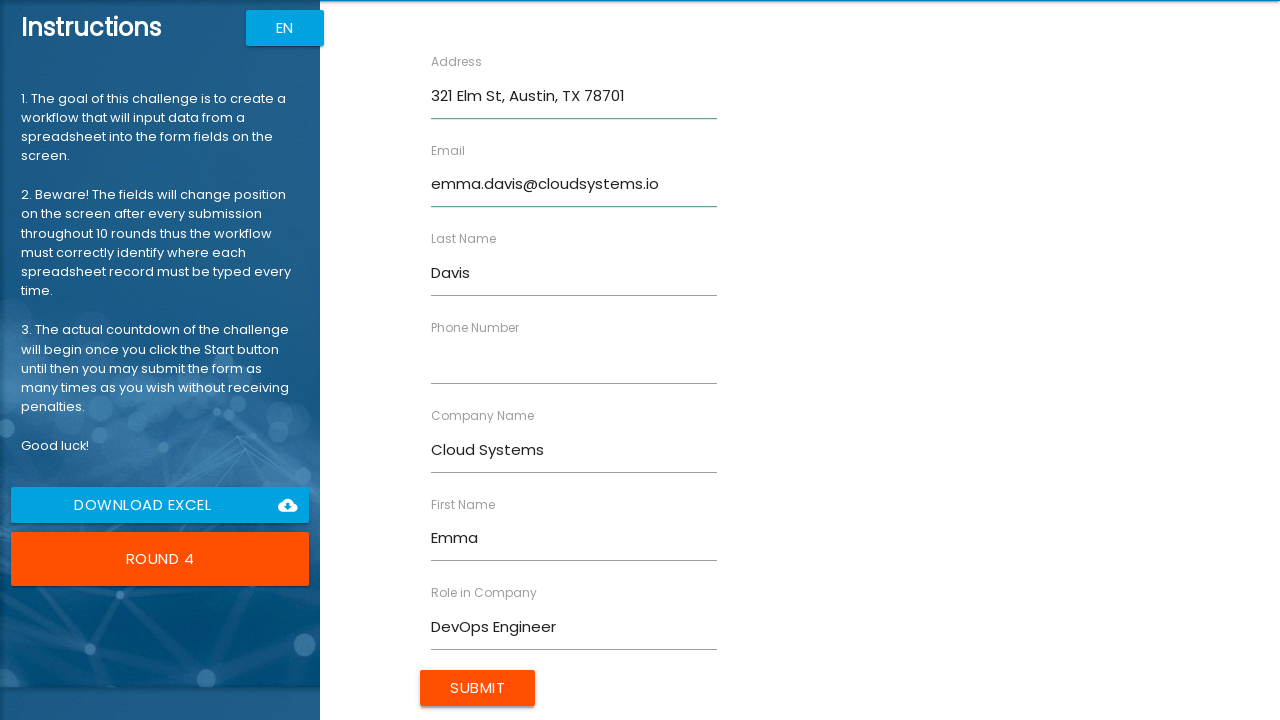

Filled phone number field with '555-0104' on xpath=//input[contains(@ng-reflect-name, "labelPhone")]
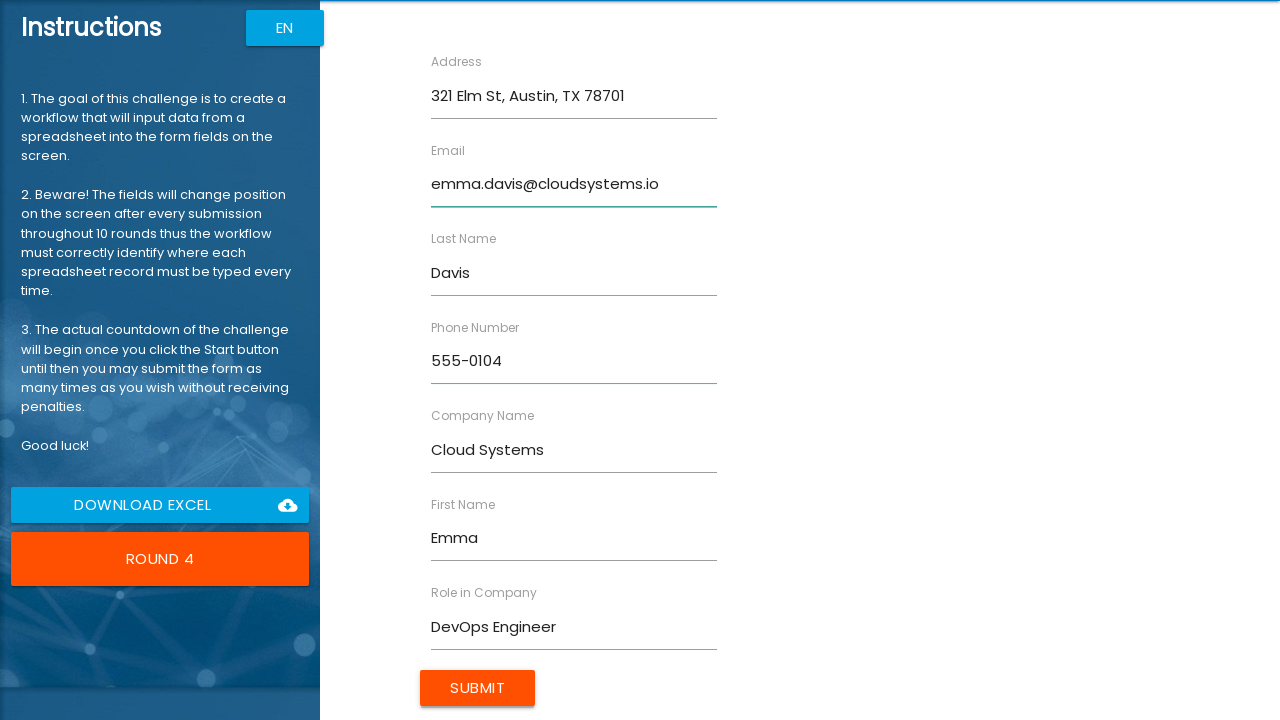

Submitted form for Emma Davis at (478, 688) on xpath=/html/body/app-root/div[2]/app-rpa1/div/div[2]/form/input
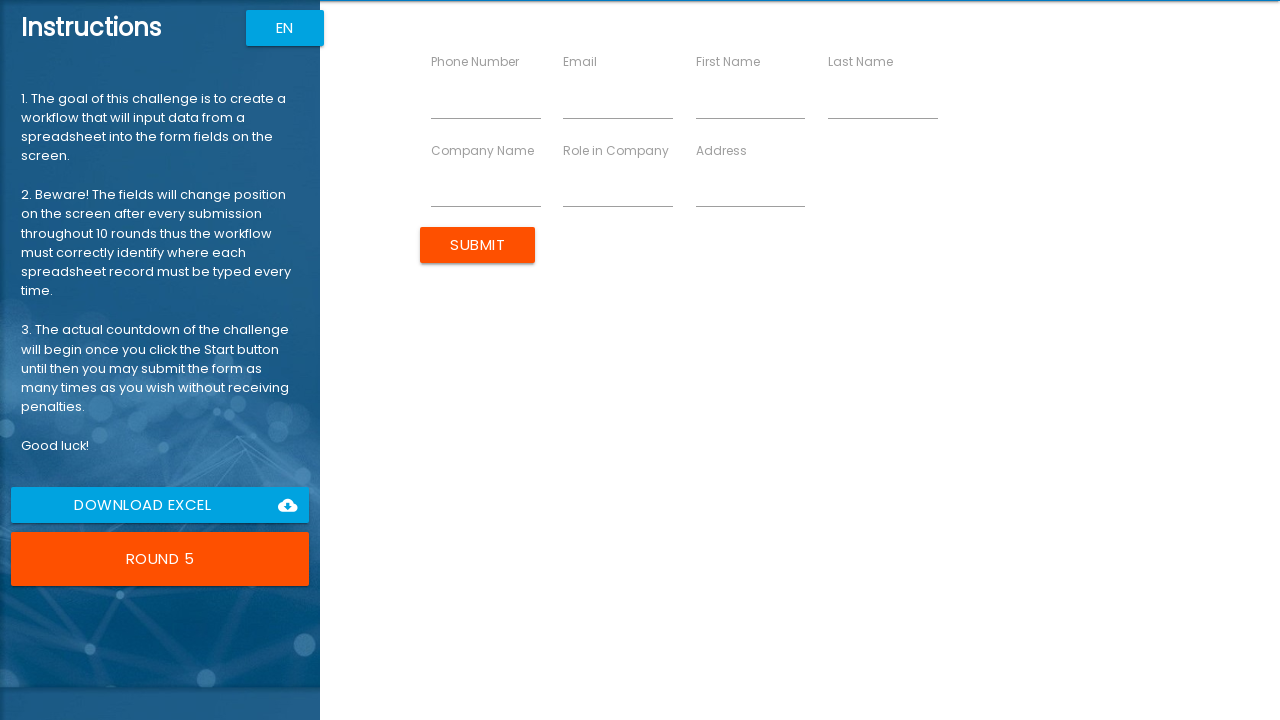

Waited 500ms before next form entry
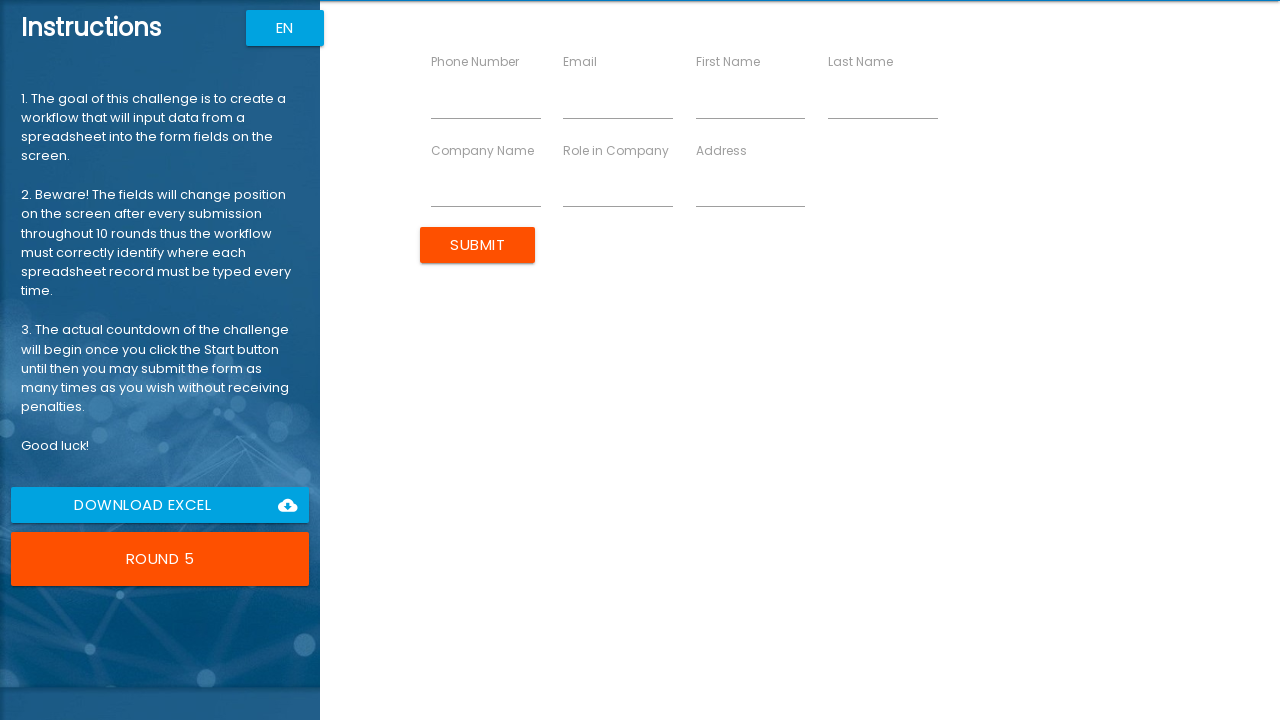

Filled first name field with 'Robert' on xpath=//input[contains(@ng-reflect-name, "labelFirstName")]
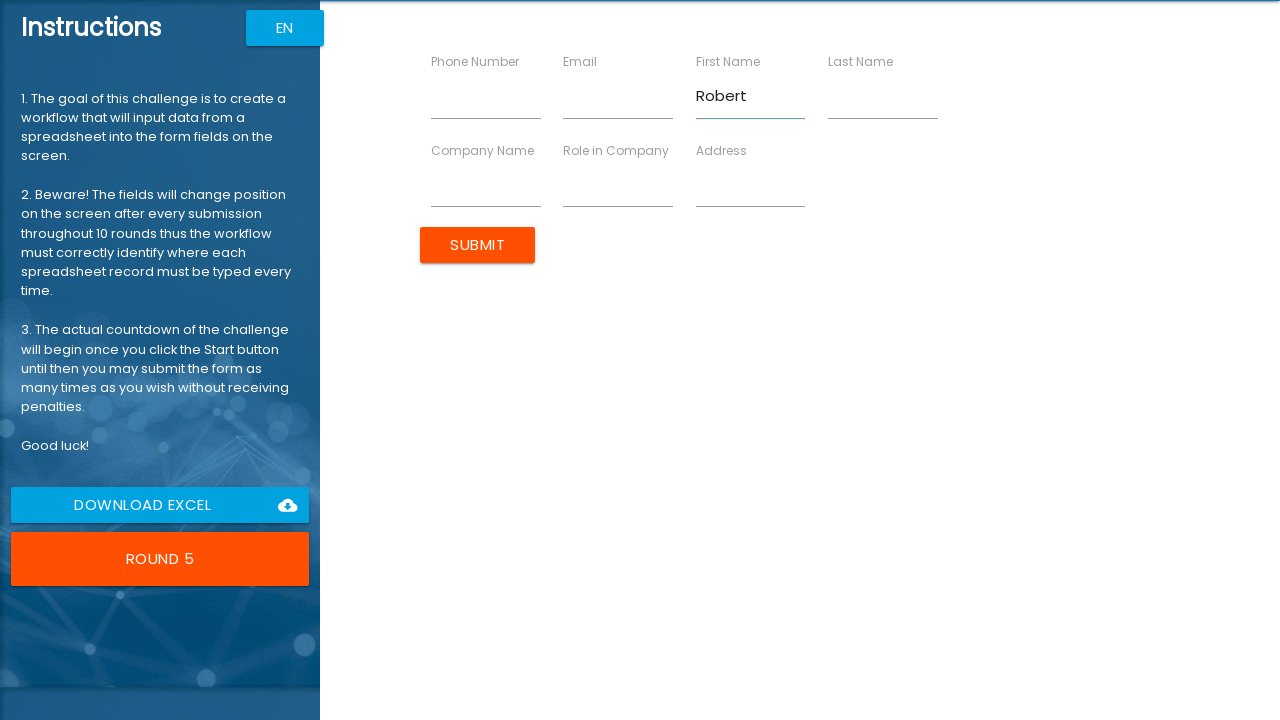

Filled last name field with 'Wilson' on xpath=//input[contains(@ng-reflect-name, "labelLastName")]
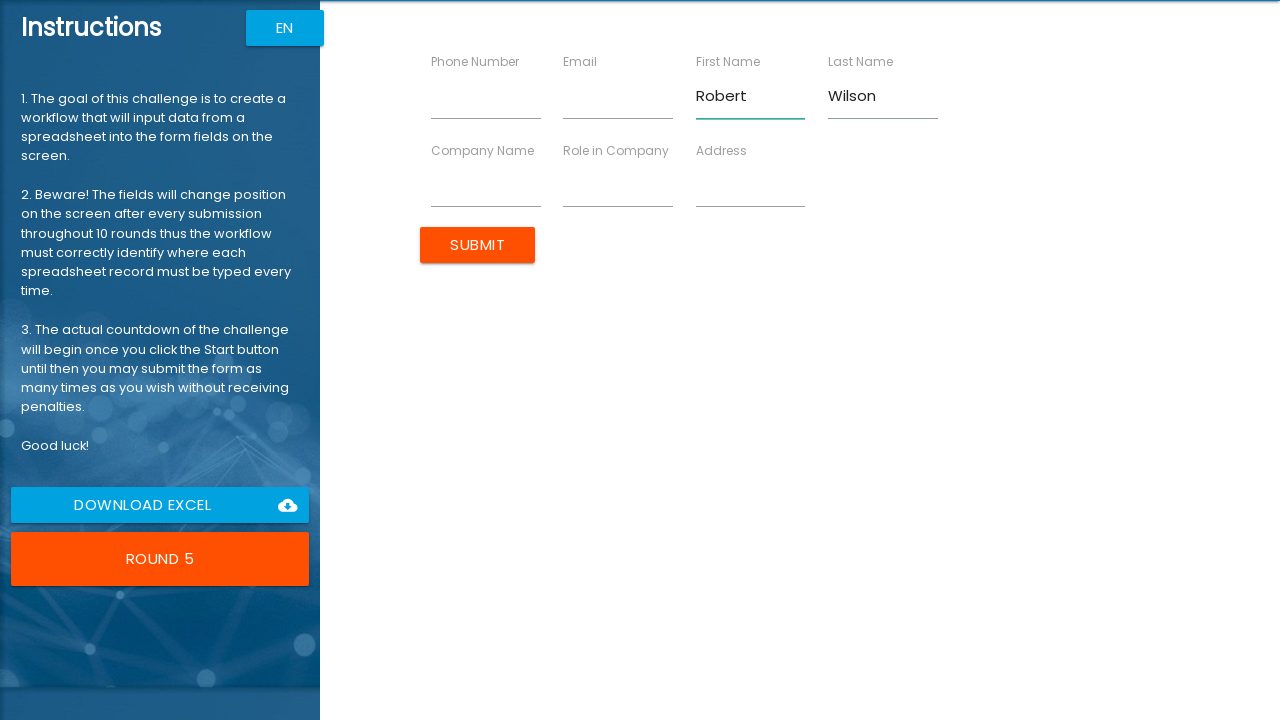

Filled company name field with 'Innovative Tech' on xpath=//input[contains(@ng-reflect-name, "labelCompanyName")]
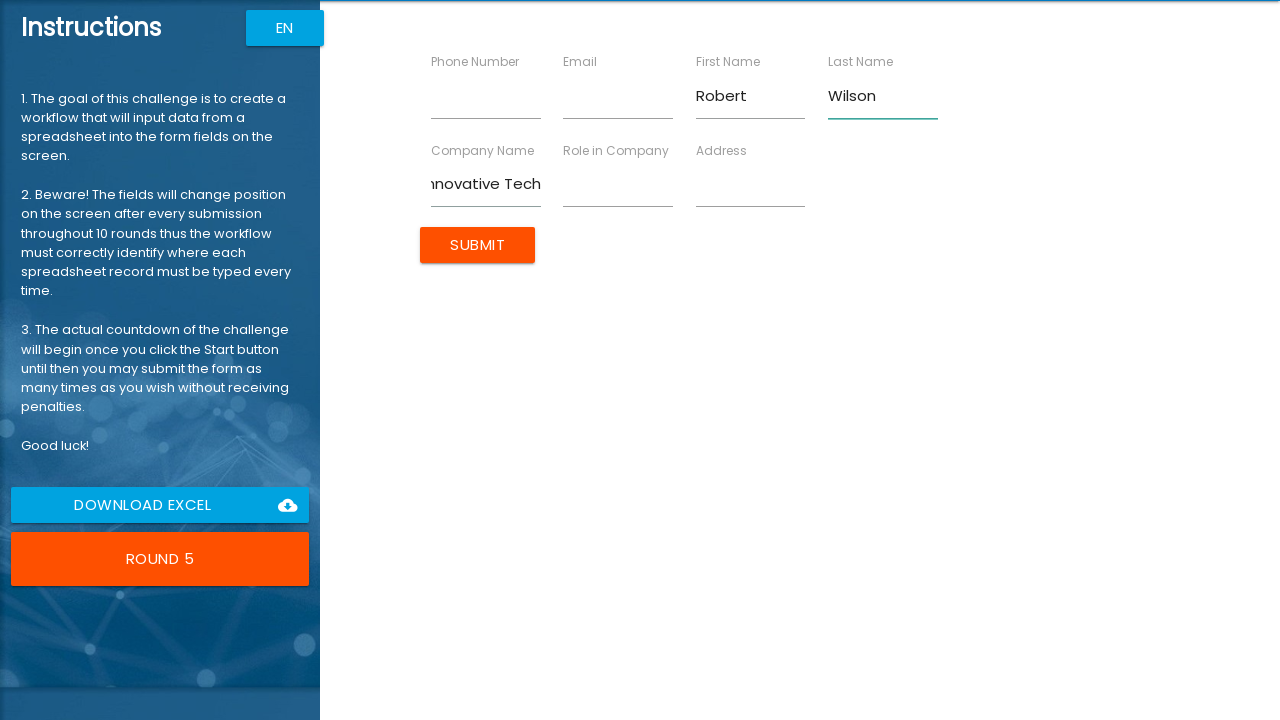

Filled role field with 'QA Manager' on xpath=//input[contains(@ng-reflect-name, "labelRole")]
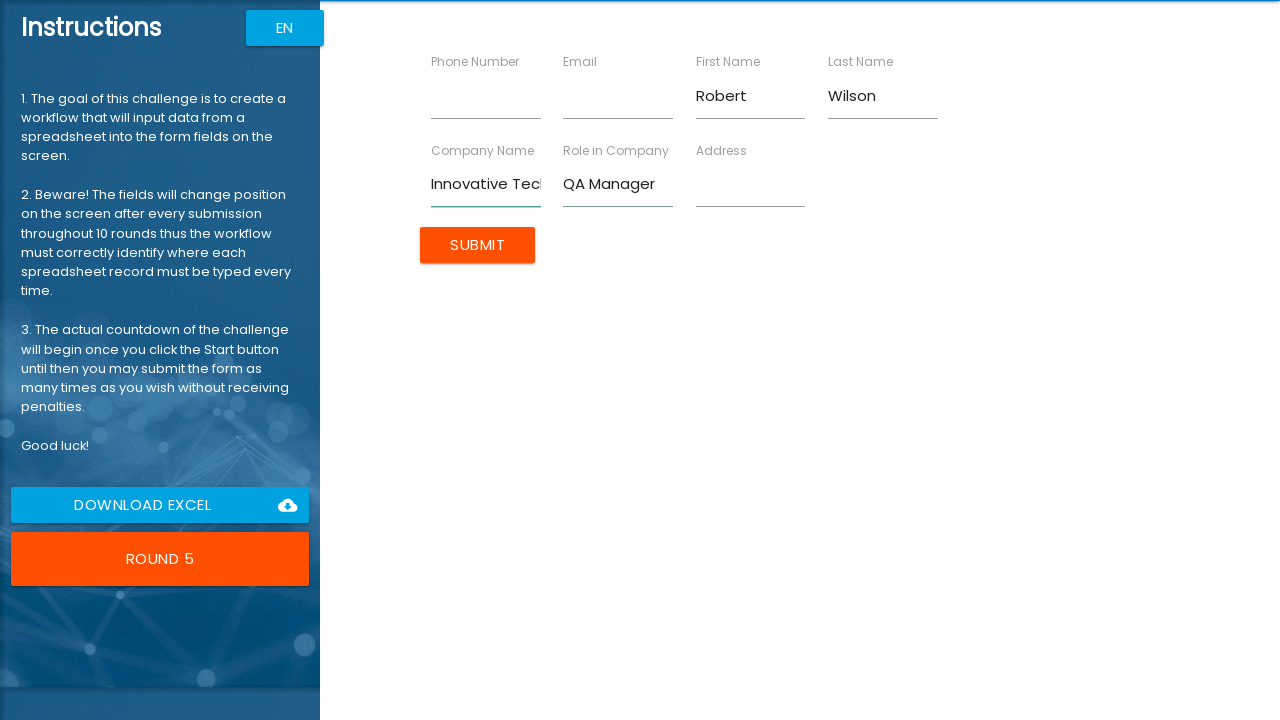

Filled address field with '654 Maple Dr, Seattle, WA 98101' on xpath=//input[contains(@ng-reflect-name, "labelAddress")]
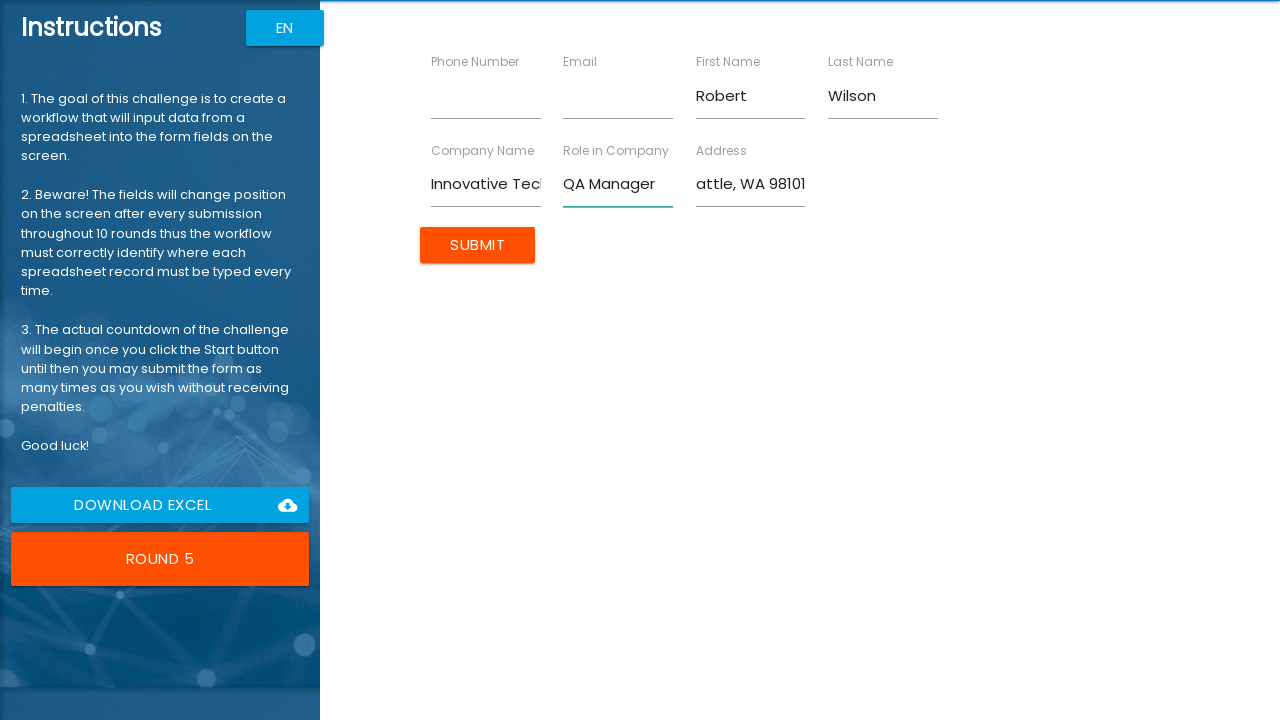

Filled email field with 'rwilson@innovativetech.com' on xpath=//input[contains(@ng-reflect-name, "labelEmail")]
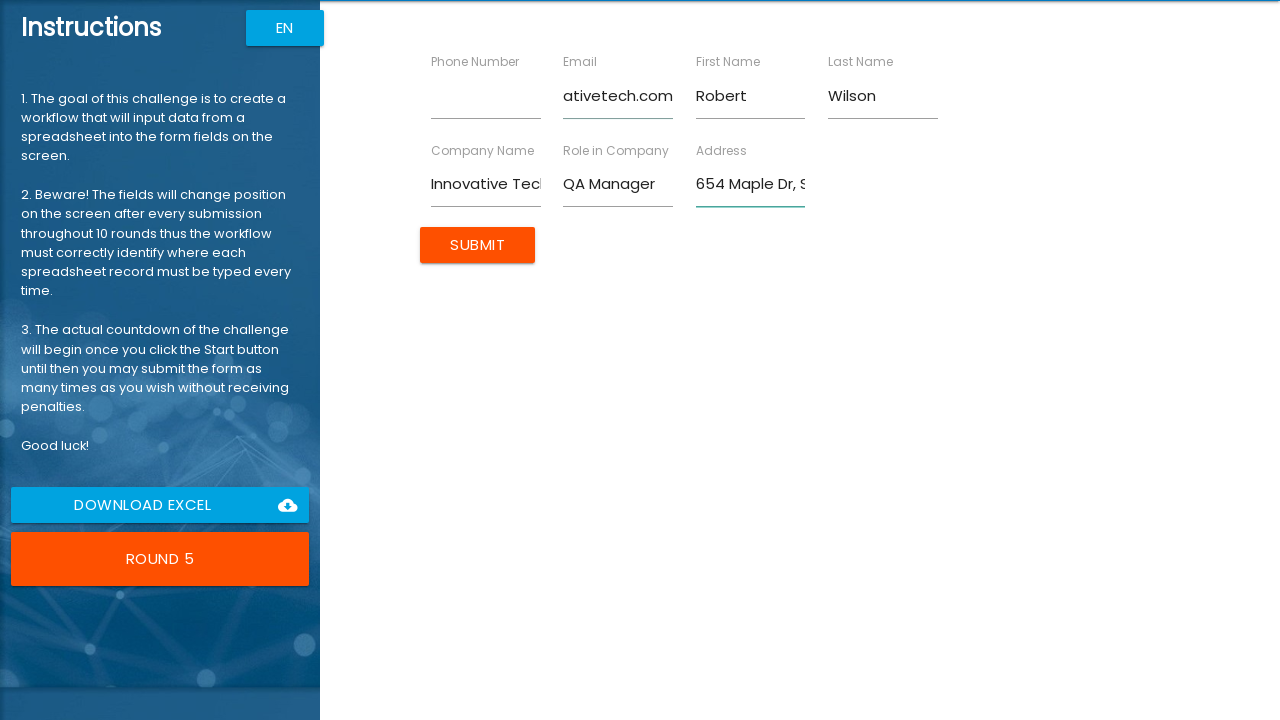

Filled phone number field with '555-0105' on xpath=//input[contains(@ng-reflect-name, "labelPhone")]
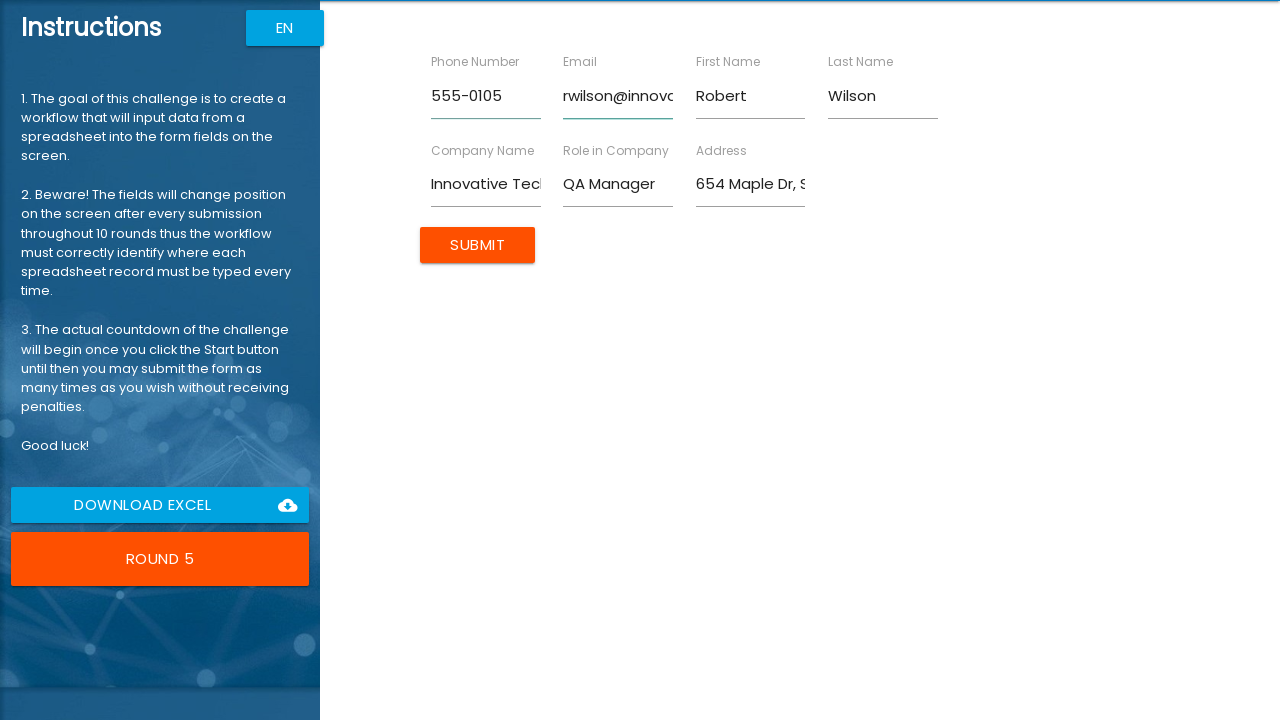

Submitted form for Robert Wilson at (478, 245) on xpath=/html/body/app-root/div[2]/app-rpa1/div/div[2]/form/input
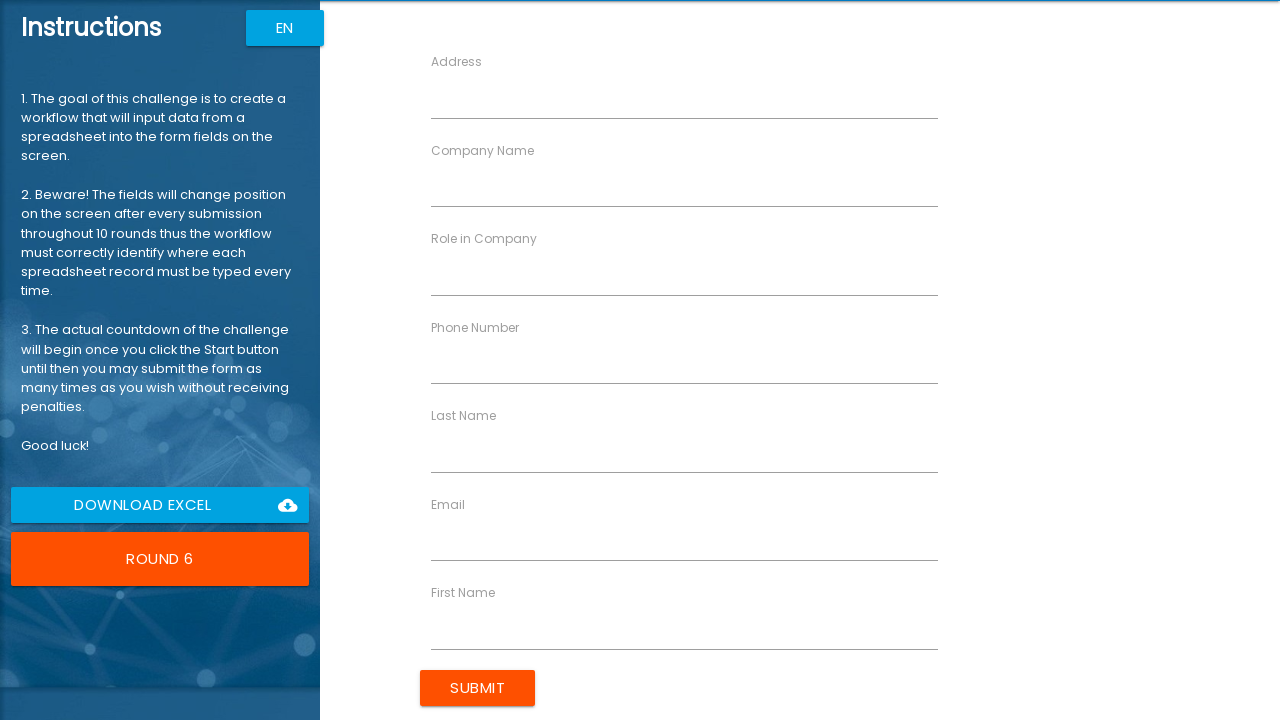

Waited 500ms before next form entry
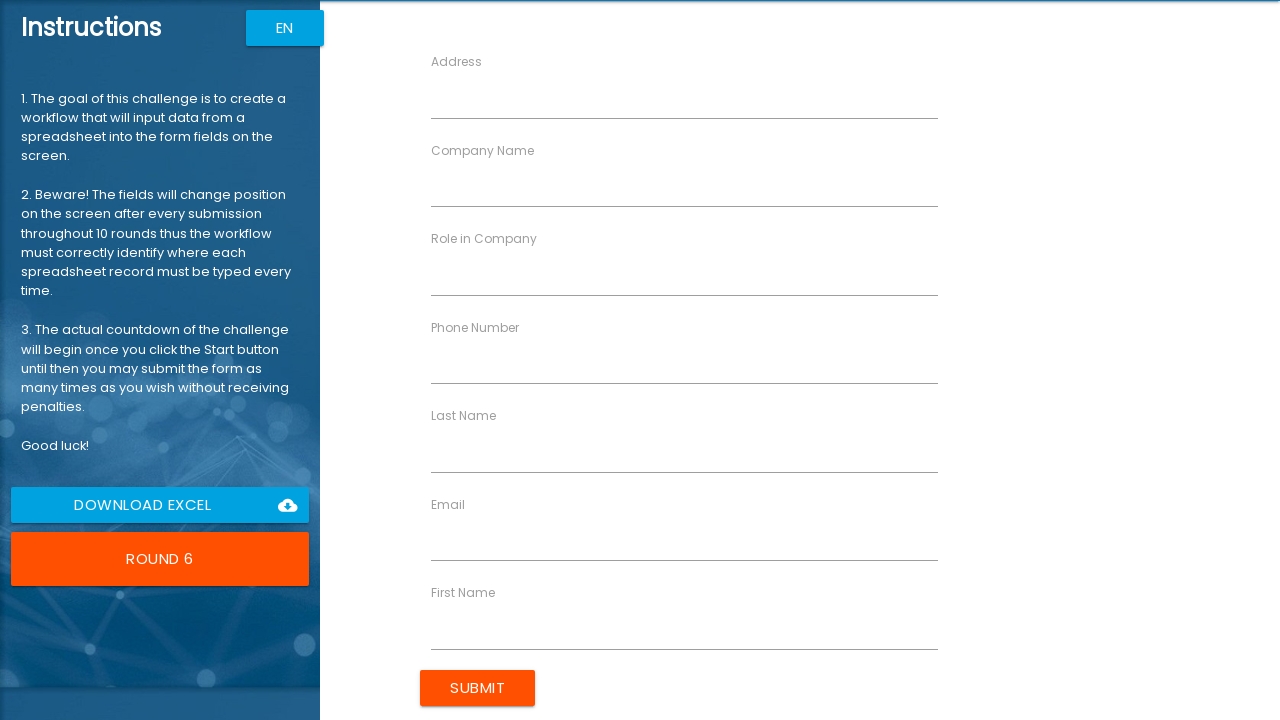

Filled first name field with 'Lisa' on xpath=//input[contains(@ng-reflect-name, "labelFirstName")]
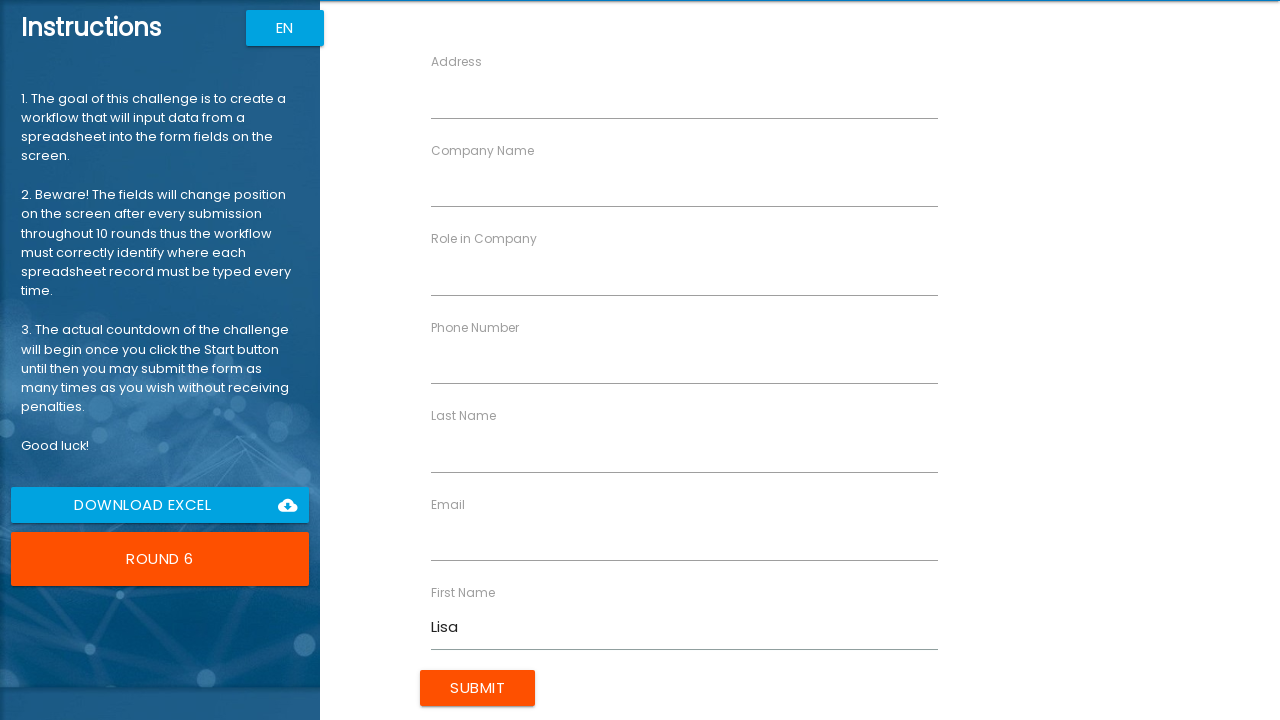

Filled last name field with 'Martinez' on xpath=//input[contains(@ng-reflect-name, "labelLastName")]
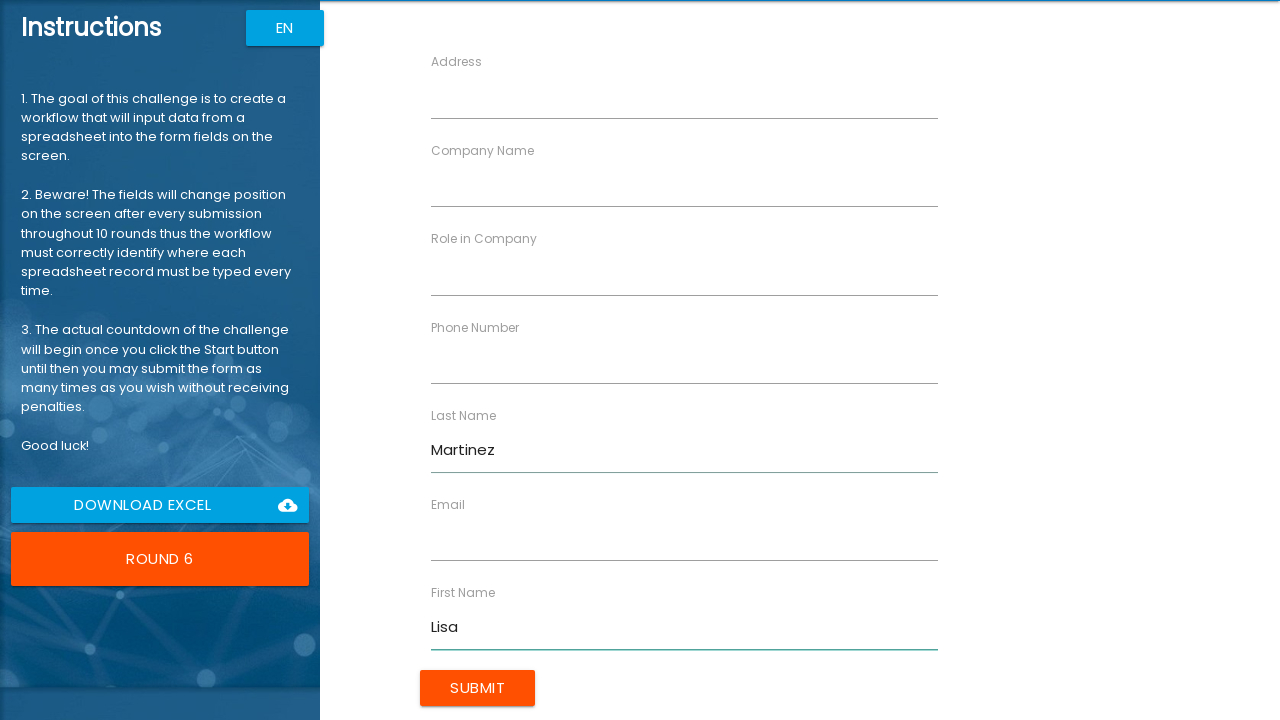

Filled company name field with 'Web Solutions Co' on xpath=//input[contains(@ng-reflect-name, "labelCompanyName")]
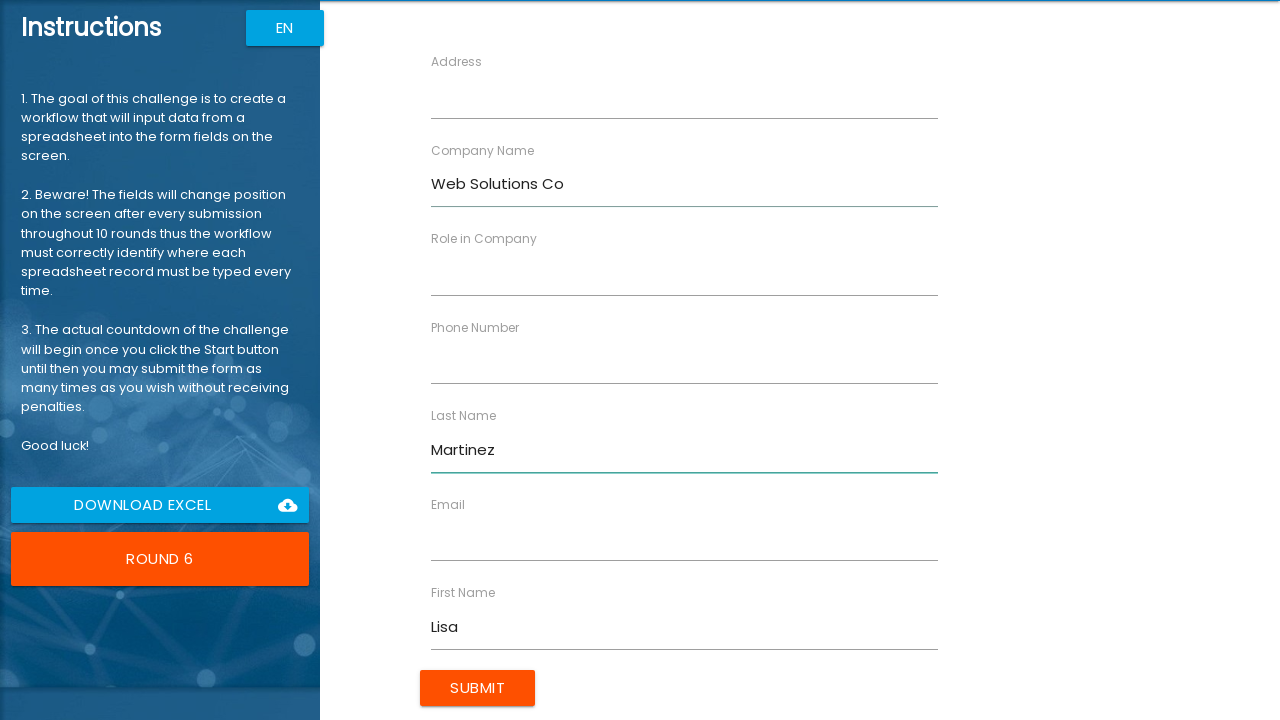

Filled role field with 'UX Designer' on xpath=//input[contains(@ng-reflect-name, "labelRole")]
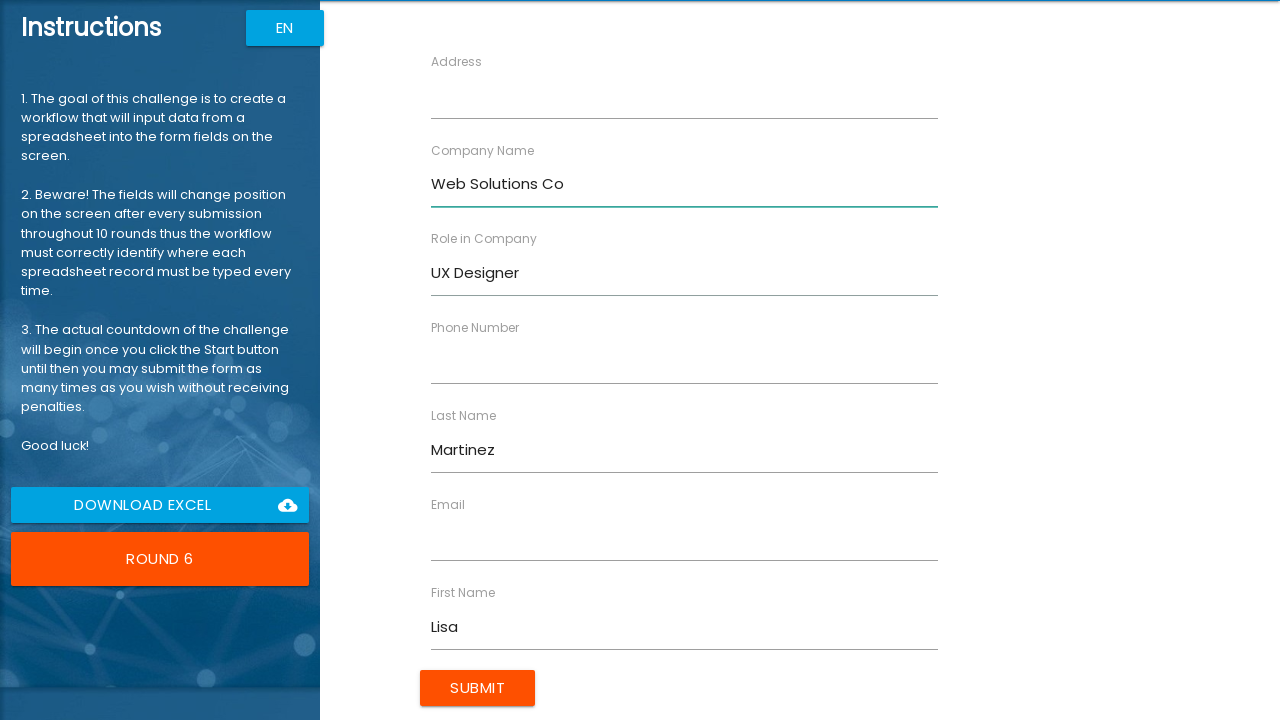

Filled address field with '987 Cedar Ln, Boston, MA 02101' on xpath=//input[contains(@ng-reflect-name, "labelAddress")]
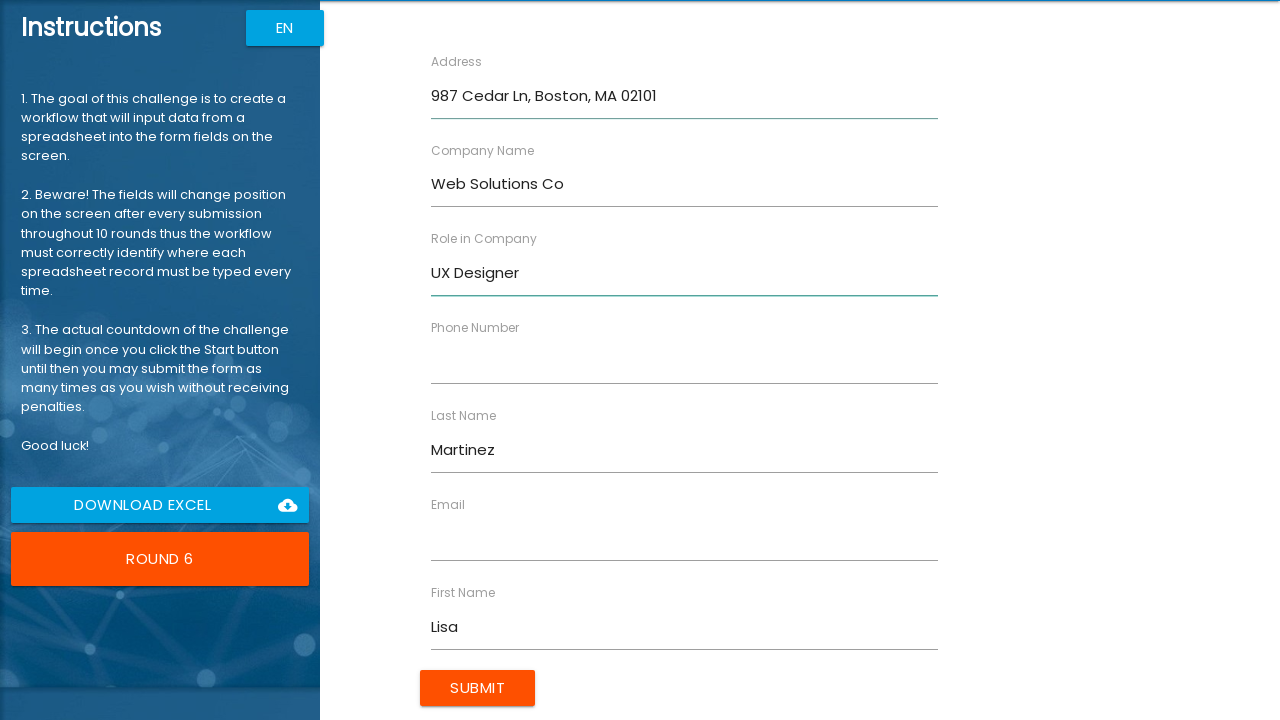

Filled email field with 'lisa.m@websolutions.co' on xpath=//input[contains(@ng-reflect-name, "labelEmail")]
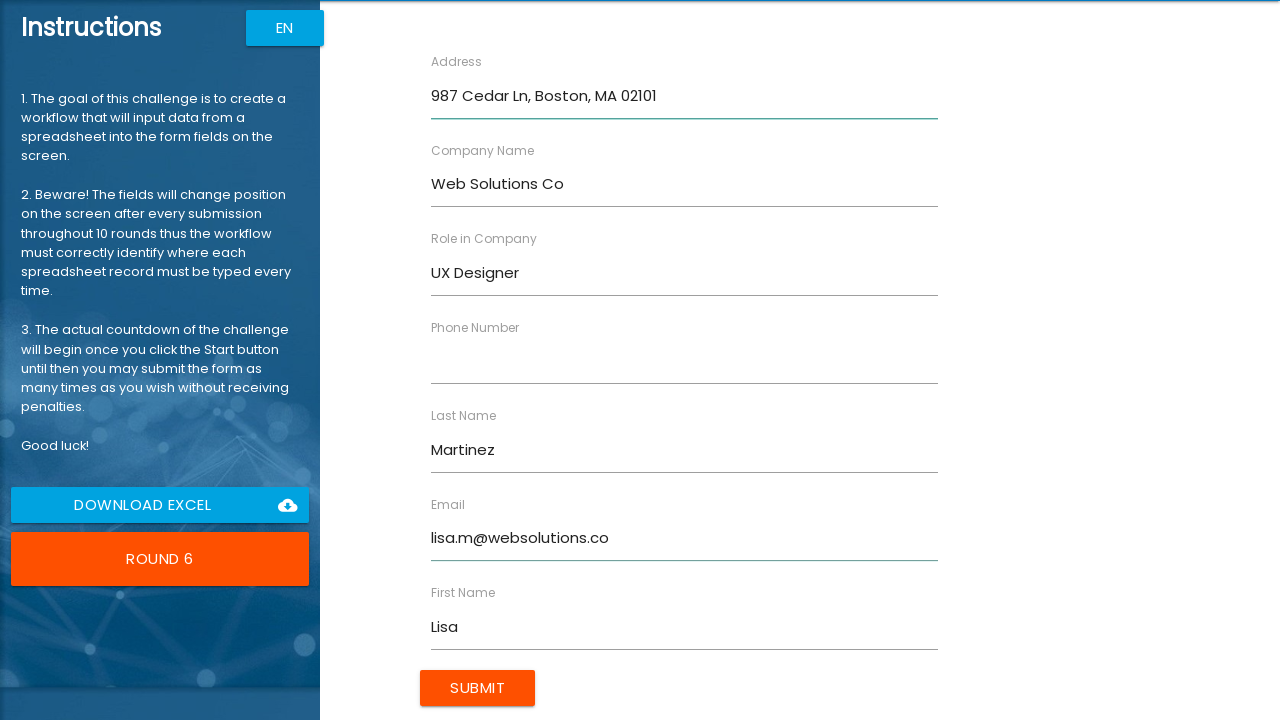

Filled phone number field with '555-0106' on xpath=//input[contains(@ng-reflect-name, "labelPhone")]
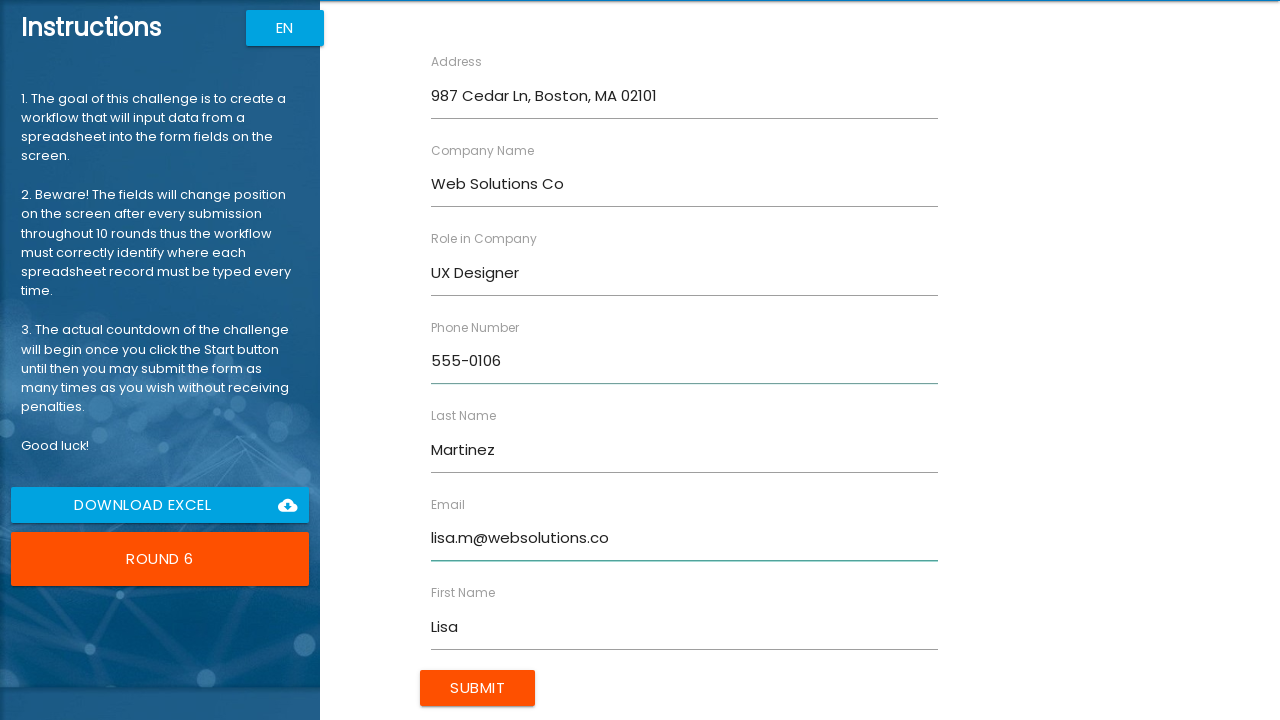

Submitted form for Lisa Martinez at (478, 688) on xpath=/html/body/app-root/div[2]/app-rpa1/div/div[2]/form/input
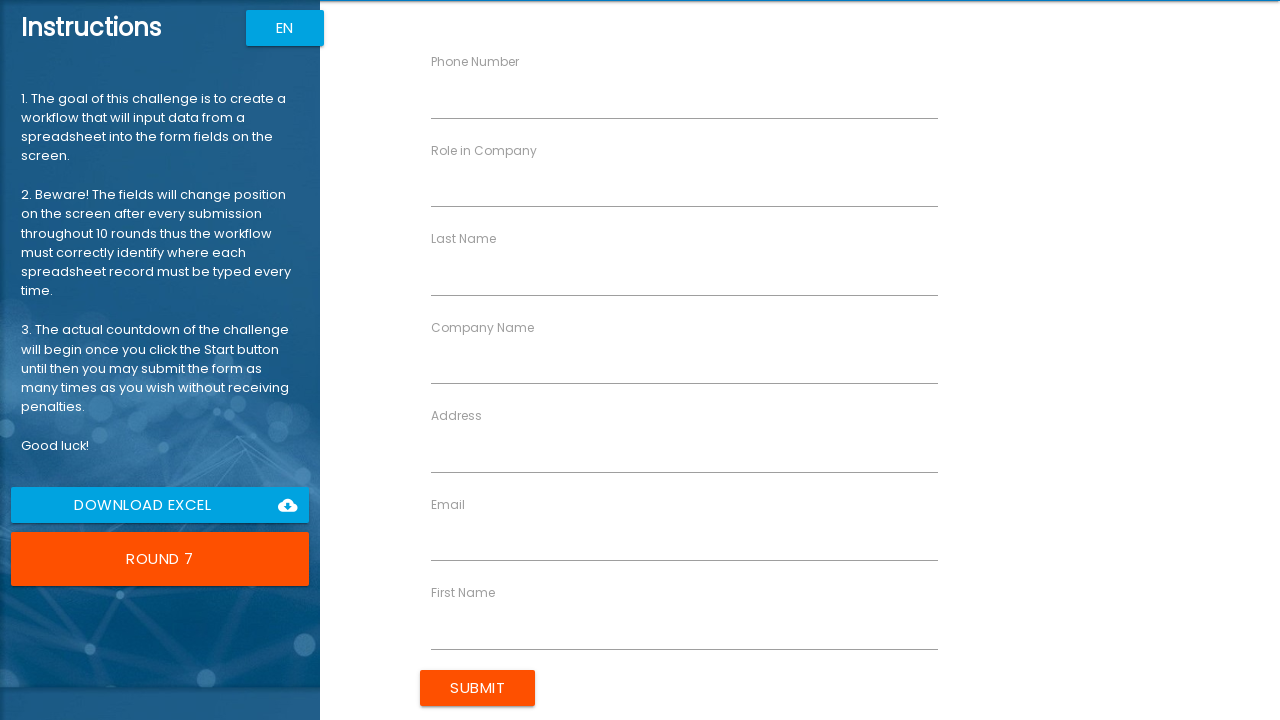

Waited 500ms before next form entry
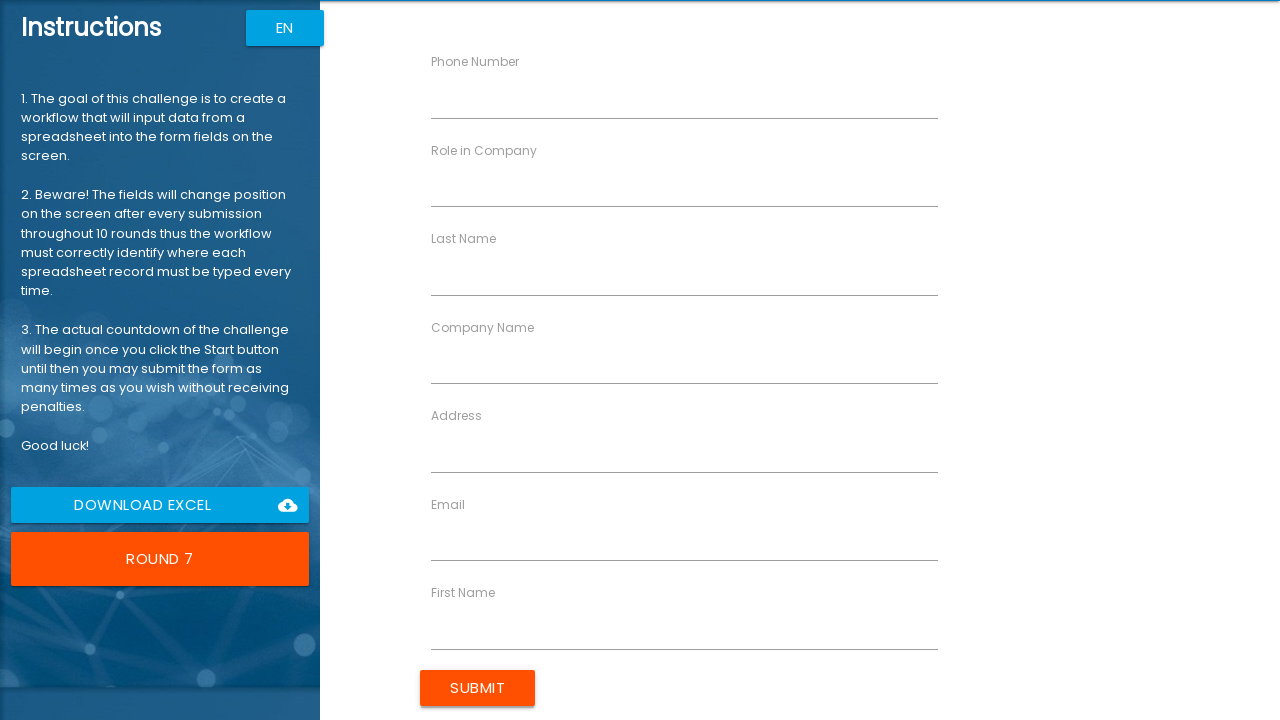

Filled first name field with 'David' on xpath=//input[contains(@ng-reflect-name, "labelFirstName")]
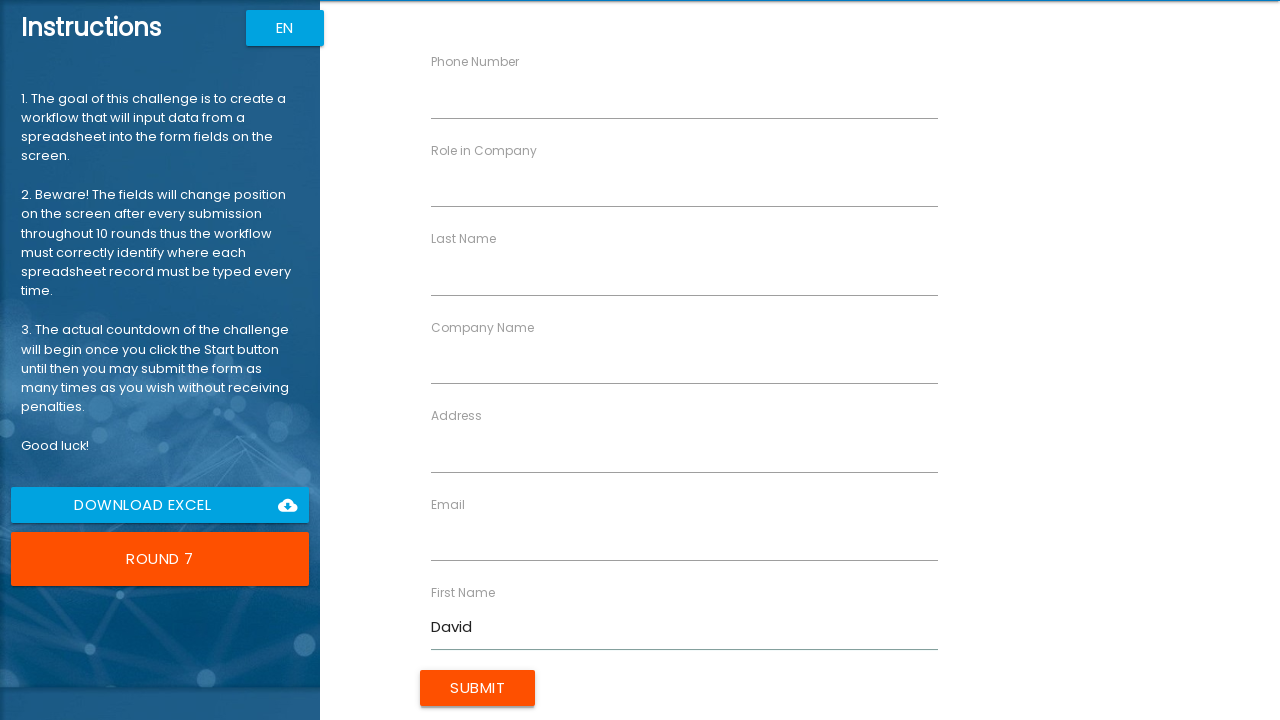

Filled last name field with 'Anderson' on xpath=//input[contains(@ng-reflect-name, "labelLastName")]
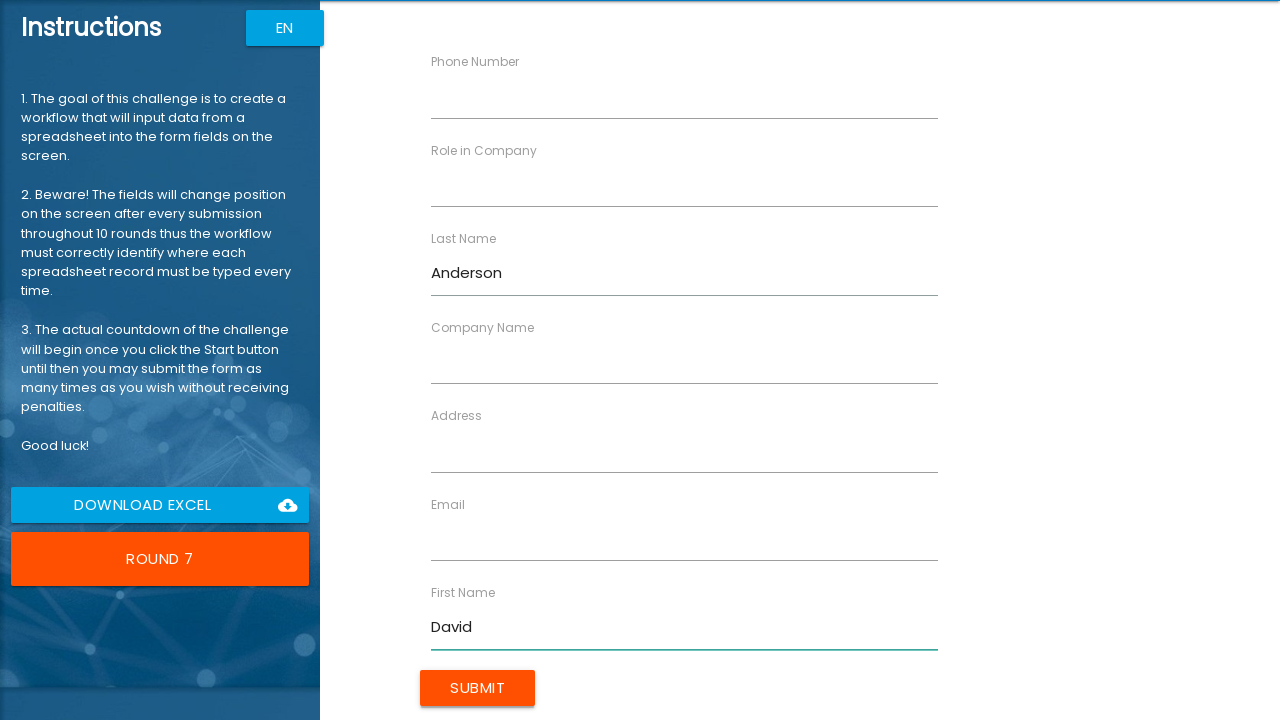

Filled company name field with 'Data Dynamics' on xpath=//input[contains(@ng-reflect-name, "labelCompanyName")]
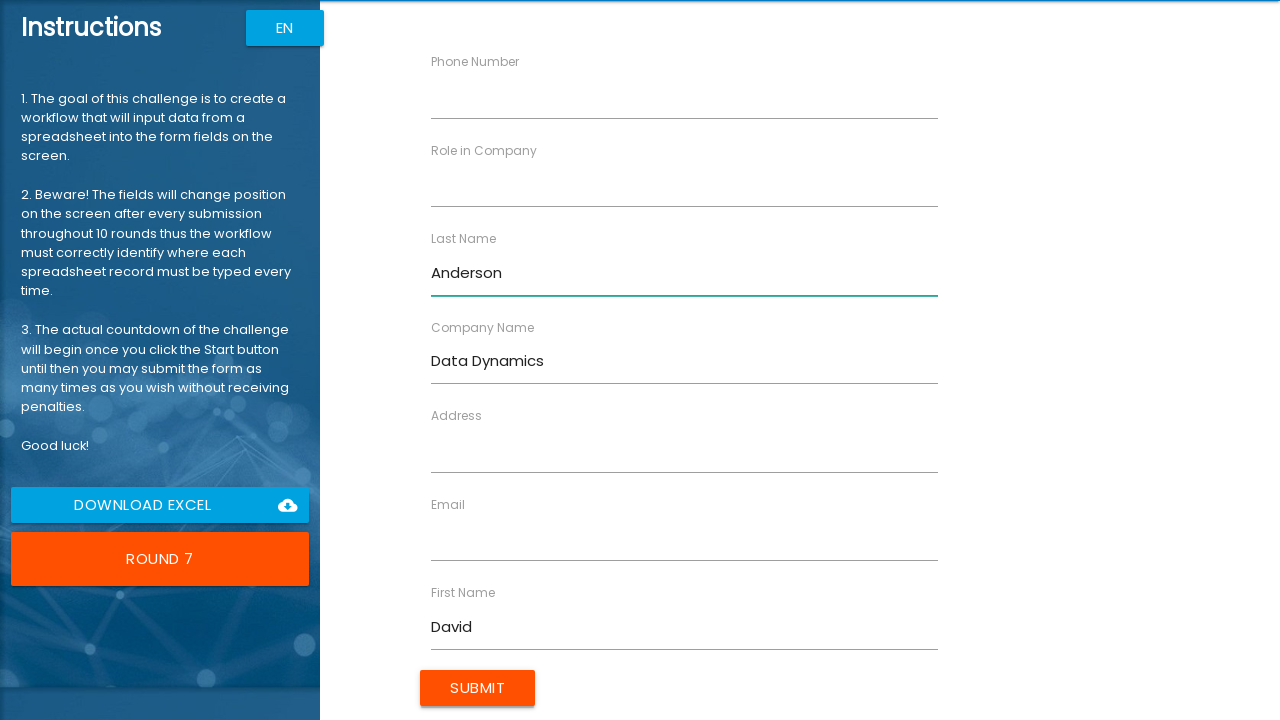

Filled role field with 'Database Administrator' on xpath=//input[contains(@ng-reflect-name, "labelRole")]
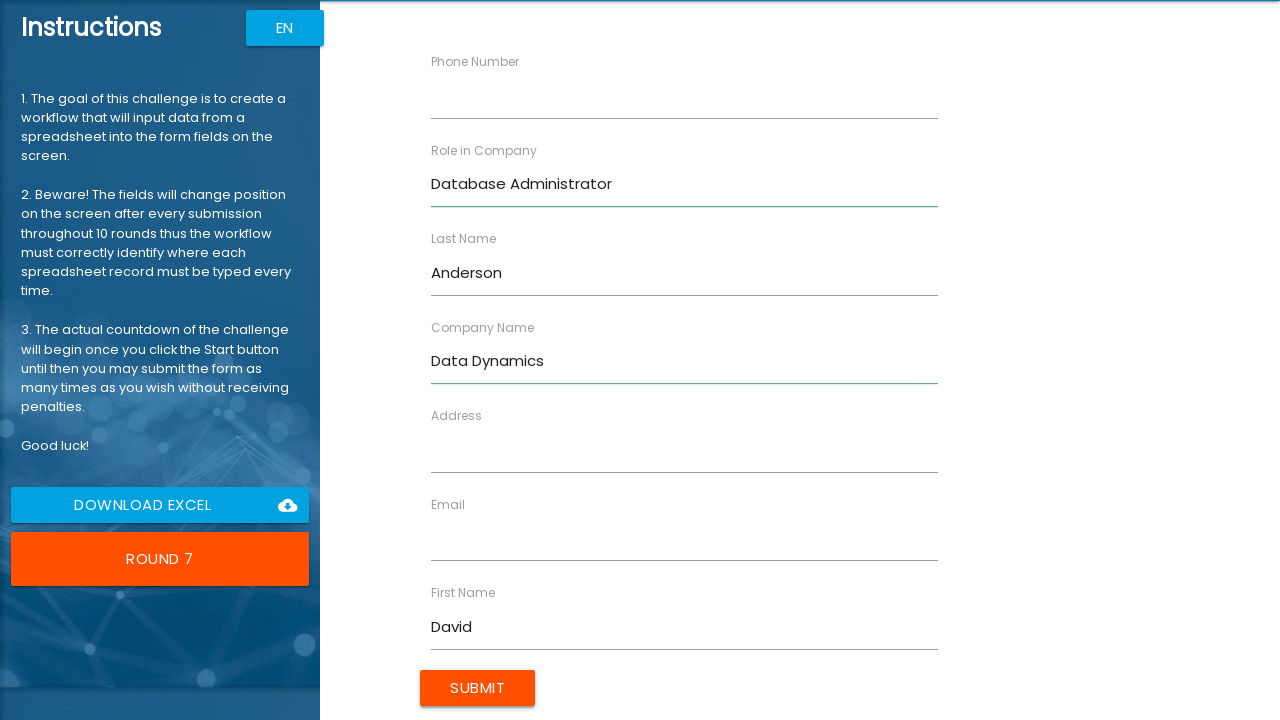

Filled address field with '147 Birch Blvd, Denver, CO 80201' on xpath=//input[contains(@ng-reflect-name, "labelAddress")]
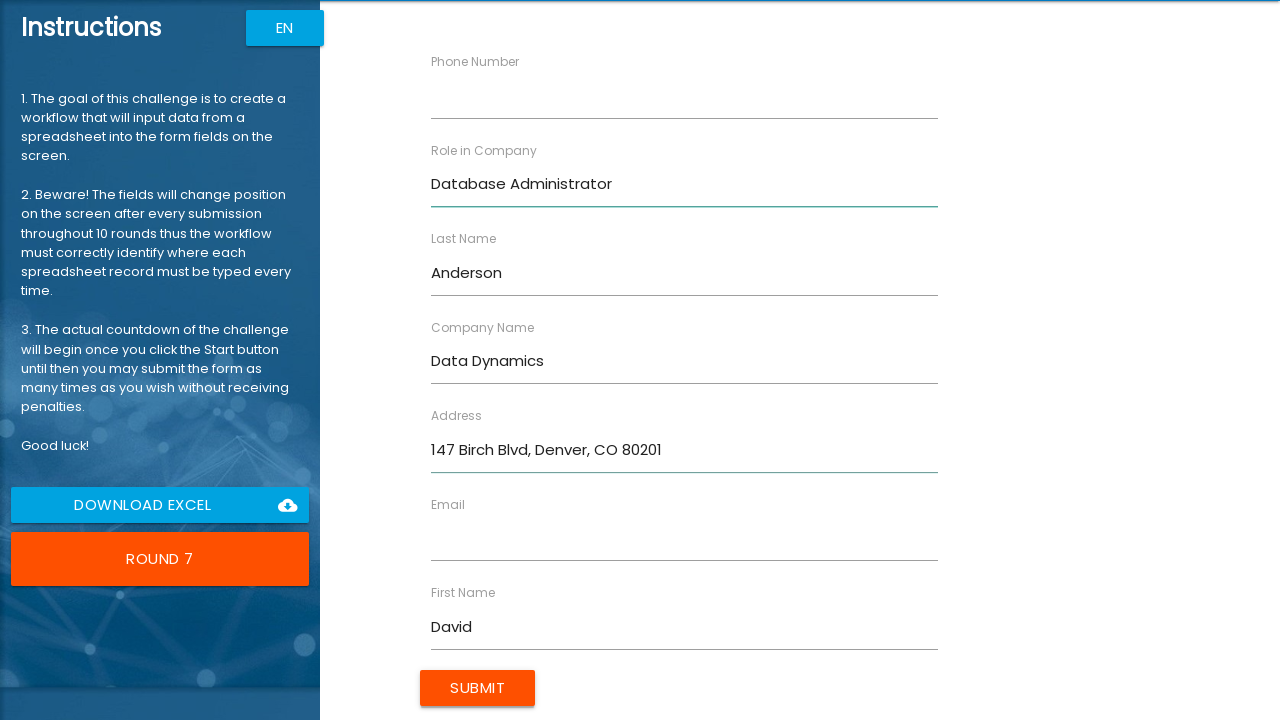

Filled email field with 'danderson@datadynamics.net' on xpath=//input[contains(@ng-reflect-name, "labelEmail")]
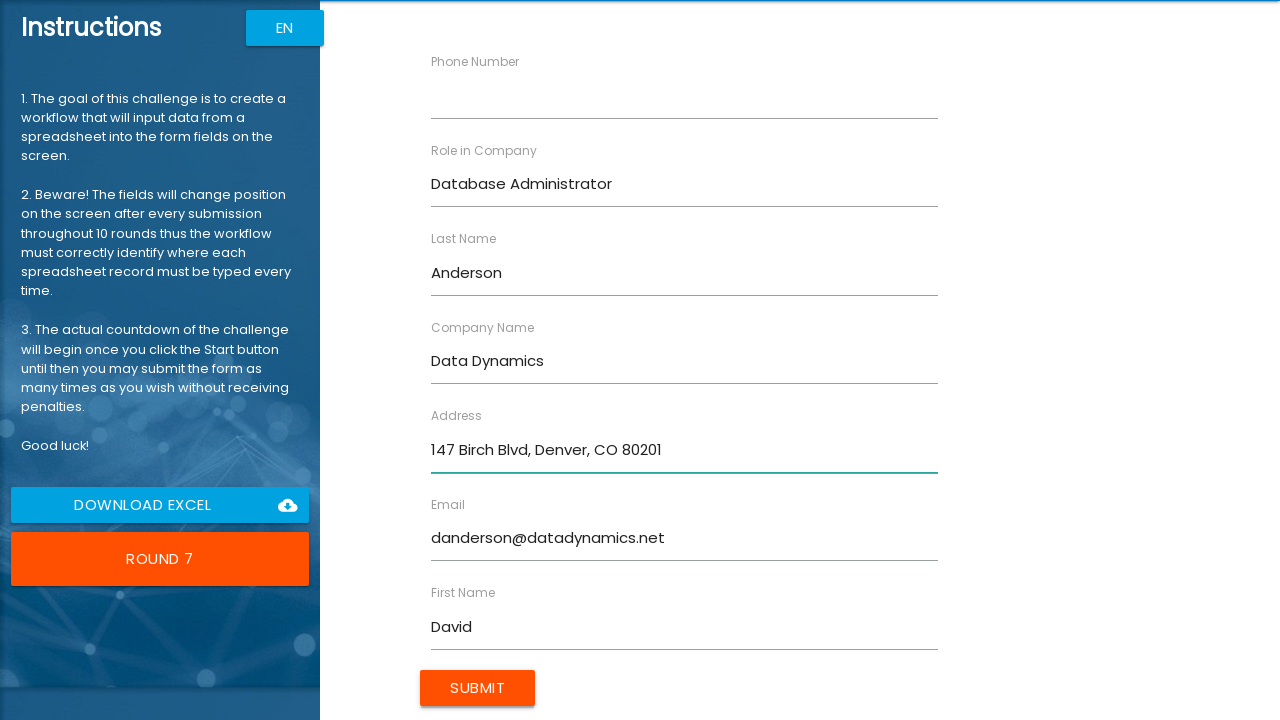

Filled phone number field with '555-0107' on xpath=//input[contains(@ng-reflect-name, "labelPhone")]
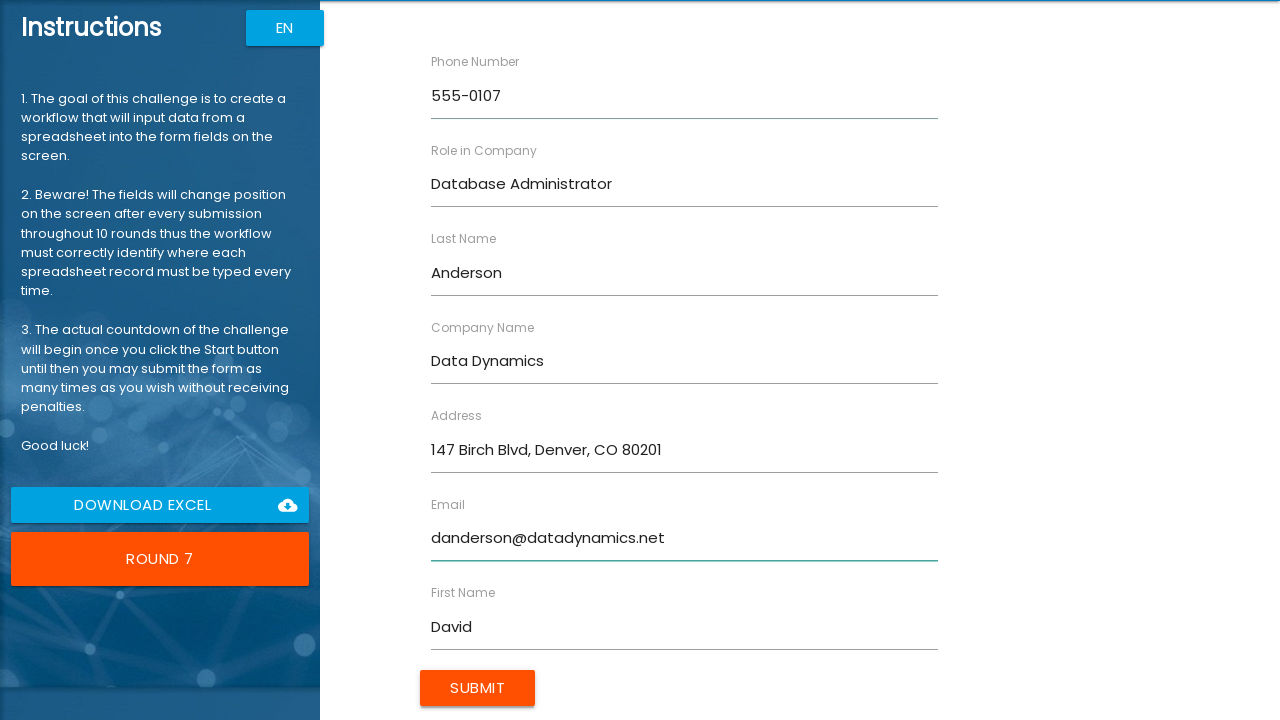

Submitted form for David Anderson at (478, 688) on xpath=/html/body/app-root/div[2]/app-rpa1/div/div[2]/form/input
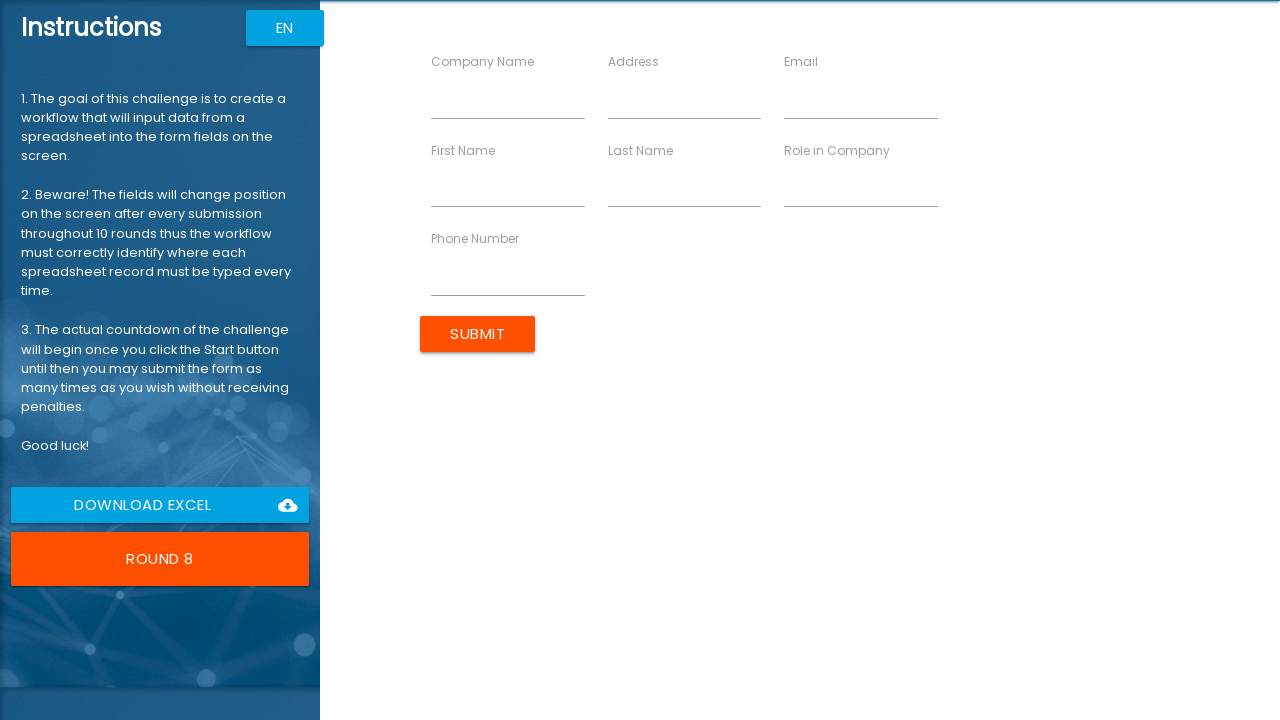

Waited 500ms before next form entry
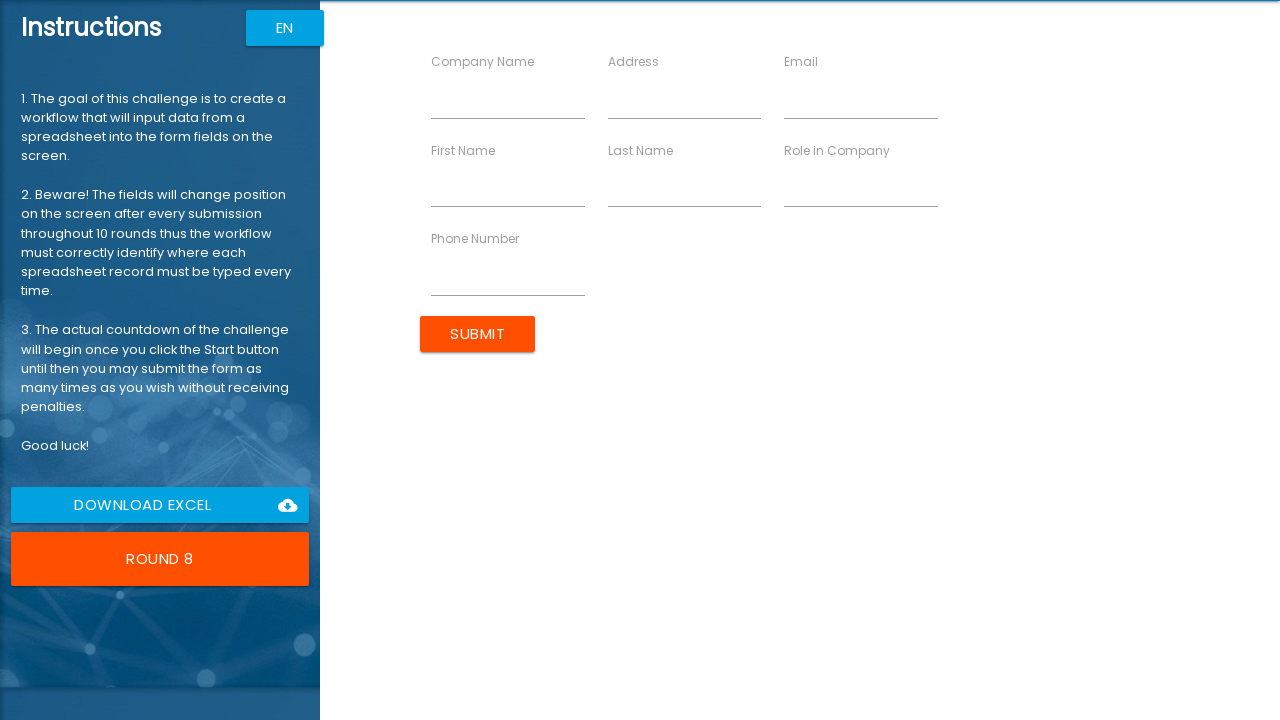

Filled first name field with 'Jennifer' on xpath=//input[contains(@ng-reflect-name, "labelFirstName")]
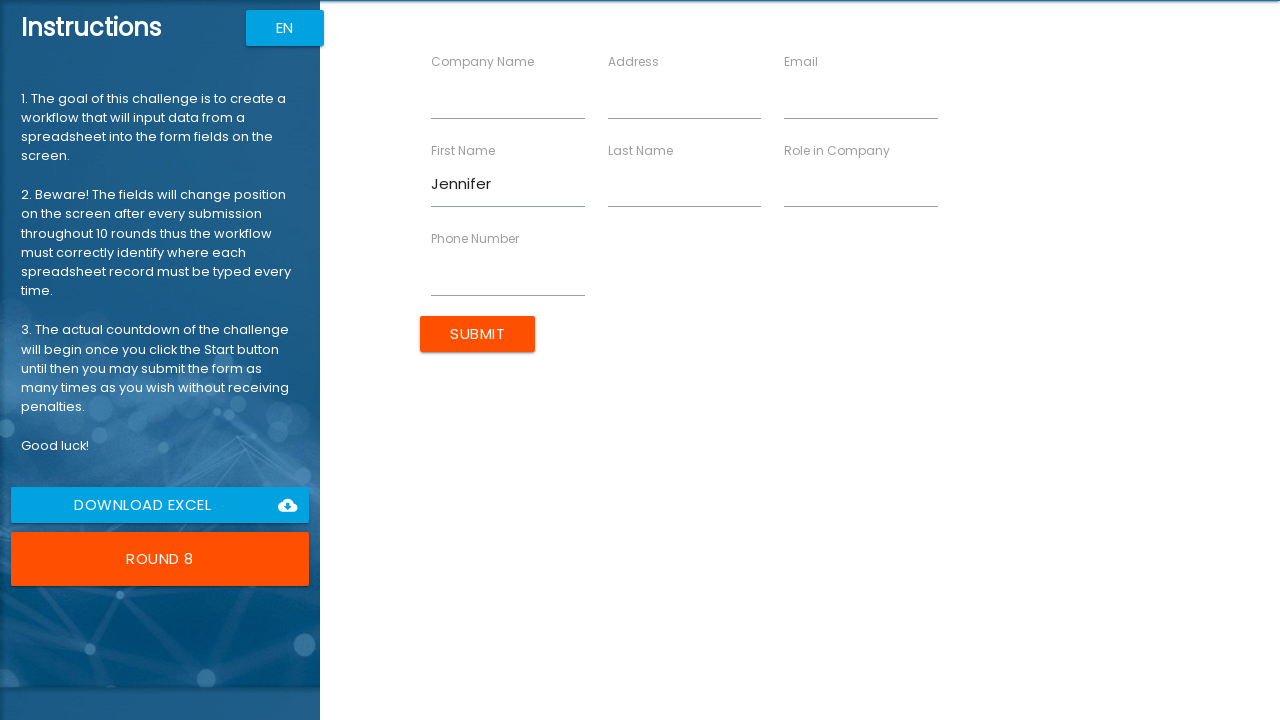

Filled last name field with 'Taylor' on xpath=//input[contains(@ng-reflect-name, "labelLastName")]
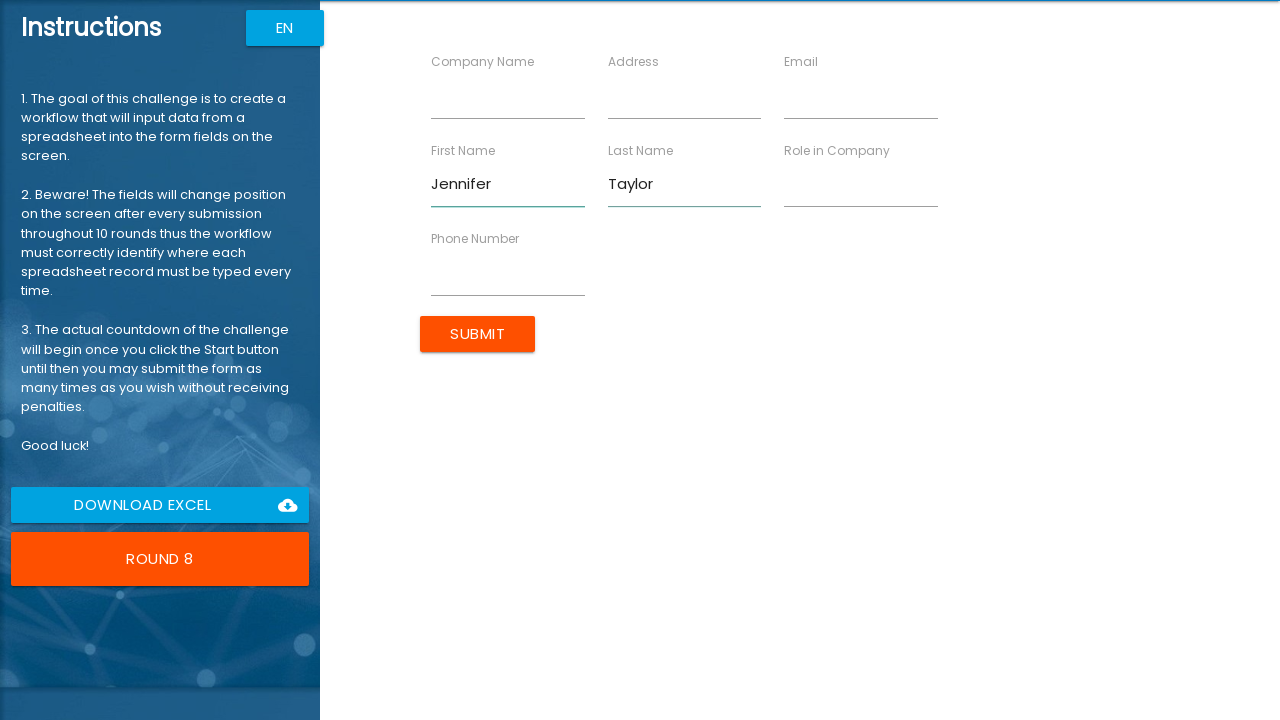

Filled company name field with 'Mobile Apps Inc' on xpath=//input[contains(@ng-reflect-name, "labelCompanyName")]
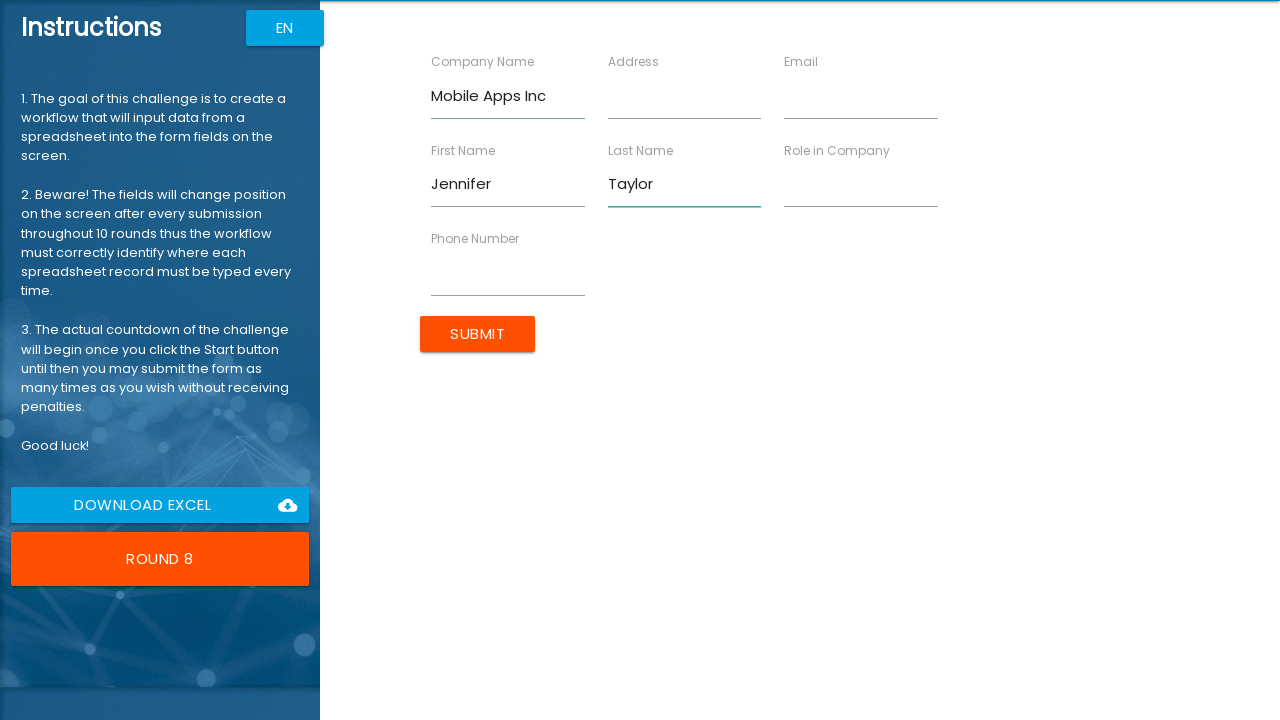

Filled role field with 'Mobile Developer' on xpath=//input[contains(@ng-reflect-name, "labelRole")]
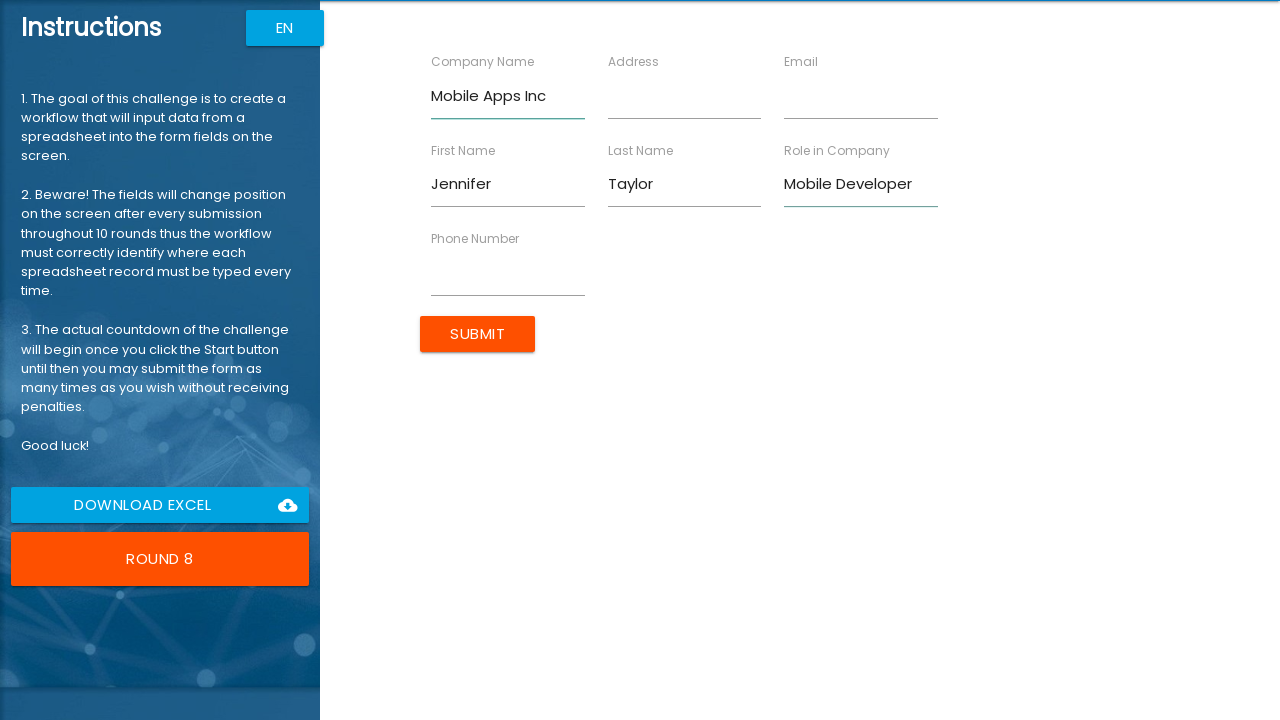

Filled address field with '258 Spruce Way, Portland, OR 97201' on xpath=//input[contains(@ng-reflect-name, "labelAddress")]
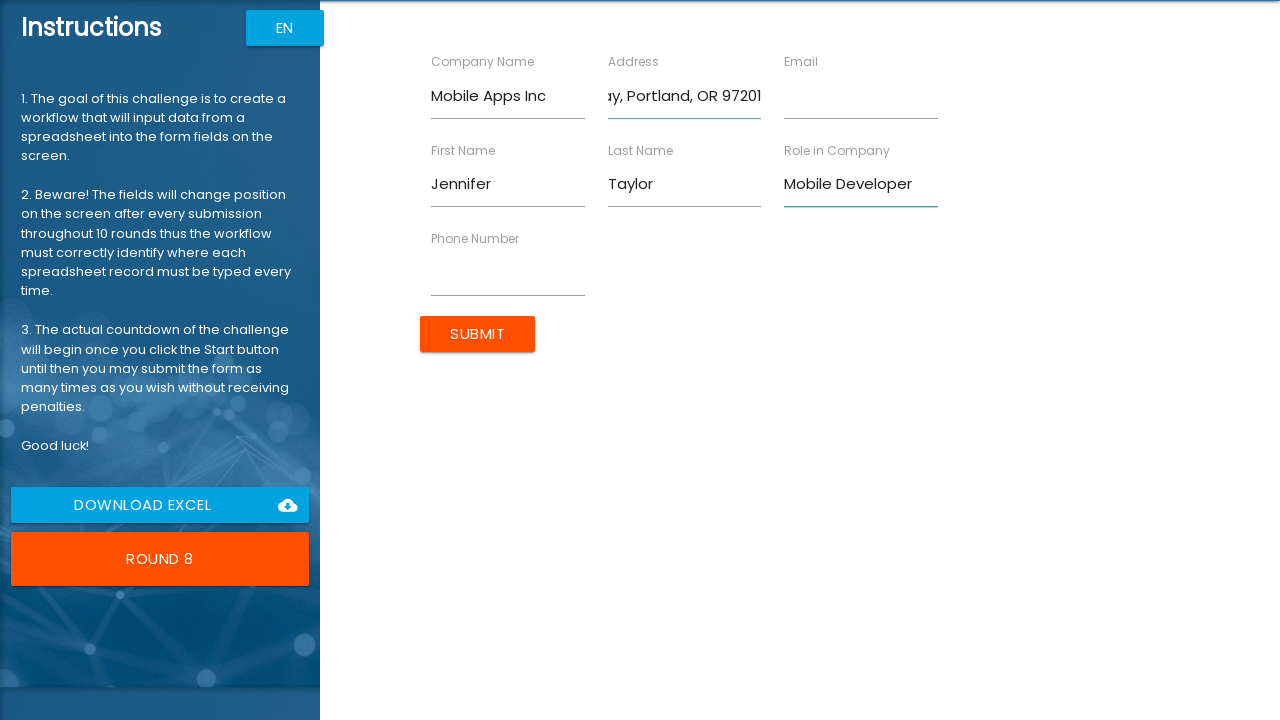

Filled email field with 'jennifer.t@mobileapps.com' on xpath=//input[contains(@ng-reflect-name, "labelEmail")]
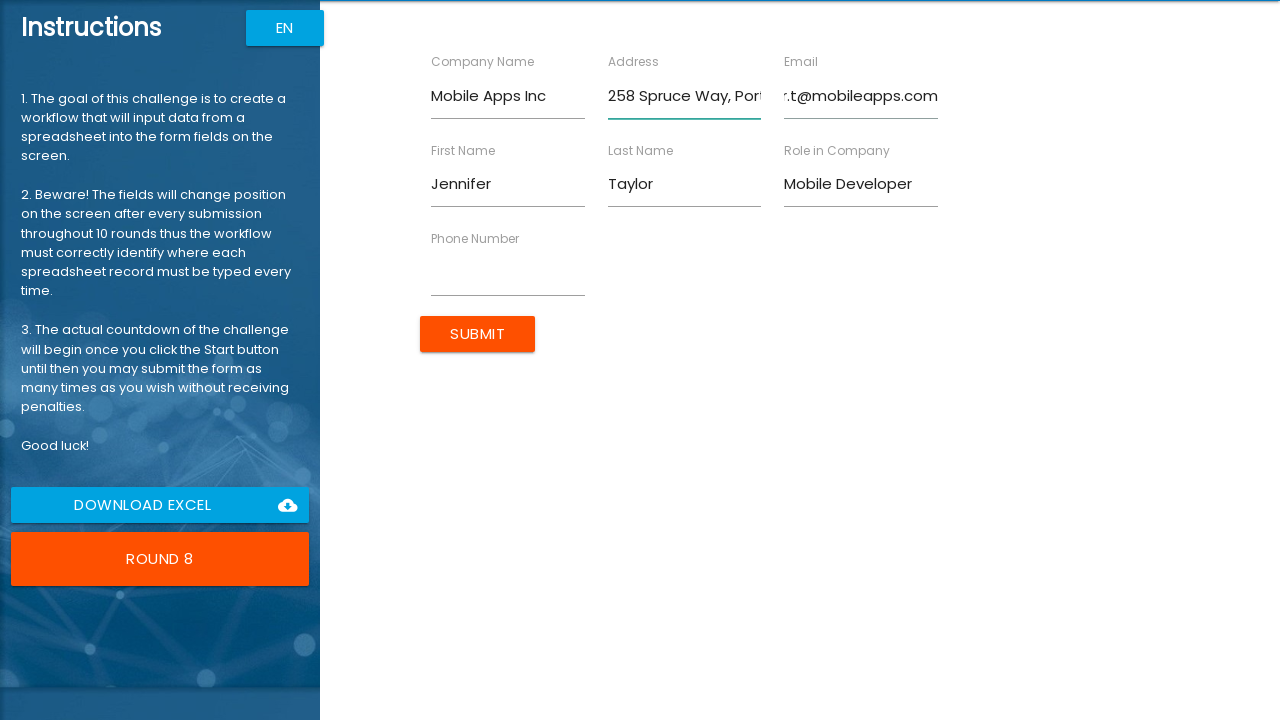

Filled phone number field with '555-0108' on xpath=//input[contains(@ng-reflect-name, "labelPhone")]
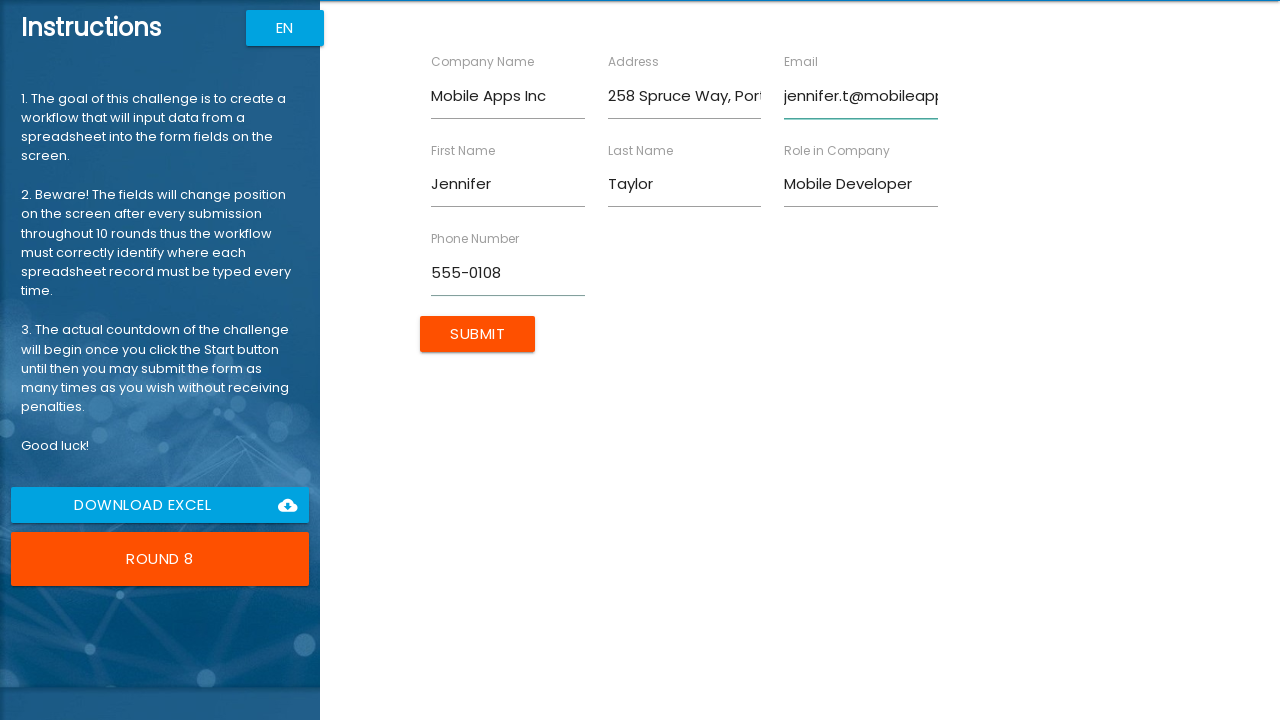

Submitted form for Jennifer Taylor at (478, 334) on xpath=/html/body/app-root/div[2]/app-rpa1/div/div[2]/form/input
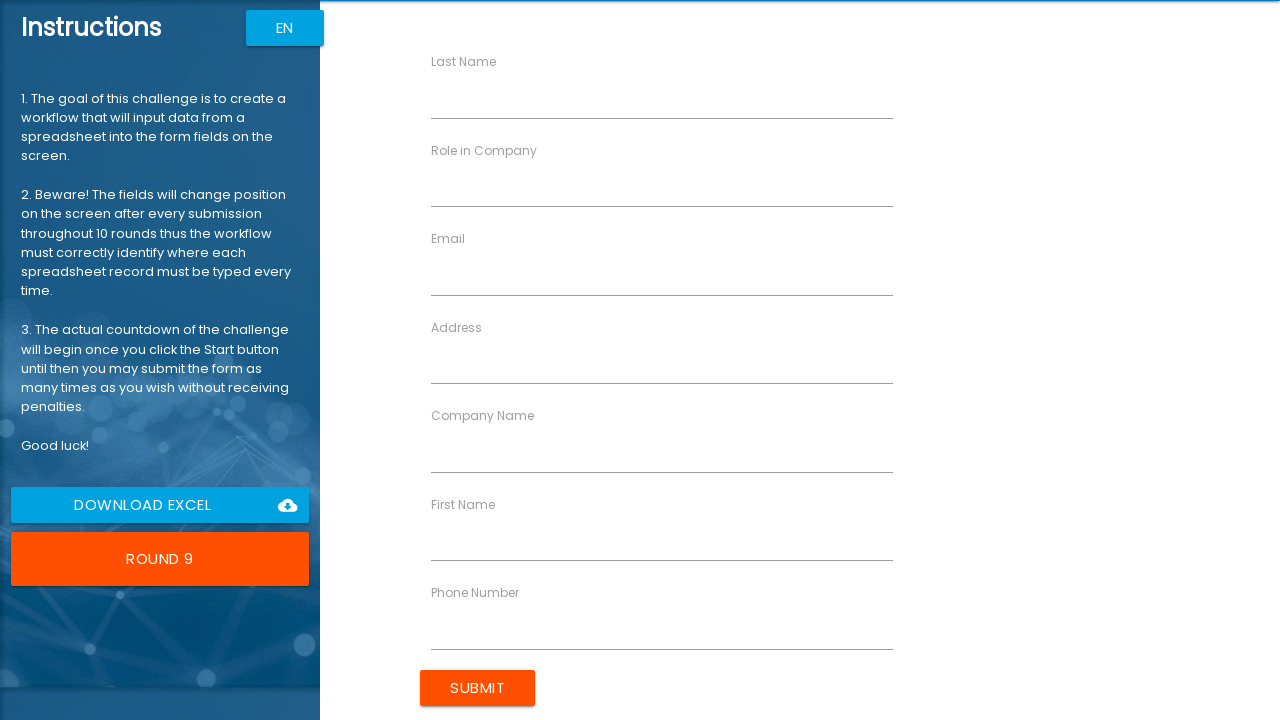

Waited 500ms before next form entry
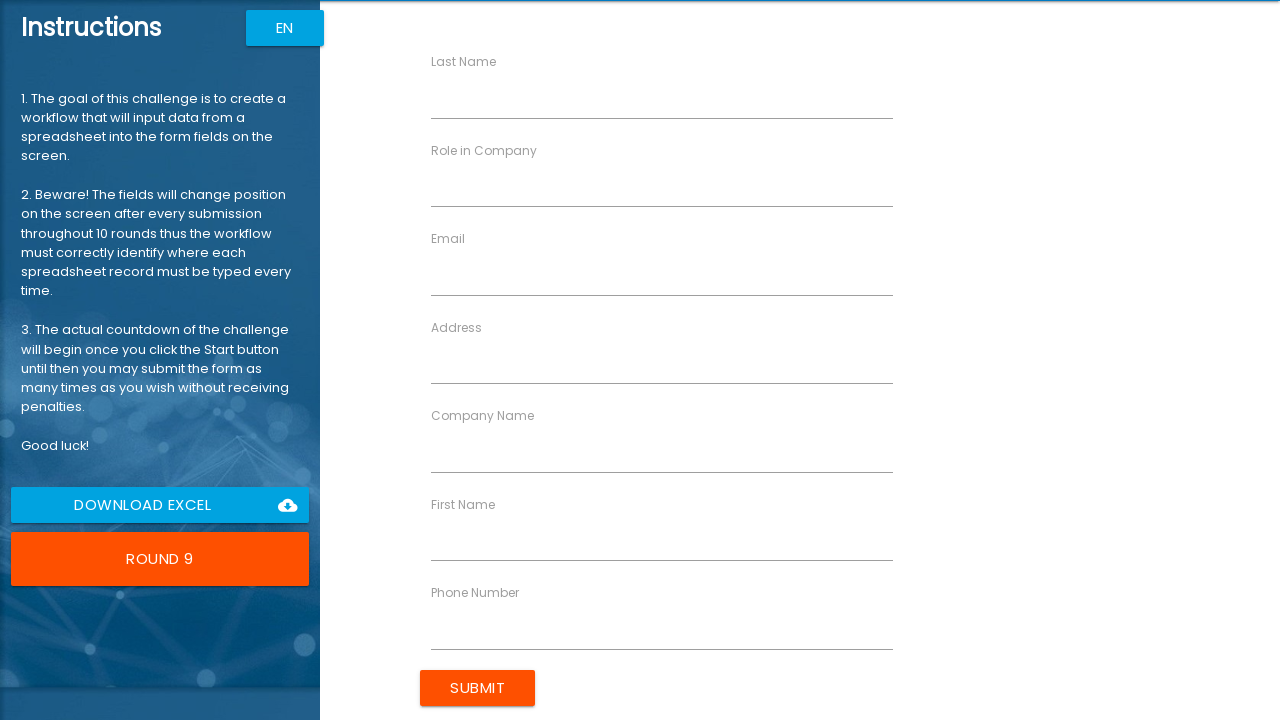

Filled first name field with 'William' on xpath=//input[contains(@ng-reflect-name, "labelFirstName")]
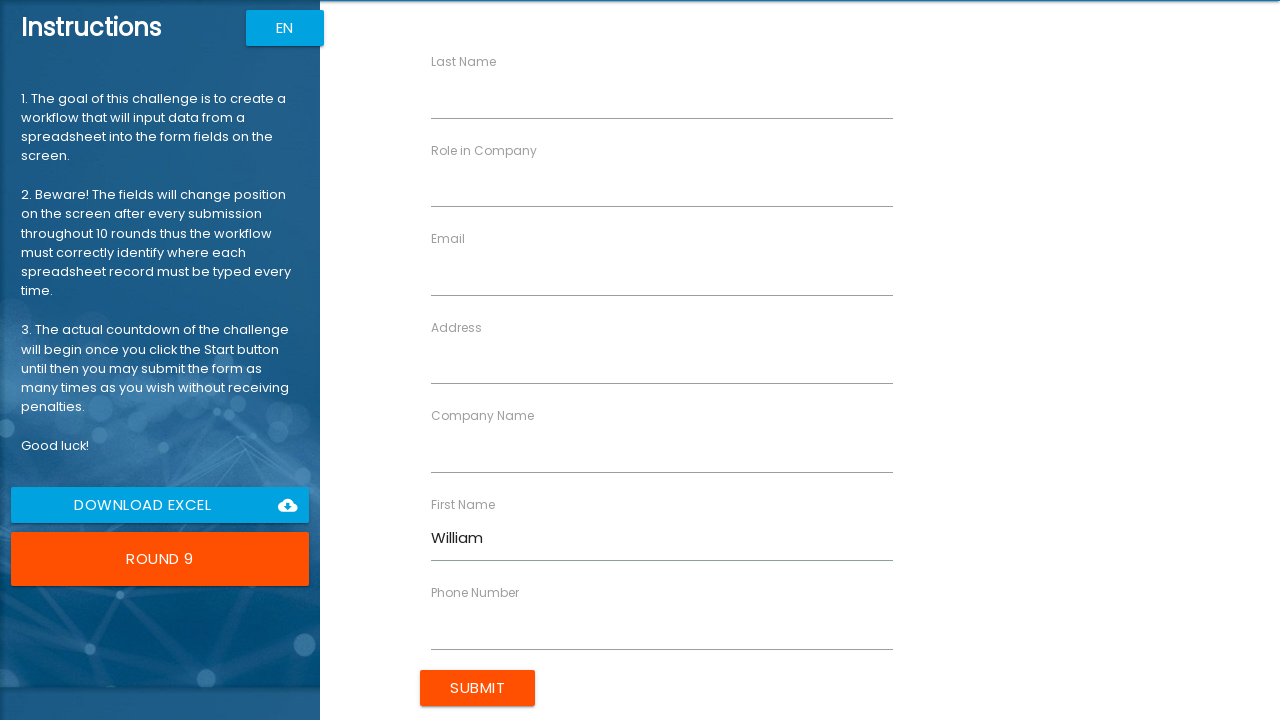

Filled last name field with 'Thomas' on xpath=//input[contains(@ng-reflect-name, "labelLastName")]
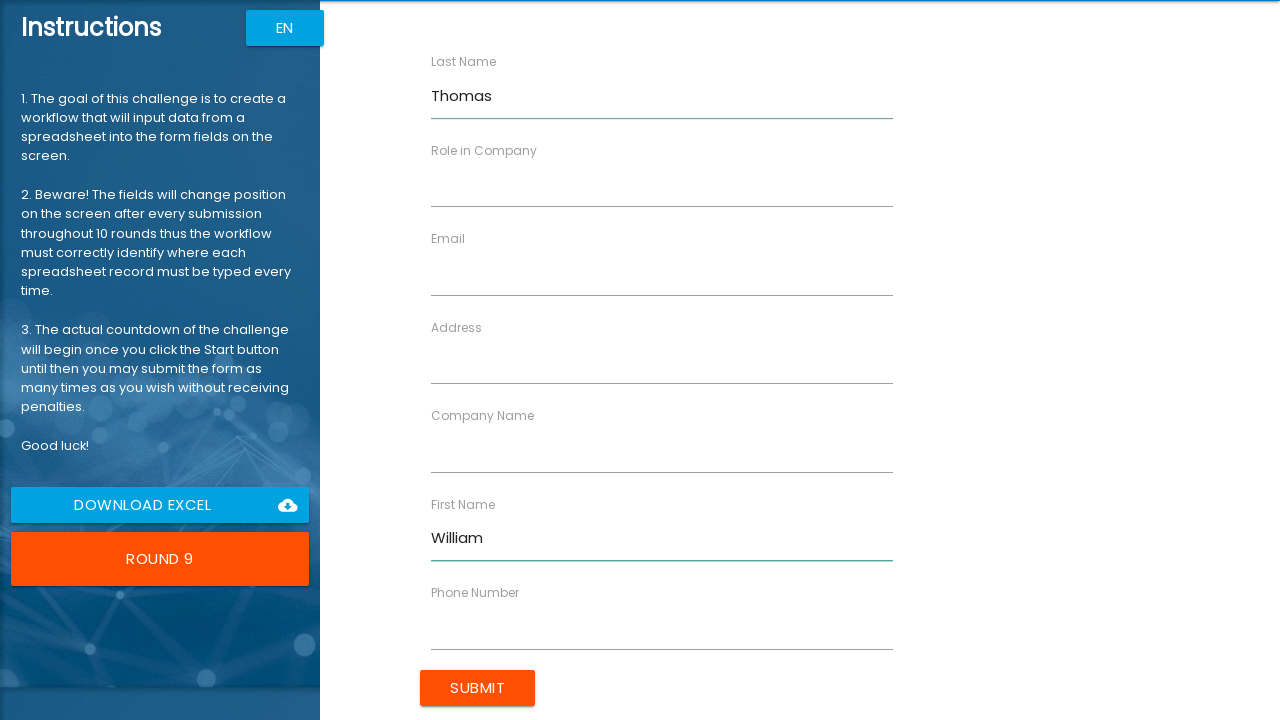

Filled company name field with 'Security First' on xpath=//input[contains(@ng-reflect-name, "labelCompanyName")]
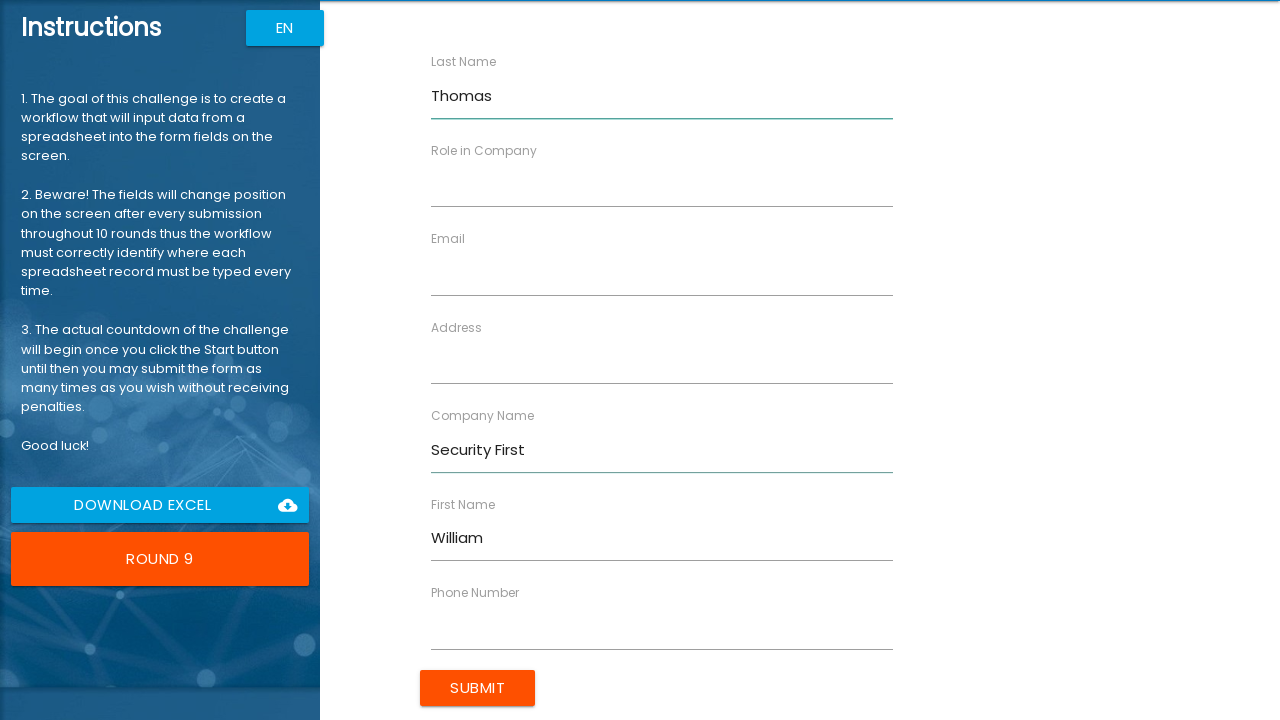

Filled role field with 'Security Analyst' on xpath=//input[contains(@ng-reflect-name, "labelRole")]
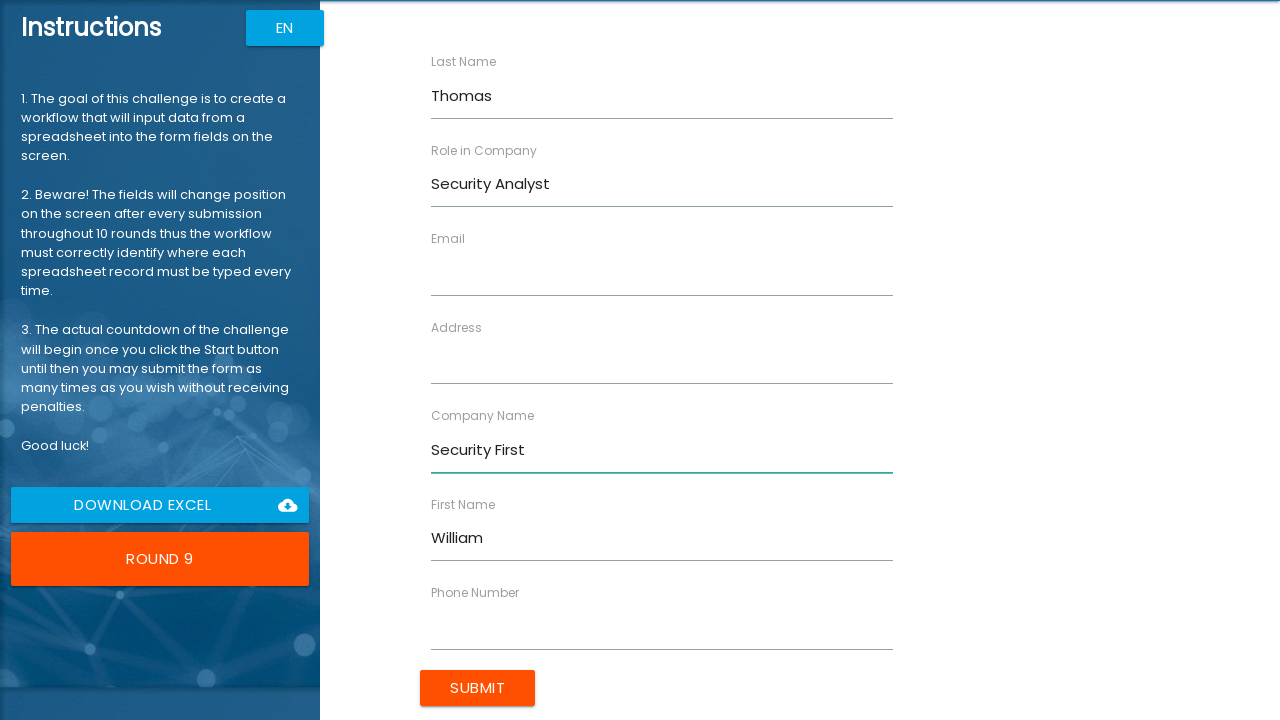

Filled address field with '369 Willow Ct, Miami, FL 33101' on xpath=//input[contains(@ng-reflect-name, "labelAddress")]
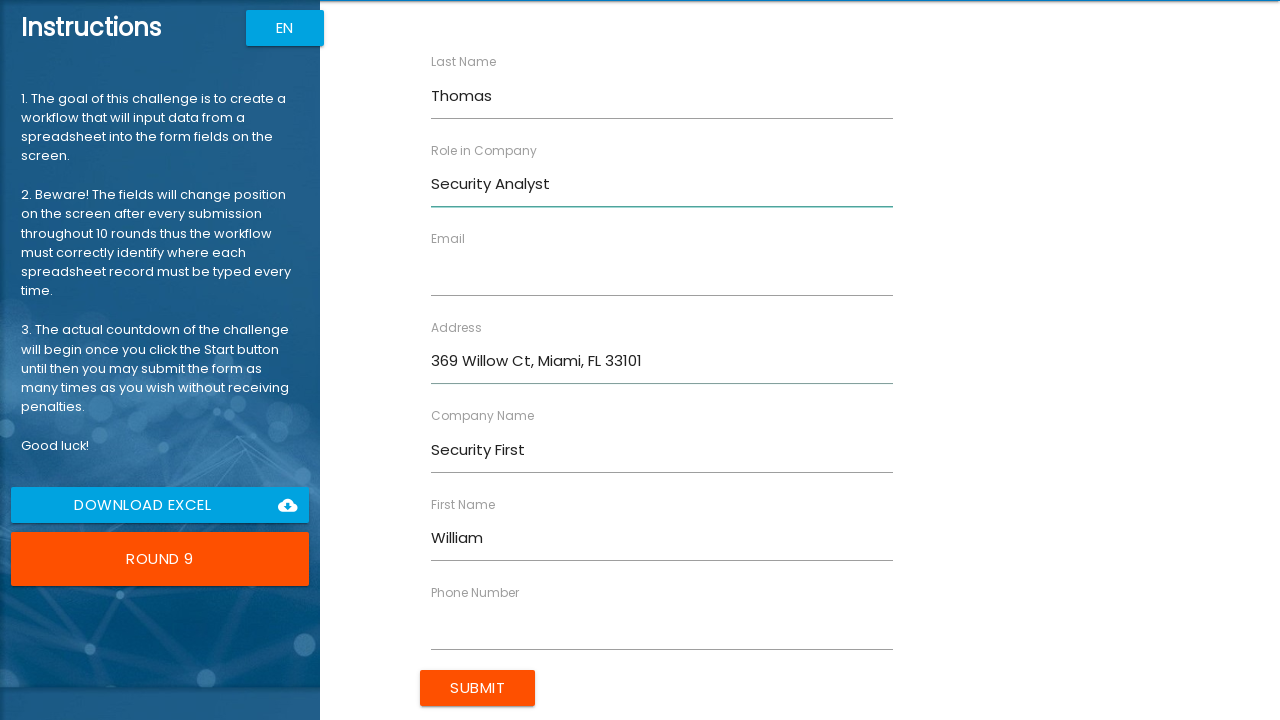

Filled email field with 'wthomas@securityfirst.org' on xpath=//input[contains(@ng-reflect-name, "labelEmail")]
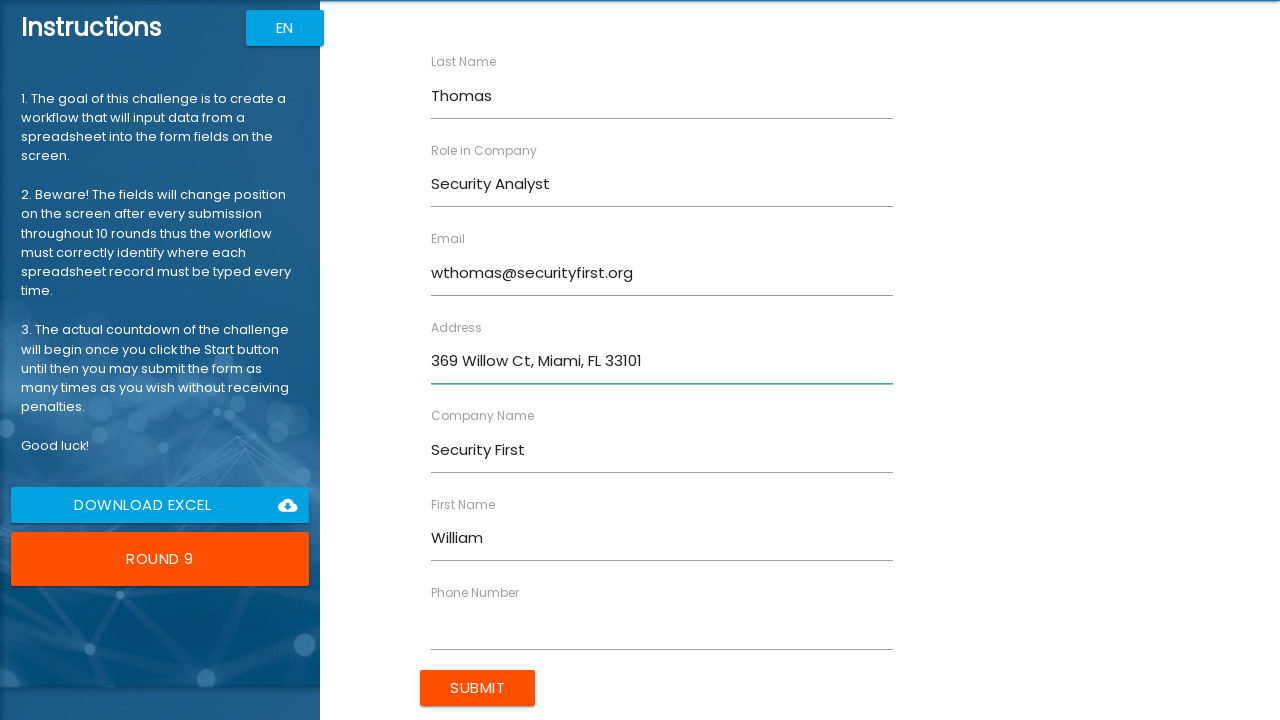

Filled phone number field with '555-0109' on xpath=//input[contains(@ng-reflect-name, "labelPhone")]
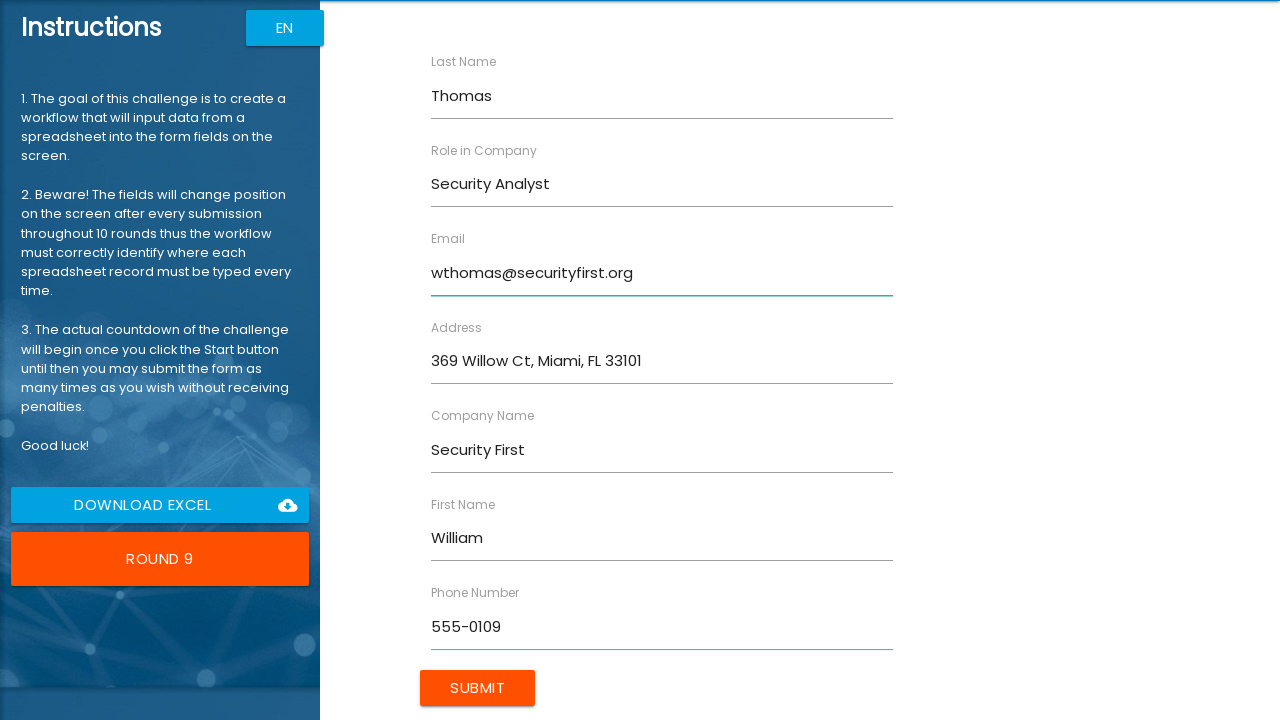

Submitted form for William Thomas at (478, 688) on xpath=/html/body/app-root/div[2]/app-rpa1/div/div[2]/form/input
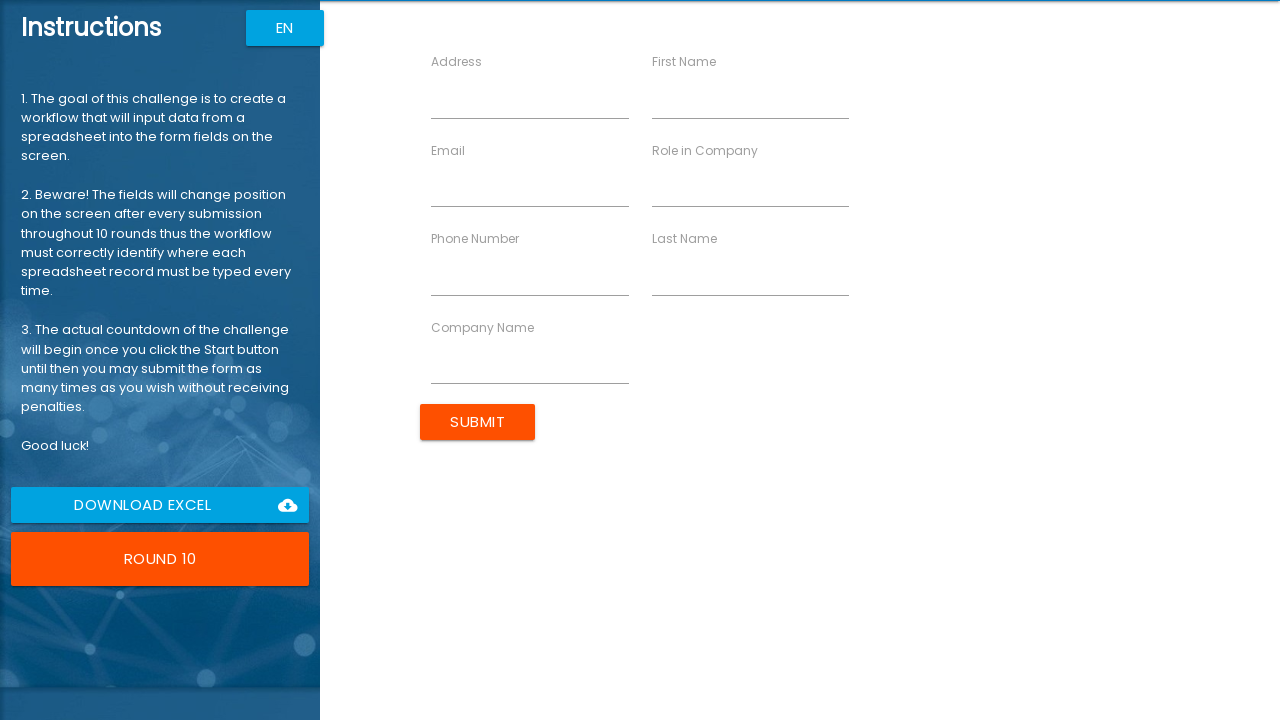

Waited 500ms before next form entry
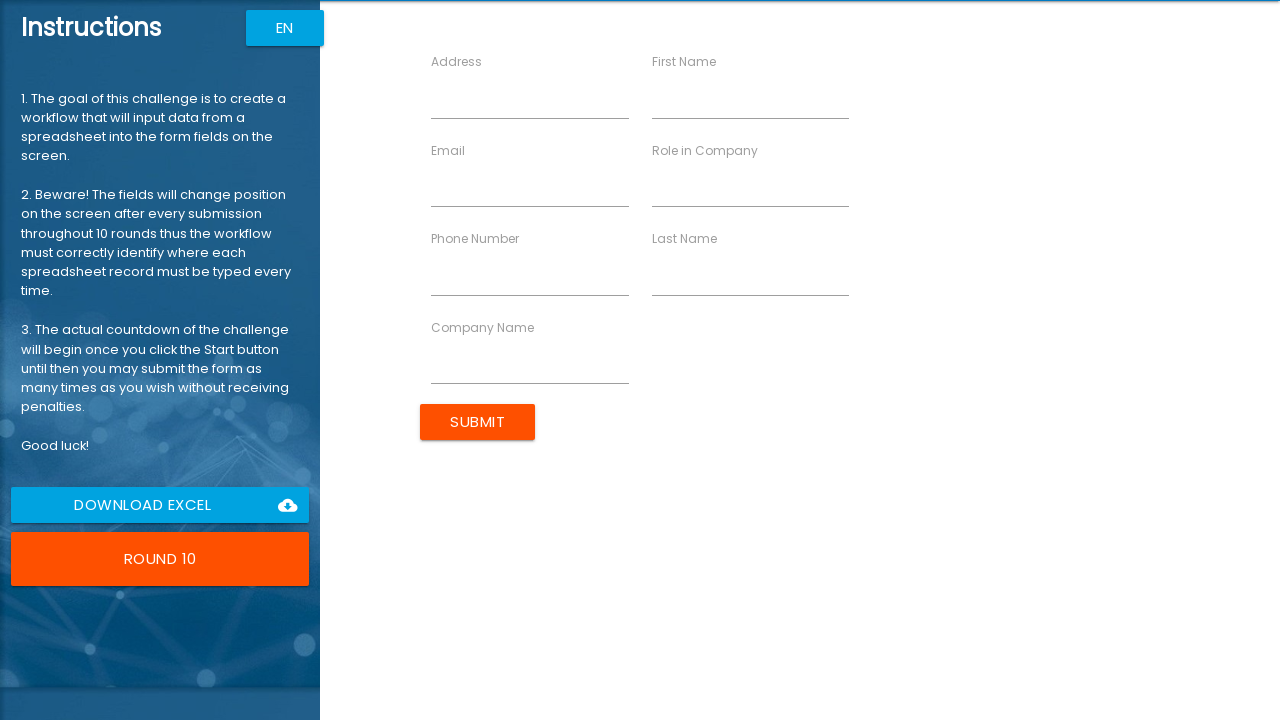

Filled first name field with 'Amanda' on xpath=//input[contains(@ng-reflect-name, "labelFirstName")]
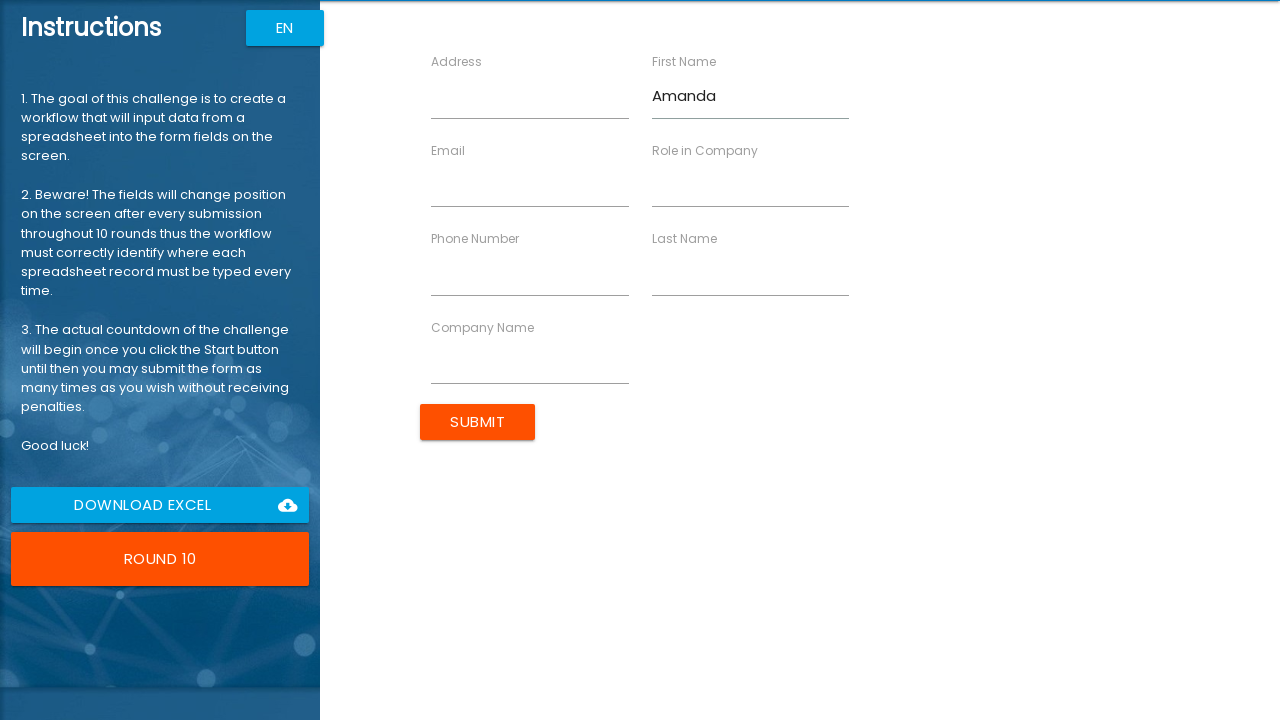

Filled last name field with 'Garcia' on xpath=//input[contains(@ng-reflect-name, "labelLastName")]
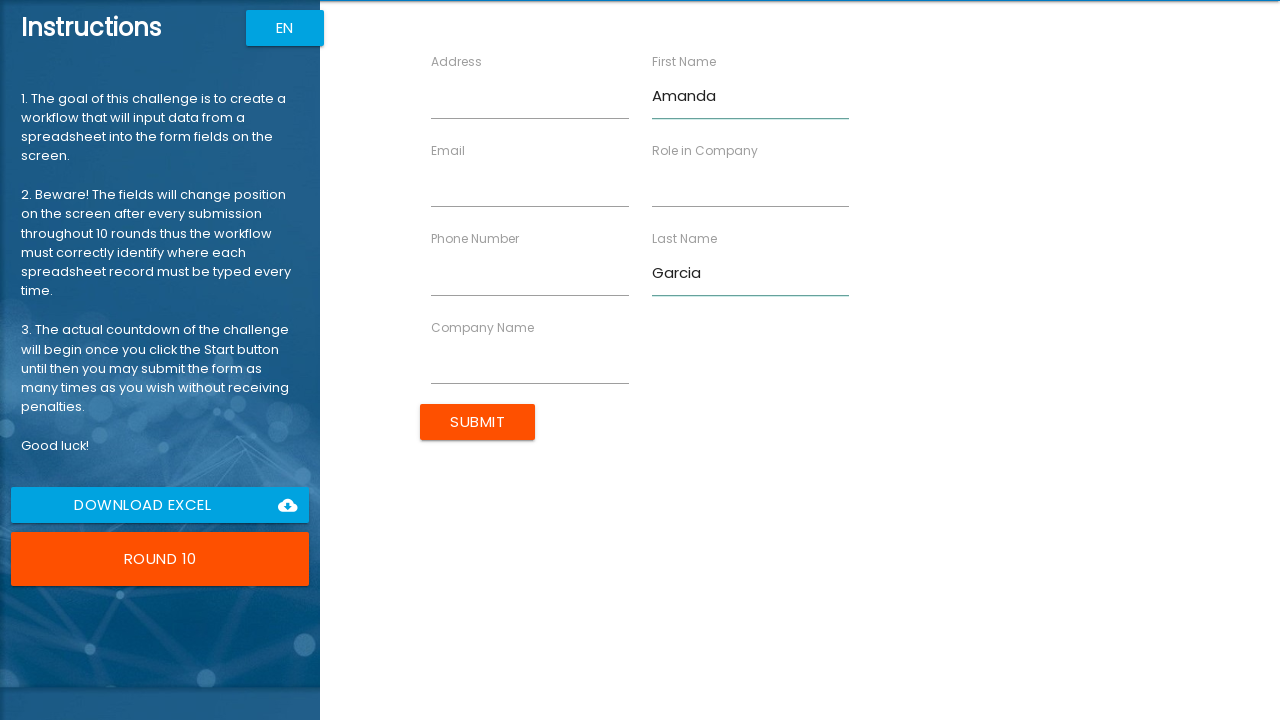

Filled company name field with 'AI Innovations' on xpath=//input[contains(@ng-reflect-name, "labelCompanyName")]
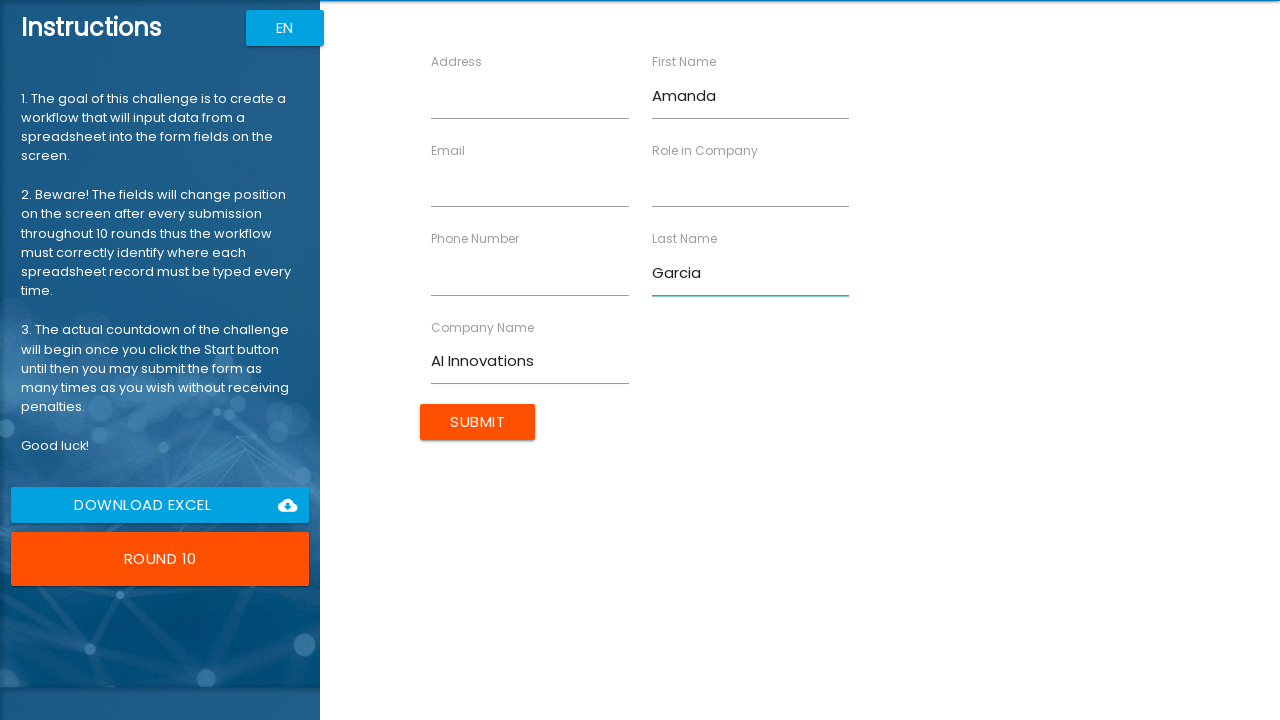

Filled role field with 'Machine Learning Engineer' on xpath=//input[contains(@ng-reflect-name, "labelRole")]
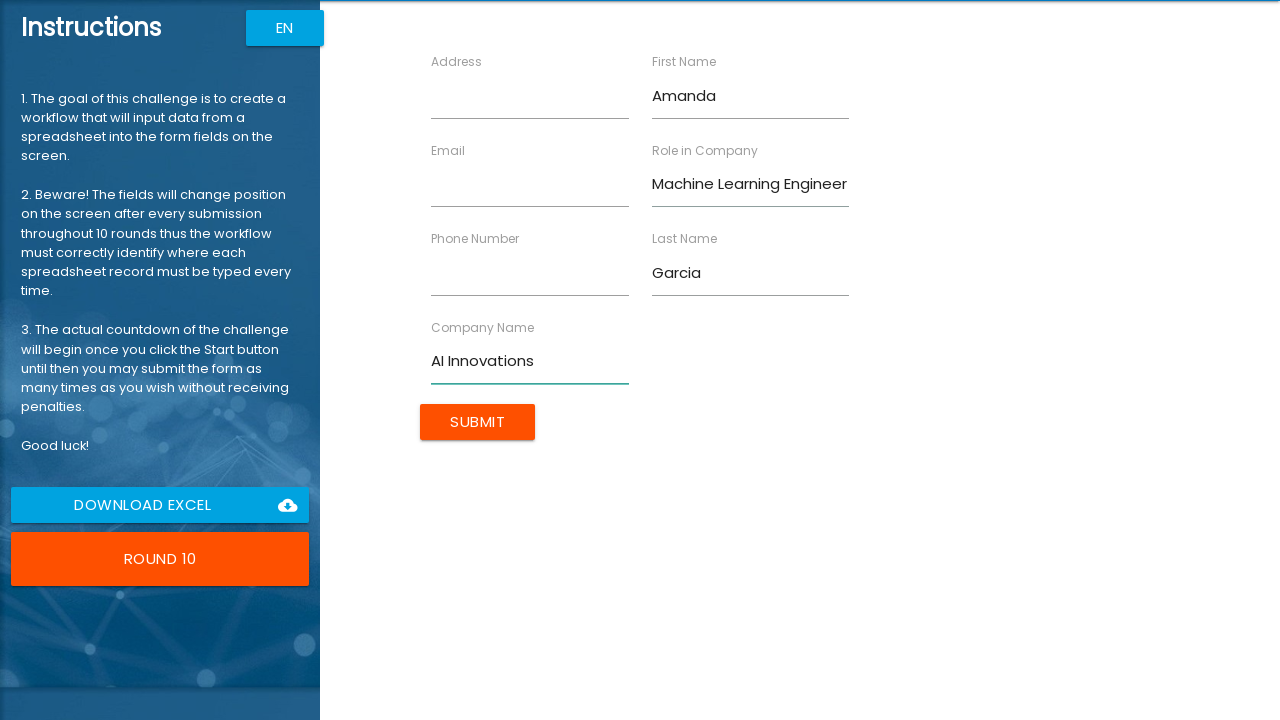

Filled address field with '741 Ash Ave, Phoenix, AZ 85001' on xpath=//input[contains(@ng-reflect-name, "labelAddress")]
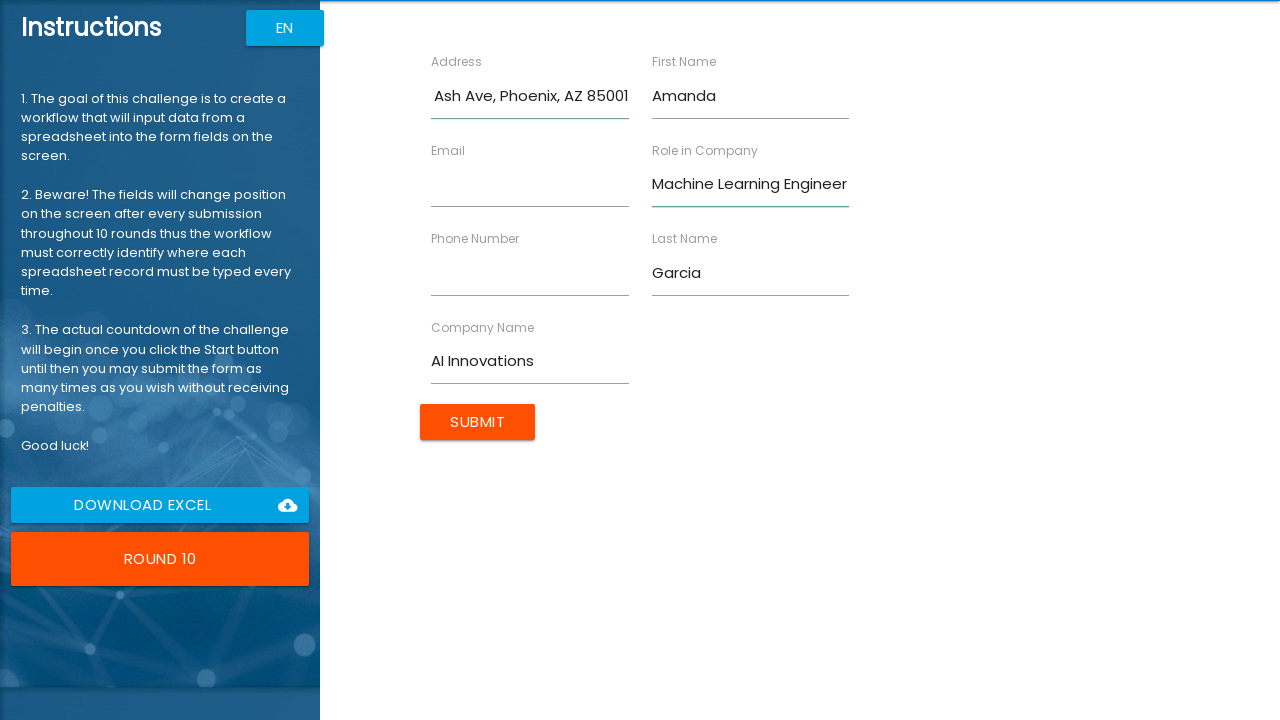

Filled email field with 'amanda.garcia@aiinnovations.ai' on xpath=//input[contains(@ng-reflect-name, "labelEmail")]
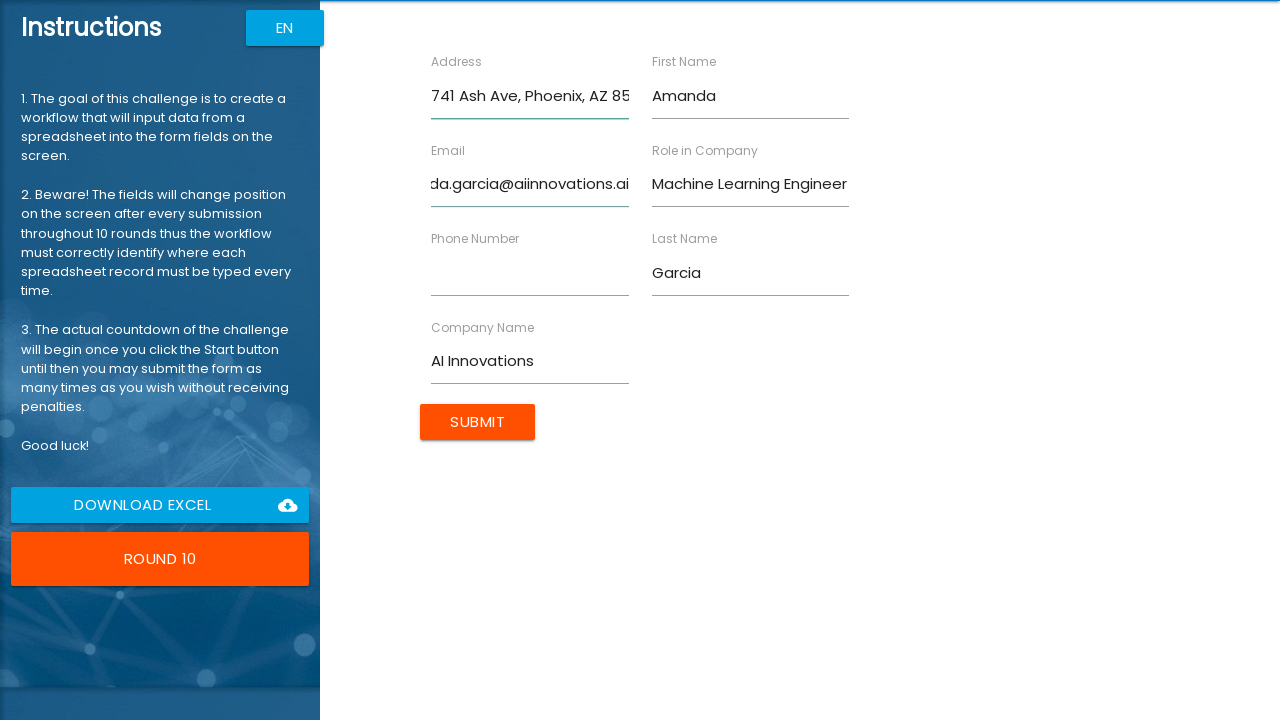

Filled phone number field with '555-0110' on xpath=//input[contains(@ng-reflect-name, "labelPhone")]
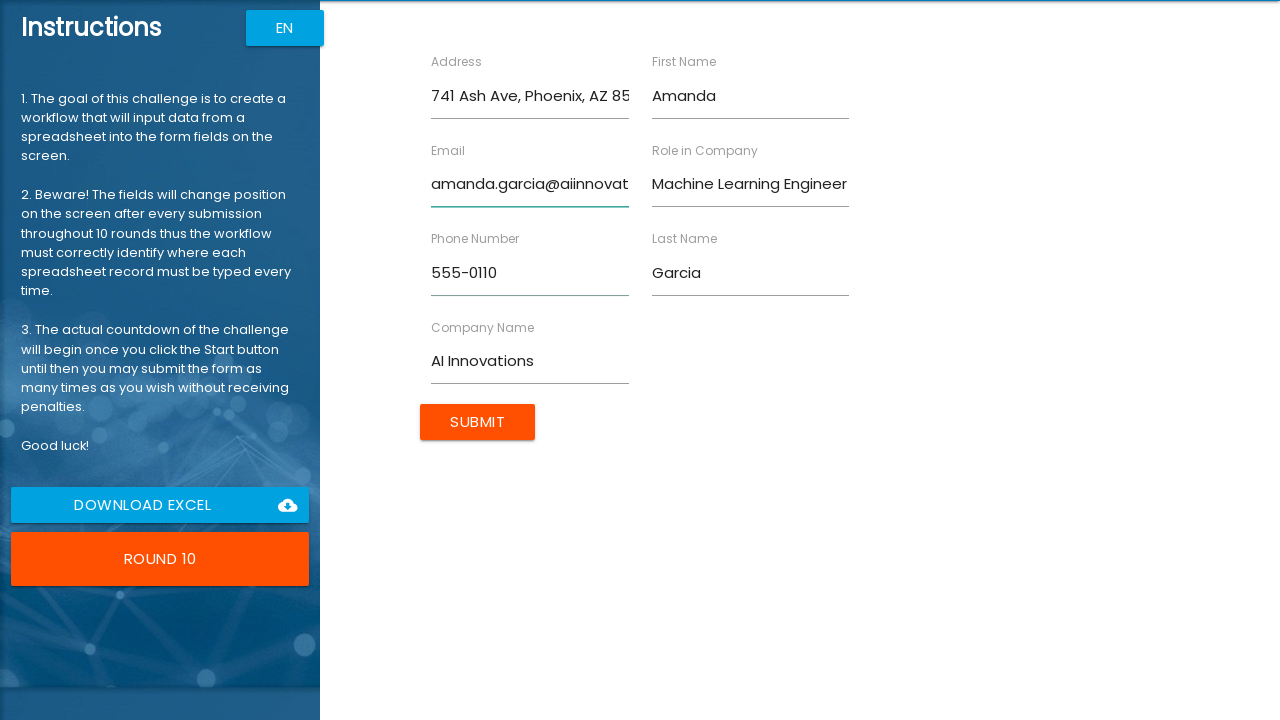

Submitted form for Amanda Garcia at (478, 422) on xpath=/html/body/app-root/div[2]/app-rpa1/div/div[2]/form/input
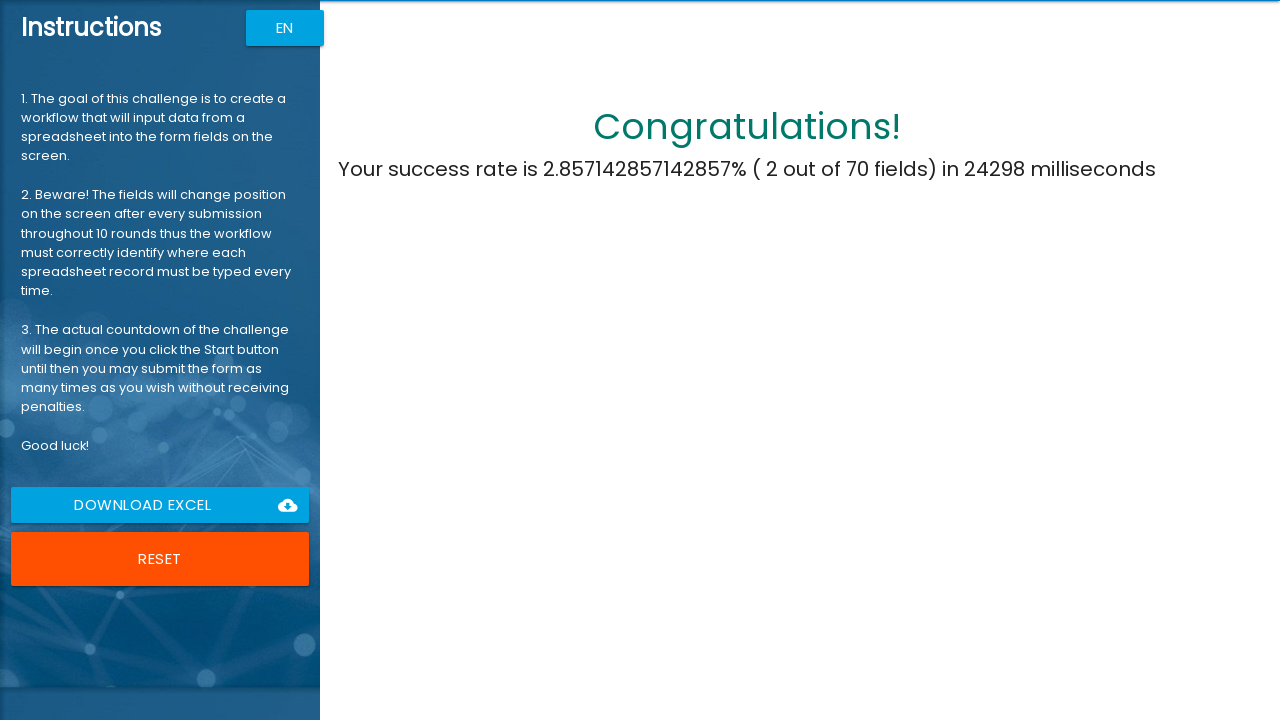

Waited 500ms before next form entry
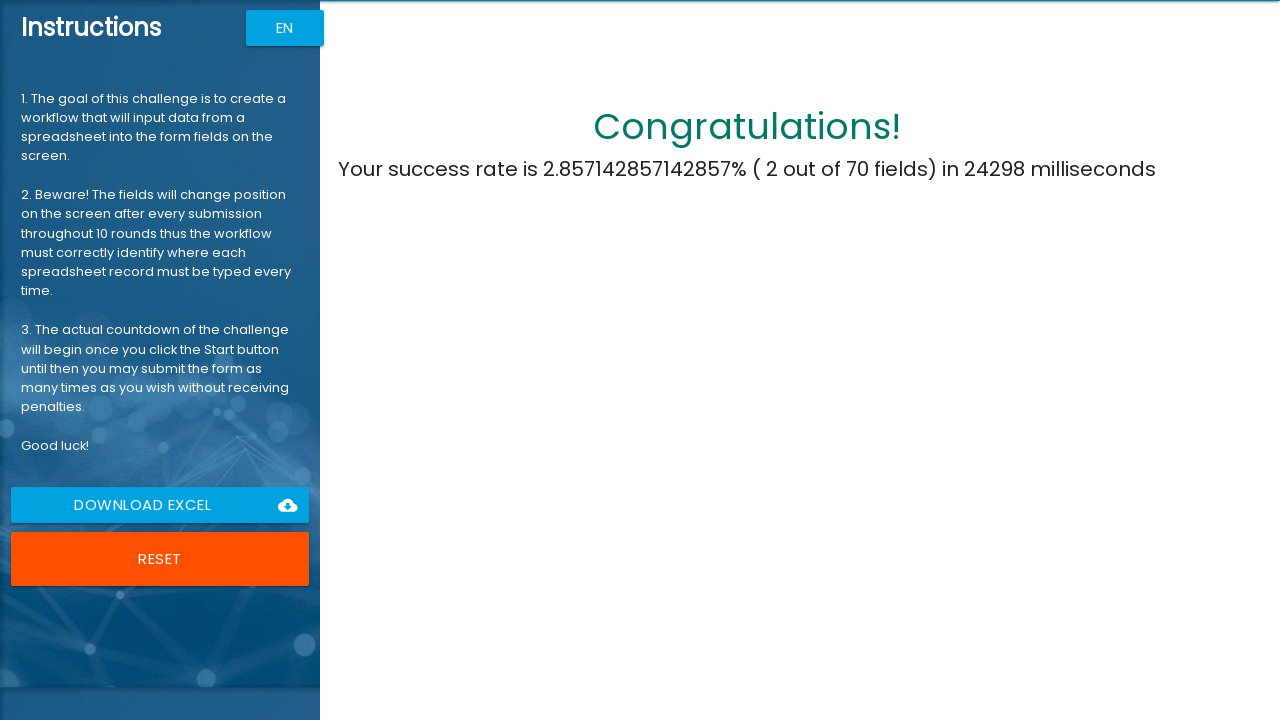

Results section loaded after all forms submitted
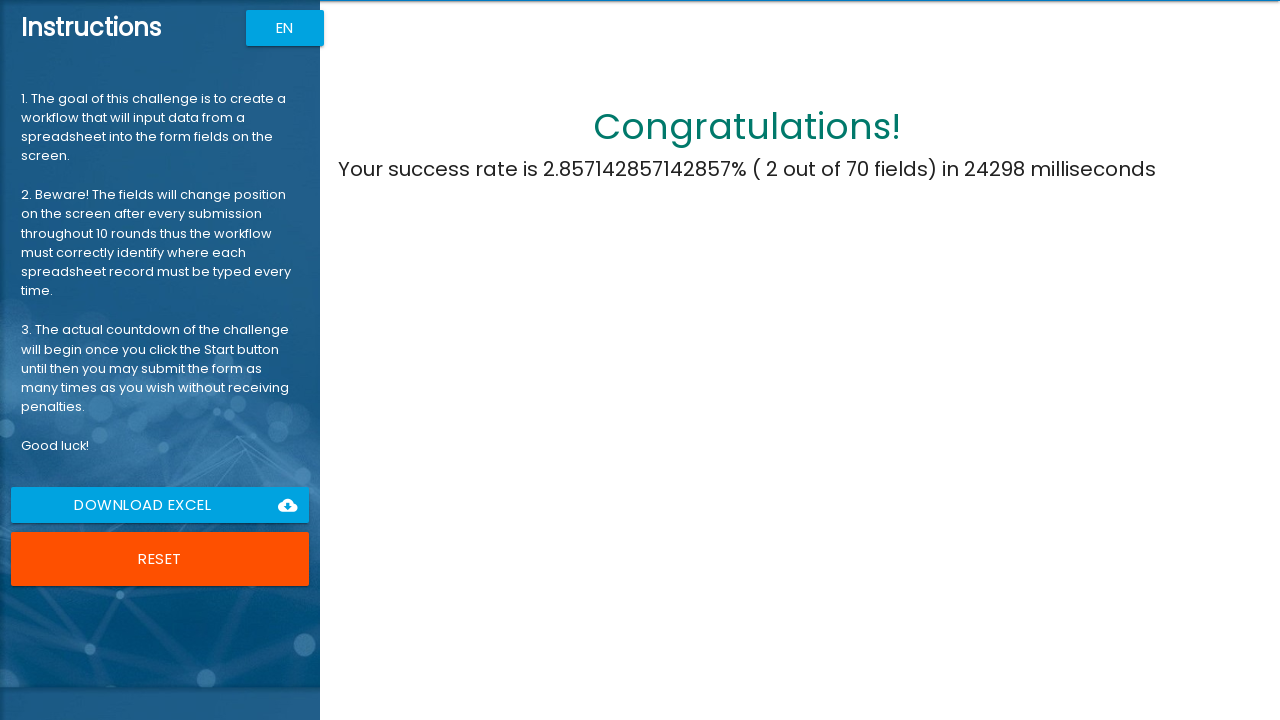

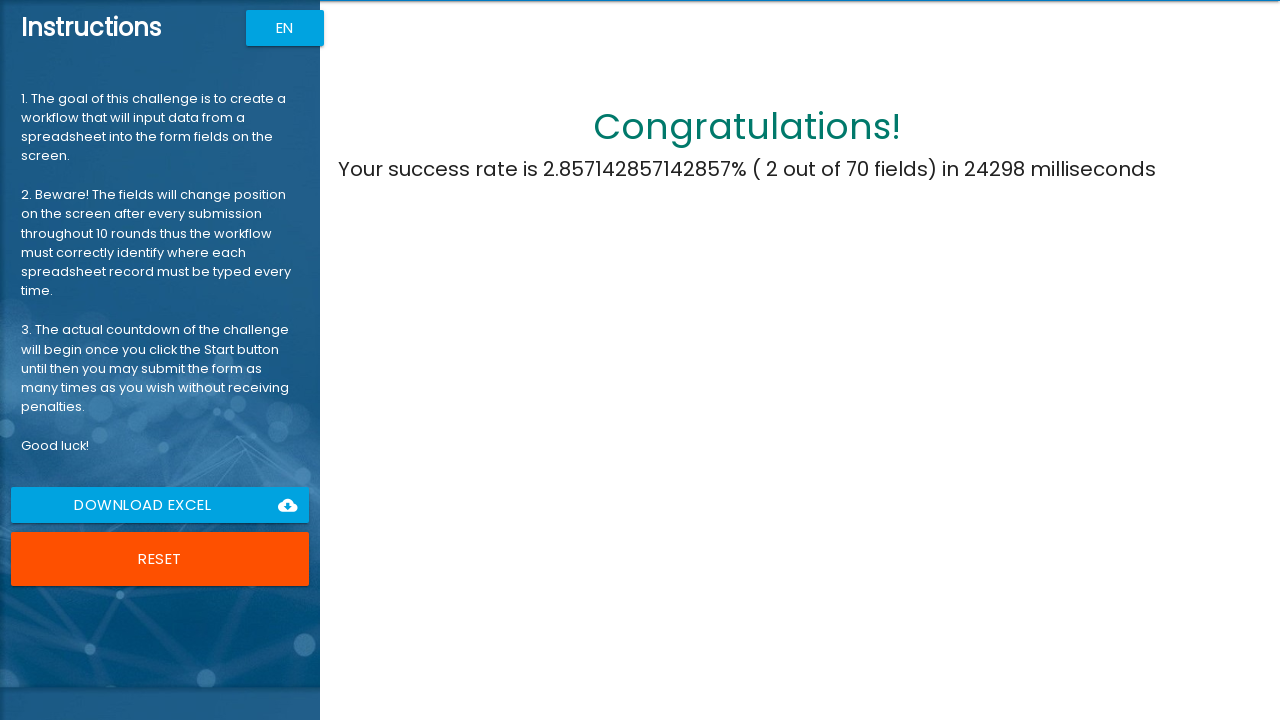